Tests a large form by filling all text input fields with a name and submitting the form

Starting URL: http://suninjuly.github.io/huge_form.html

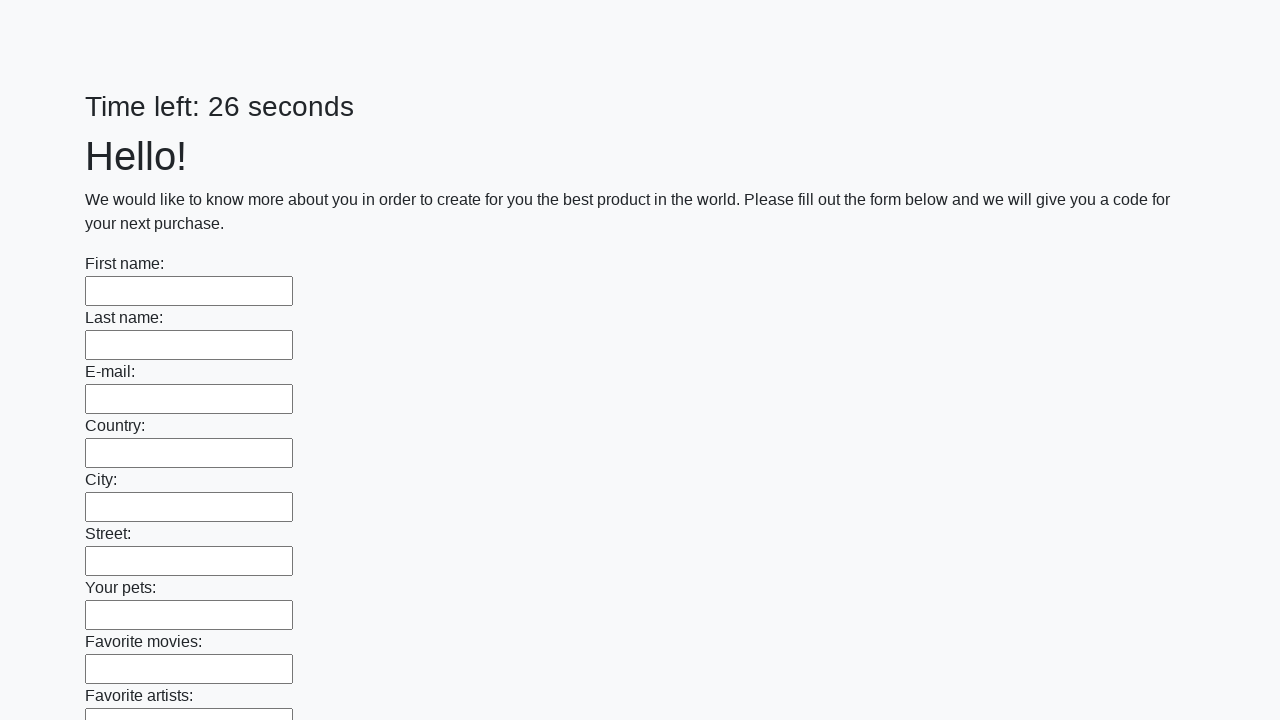

Navigated to huge form page
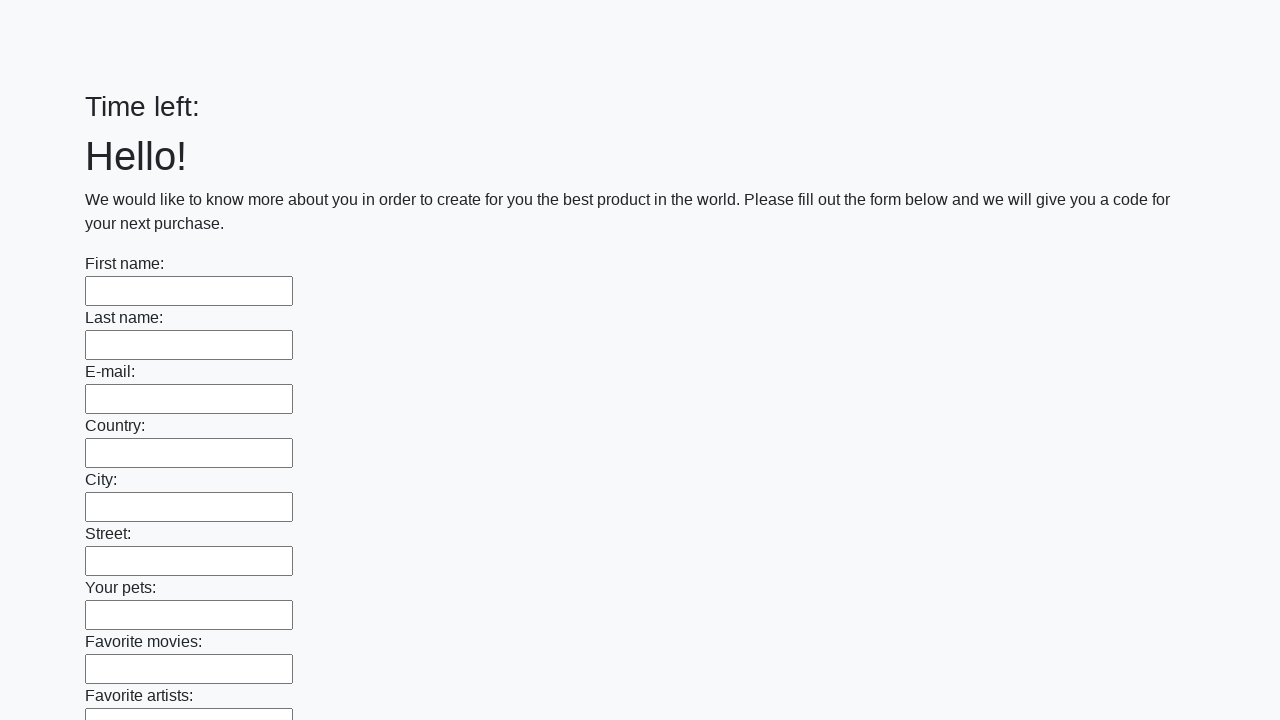

Located all text input fields on the form
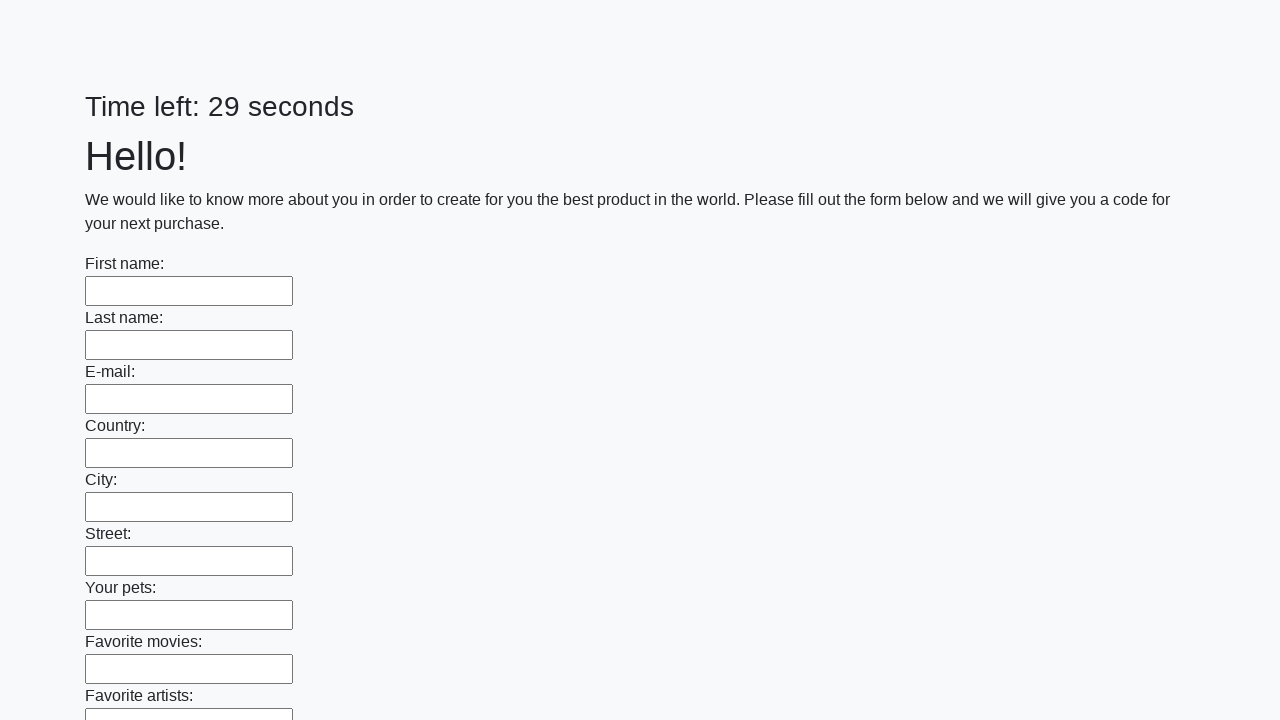

Filled a text input field with name 'Александр' on [type="text"] >> nth=0
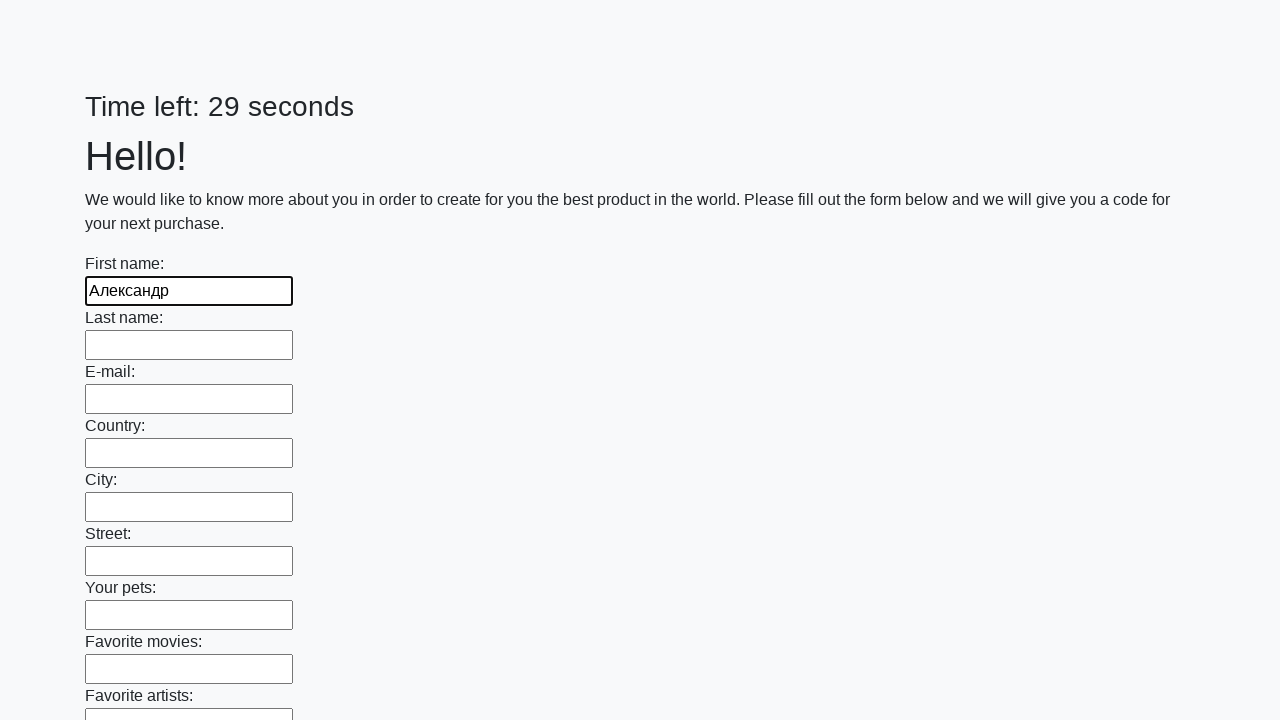

Filled a text input field with name 'Александр' on [type="text"] >> nth=1
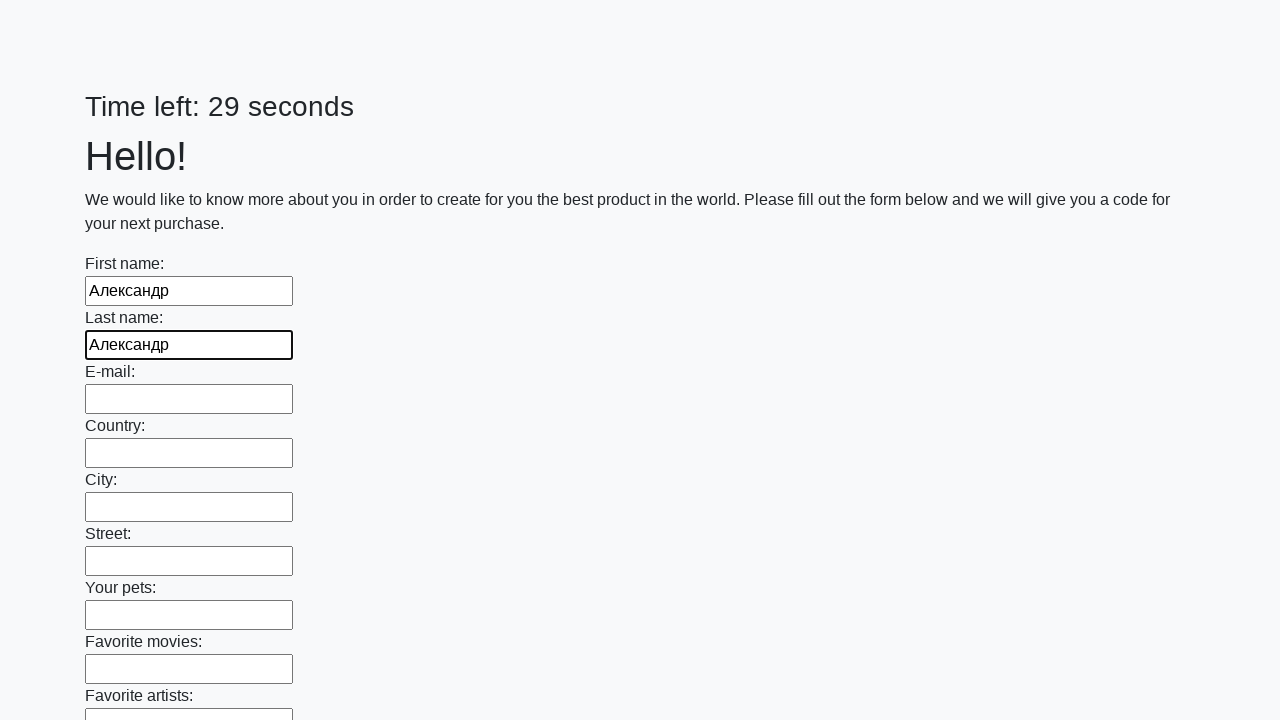

Filled a text input field with name 'Александр' on [type="text"] >> nth=2
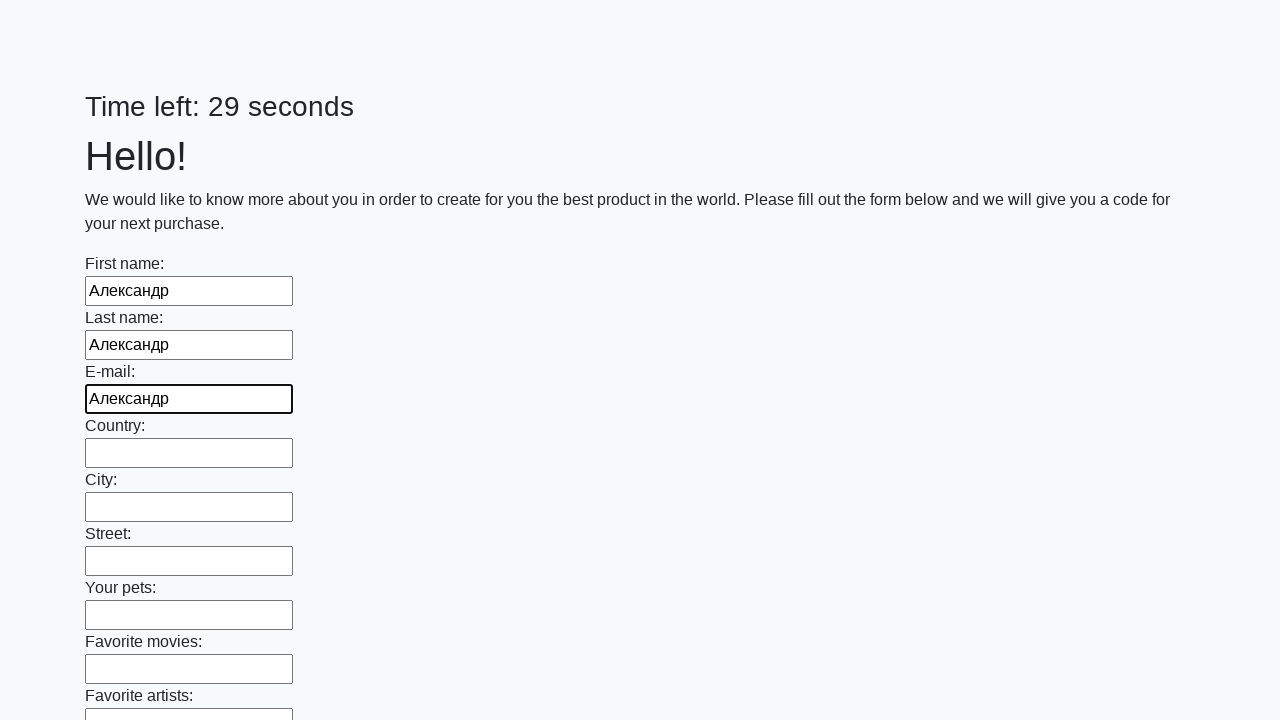

Filled a text input field with name 'Александр' on [type="text"] >> nth=3
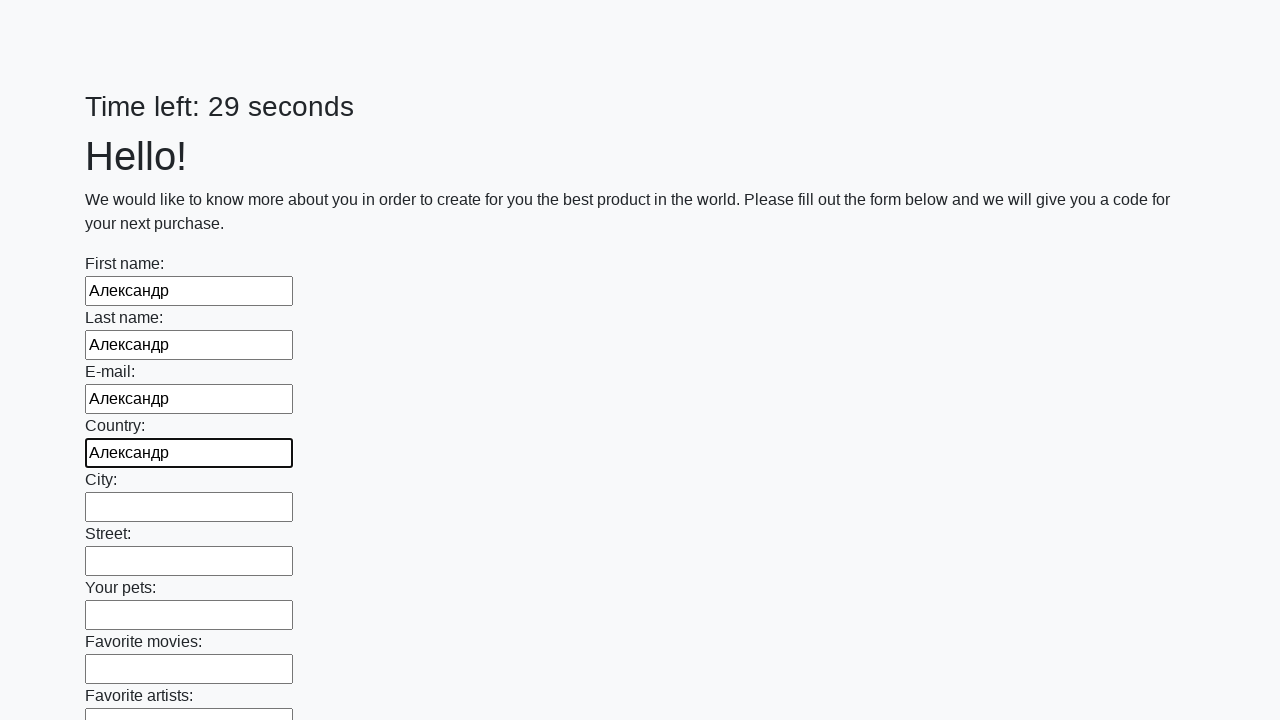

Filled a text input field with name 'Александр' on [type="text"] >> nth=4
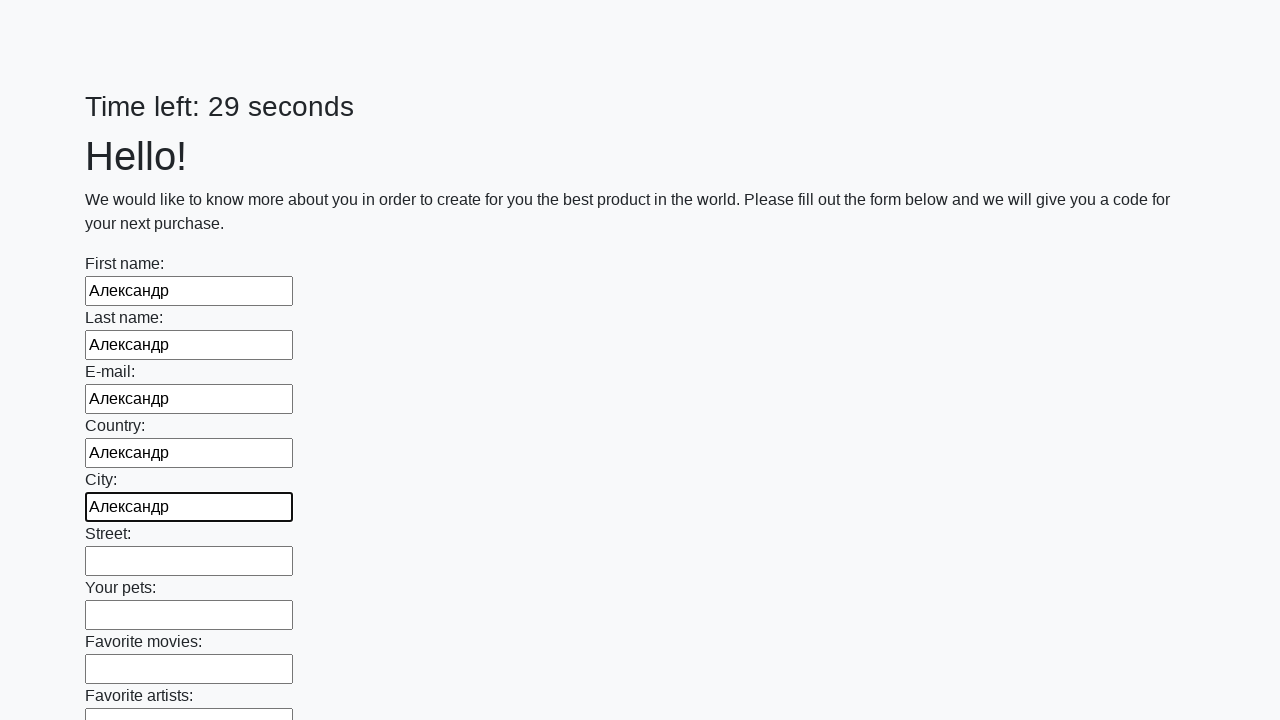

Filled a text input field with name 'Александр' on [type="text"] >> nth=5
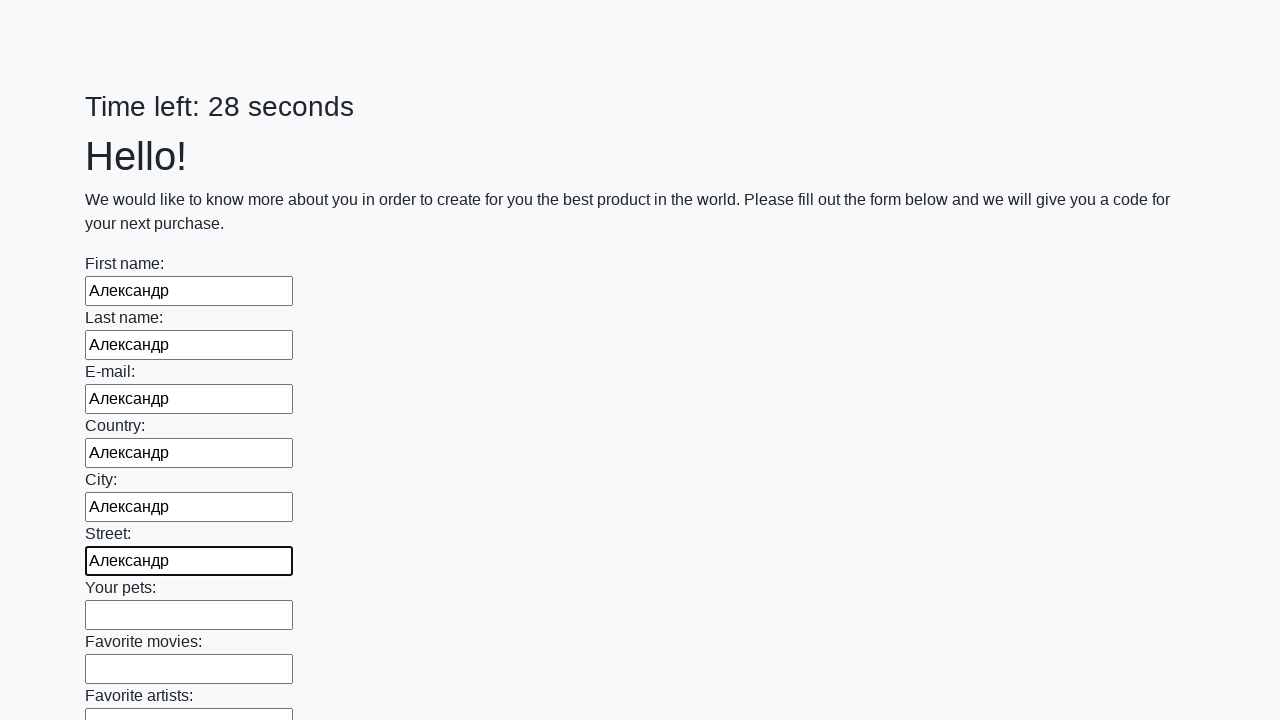

Filled a text input field with name 'Александр' on [type="text"] >> nth=6
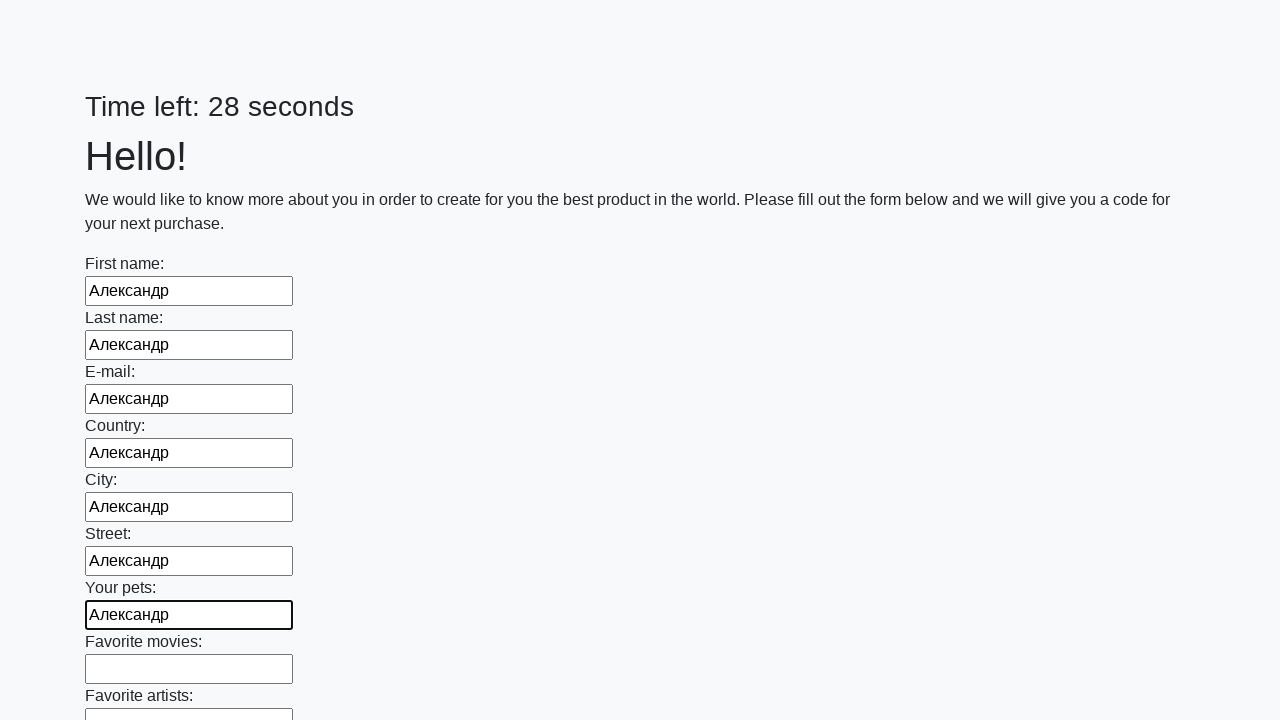

Filled a text input field with name 'Александр' on [type="text"] >> nth=7
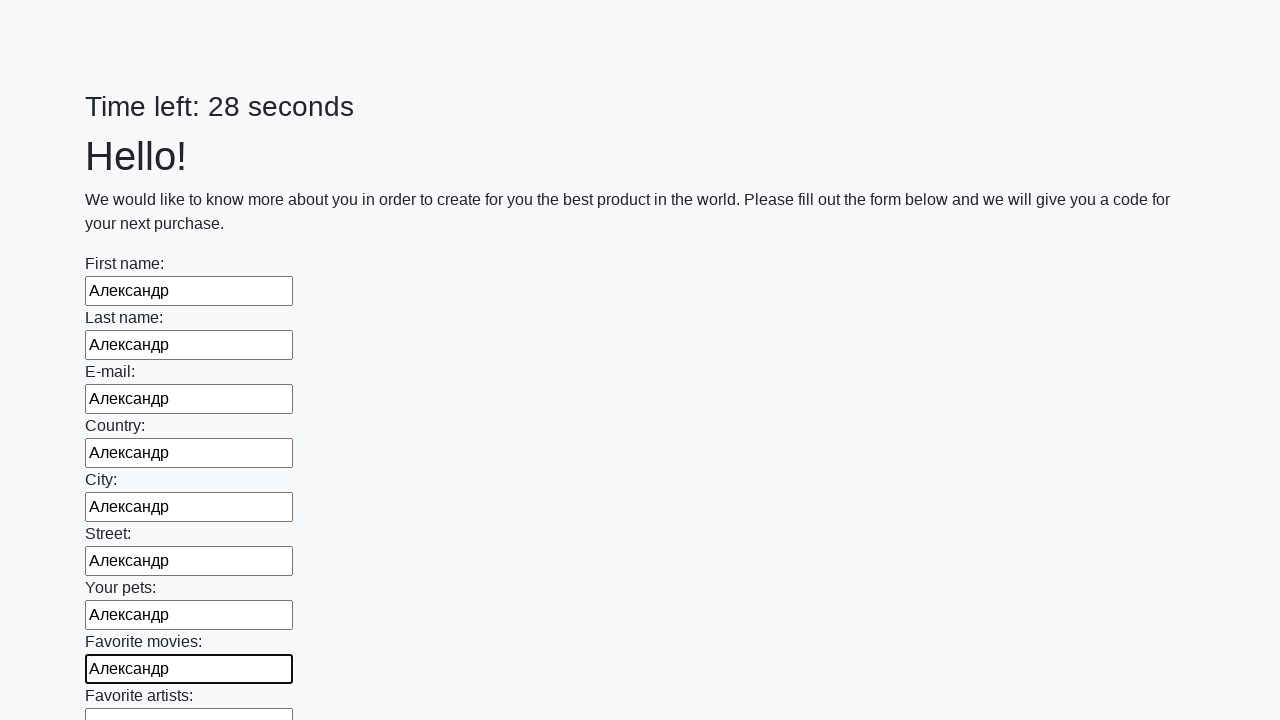

Filled a text input field with name 'Александр' on [type="text"] >> nth=8
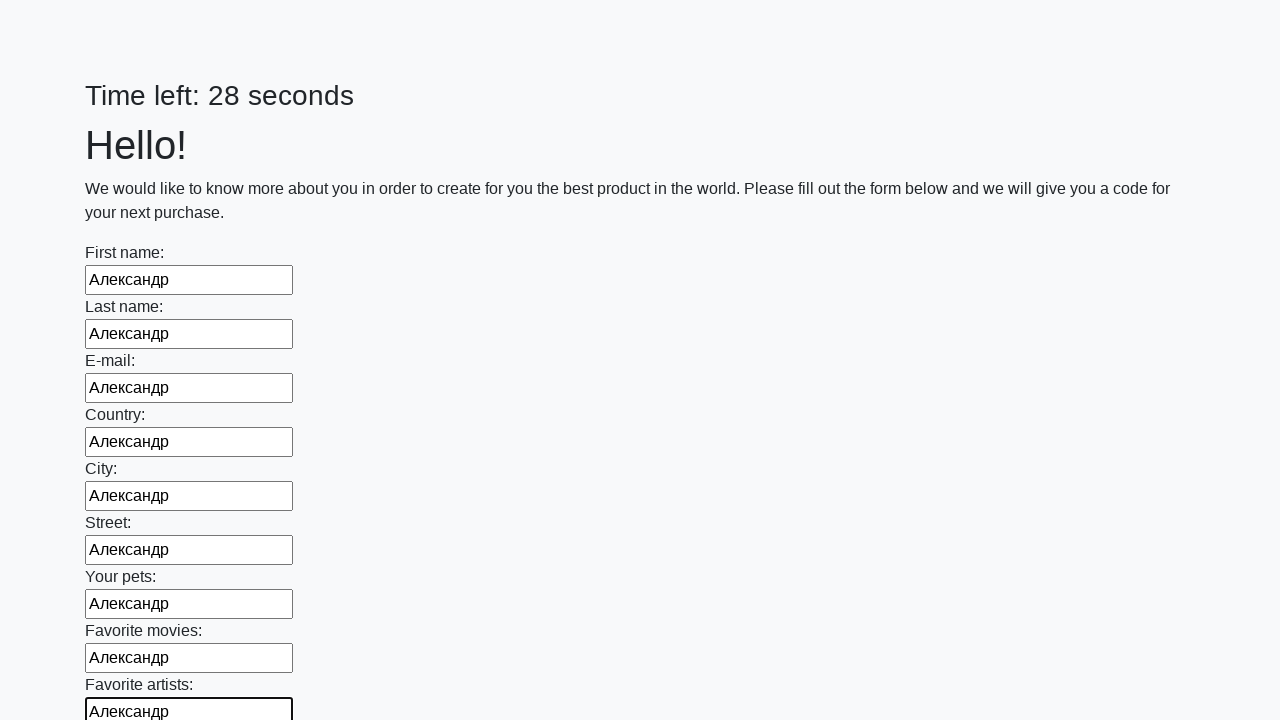

Filled a text input field with name 'Александр' on [type="text"] >> nth=9
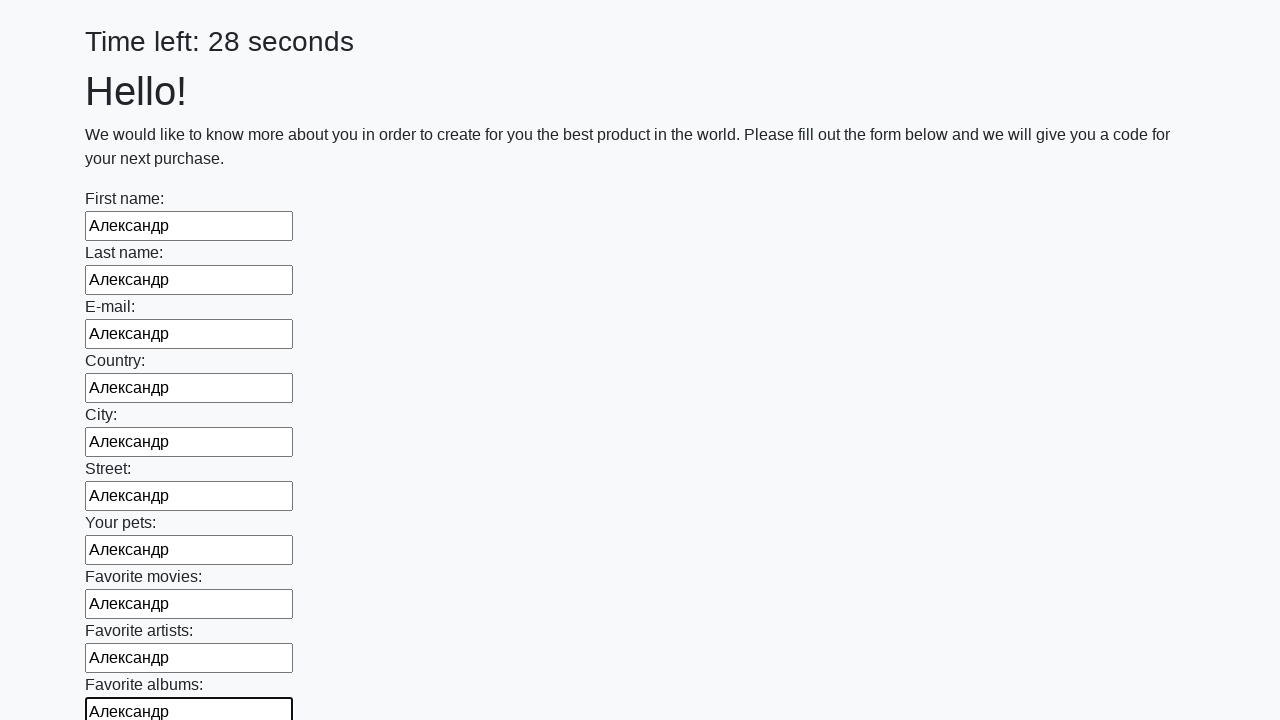

Filled a text input field with name 'Александр' on [type="text"] >> nth=10
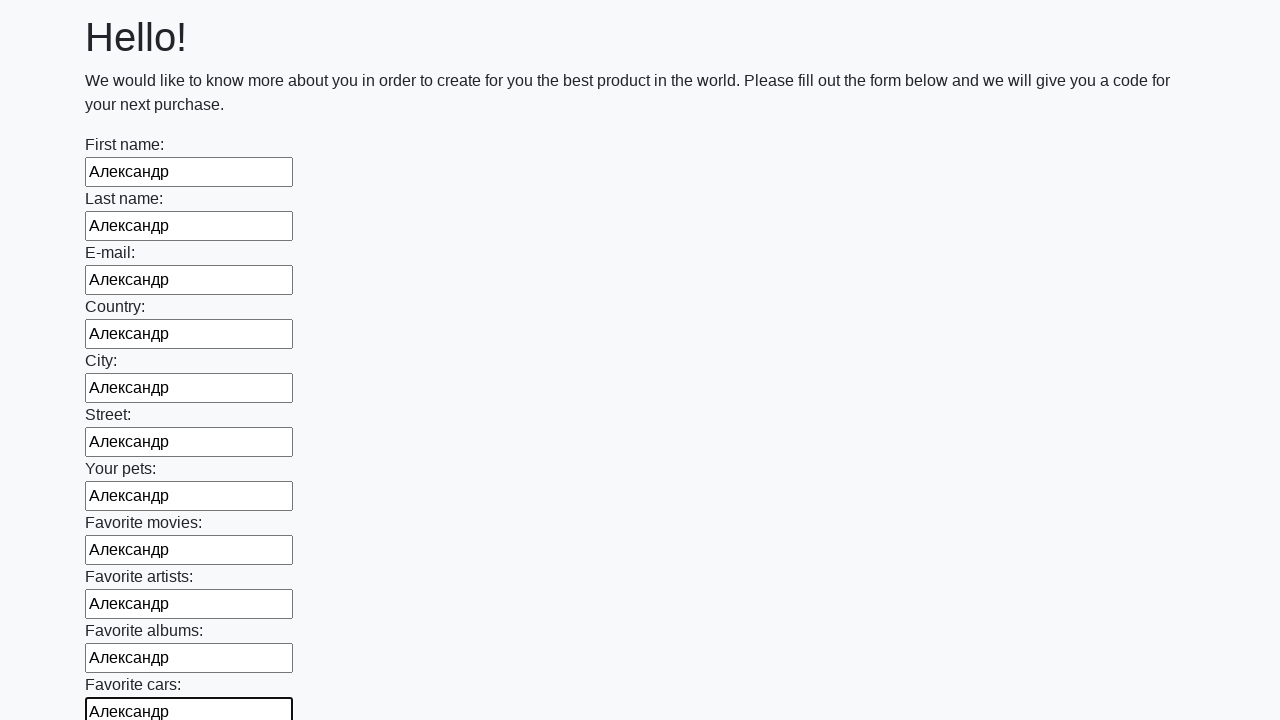

Filled a text input field with name 'Александр' on [type="text"] >> nth=11
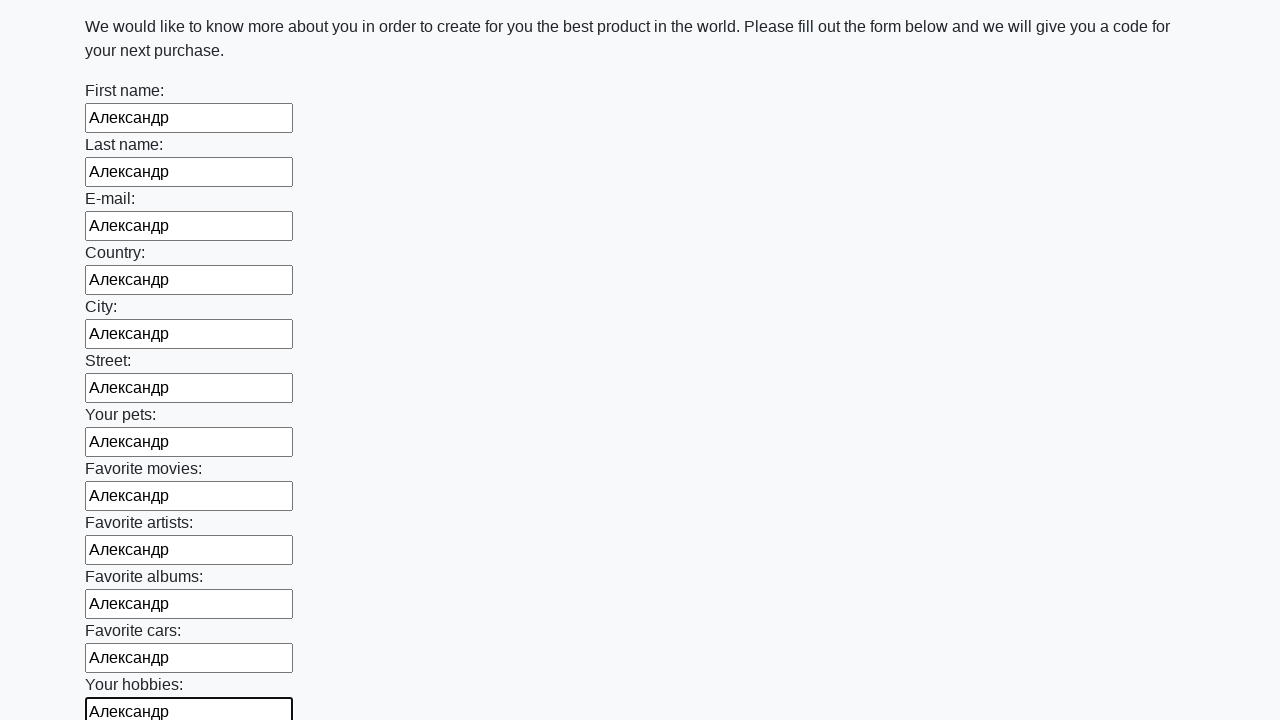

Filled a text input field with name 'Александр' on [type="text"] >> nth=12
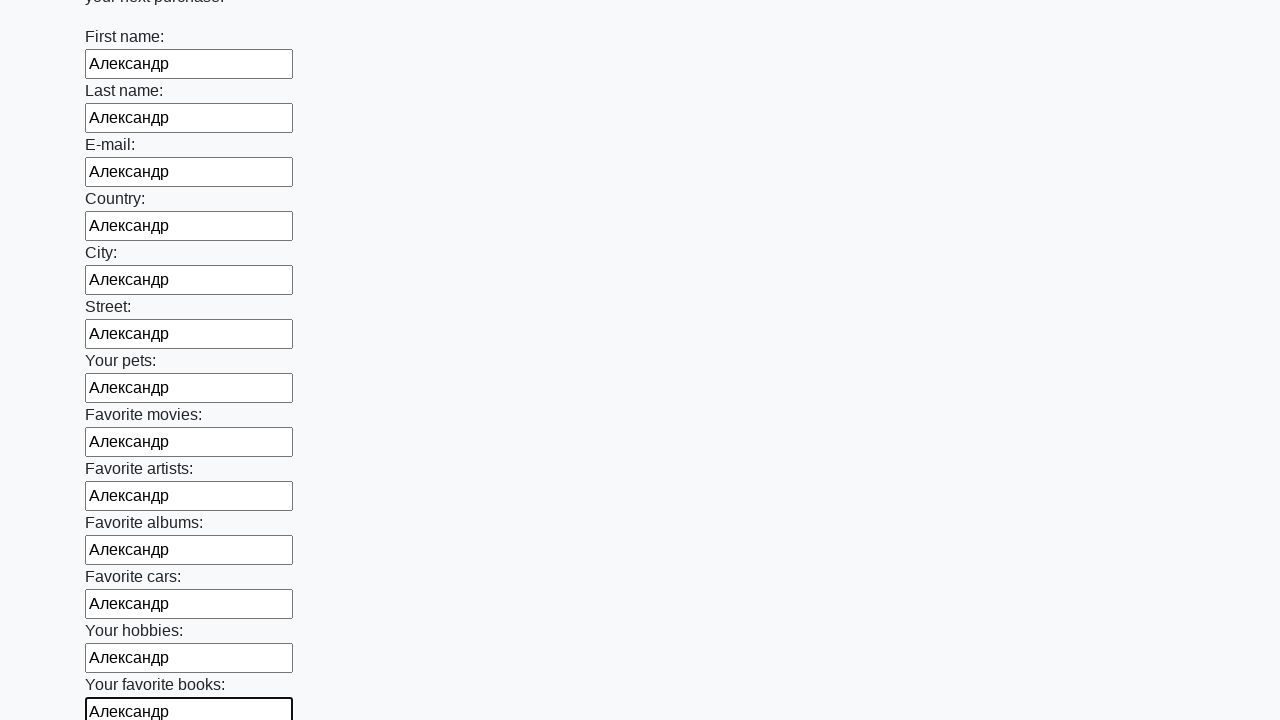

Filled a text input field with name 'Александр' on [type="text"] >> nth=13
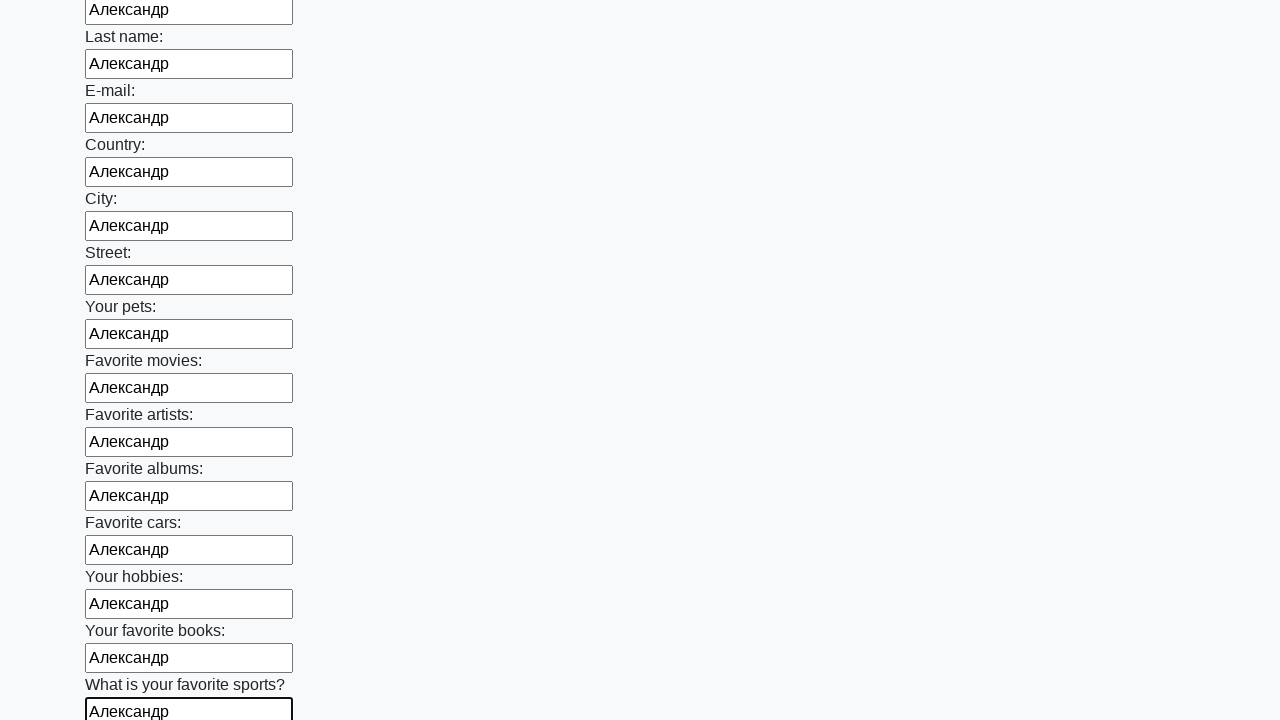

Filled a text input field with name 'Александр' on [type="text"] >> nth=14
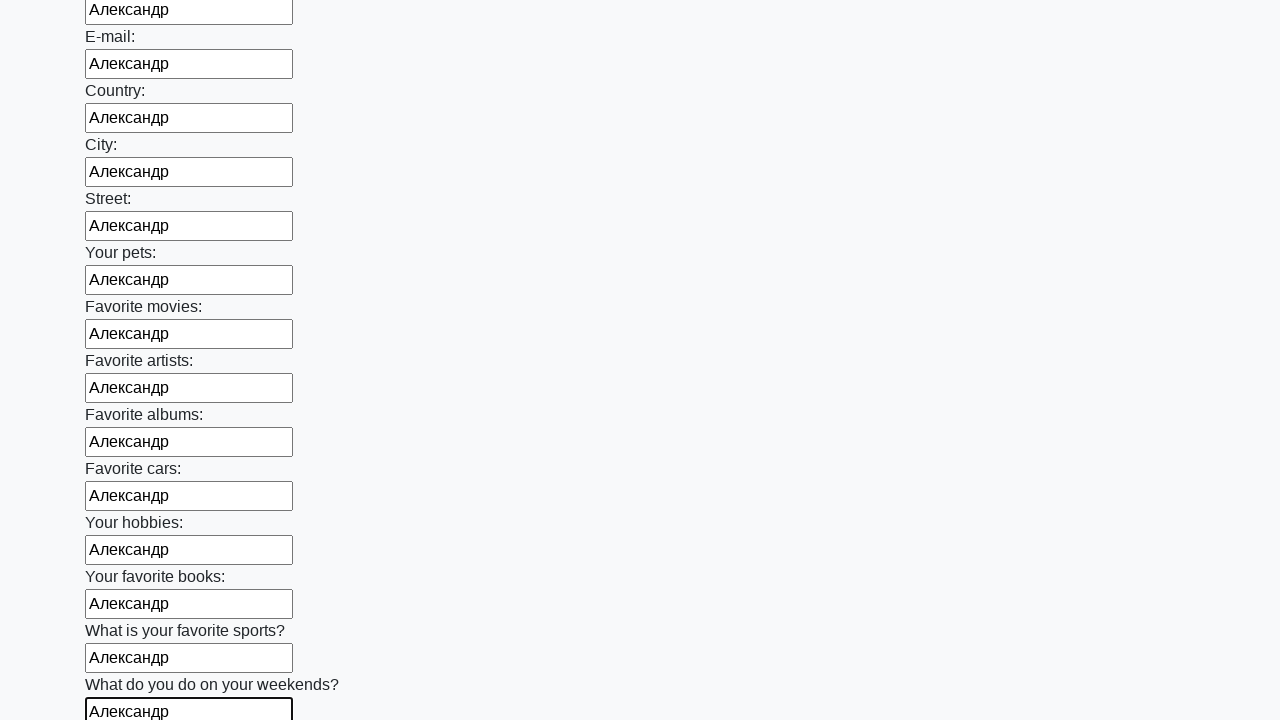

Filled a text input field with name 'Александр' on [type="text"] >> nth=15
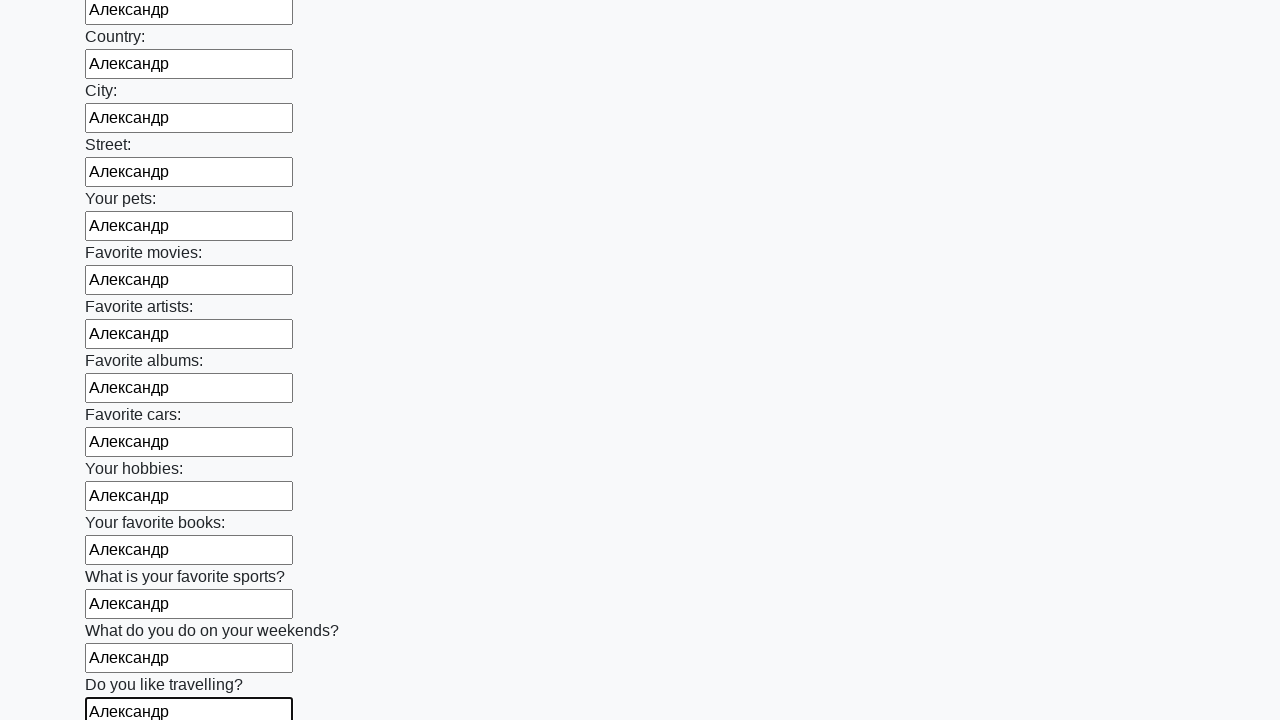

Filled a text input field with name 'Александр' on [type="text"] >> nth=16
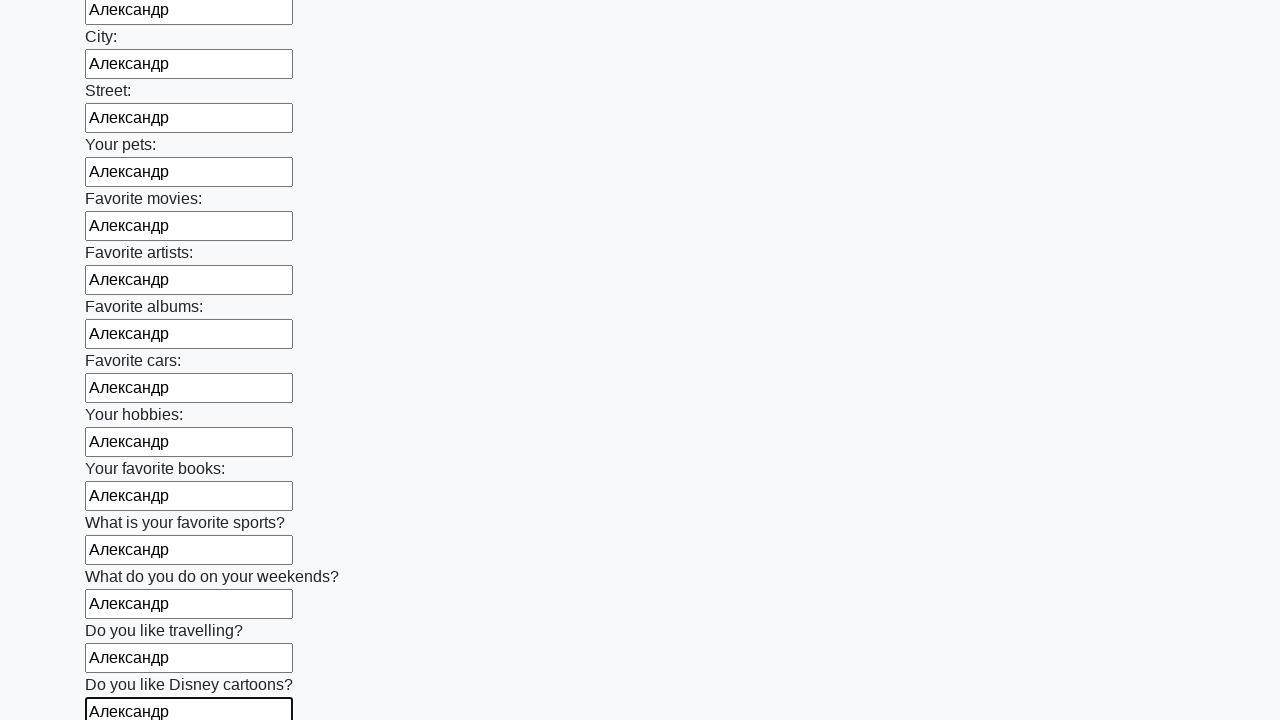

Filled a text input field with name 'Александр' on [type="text"] >> nth=17
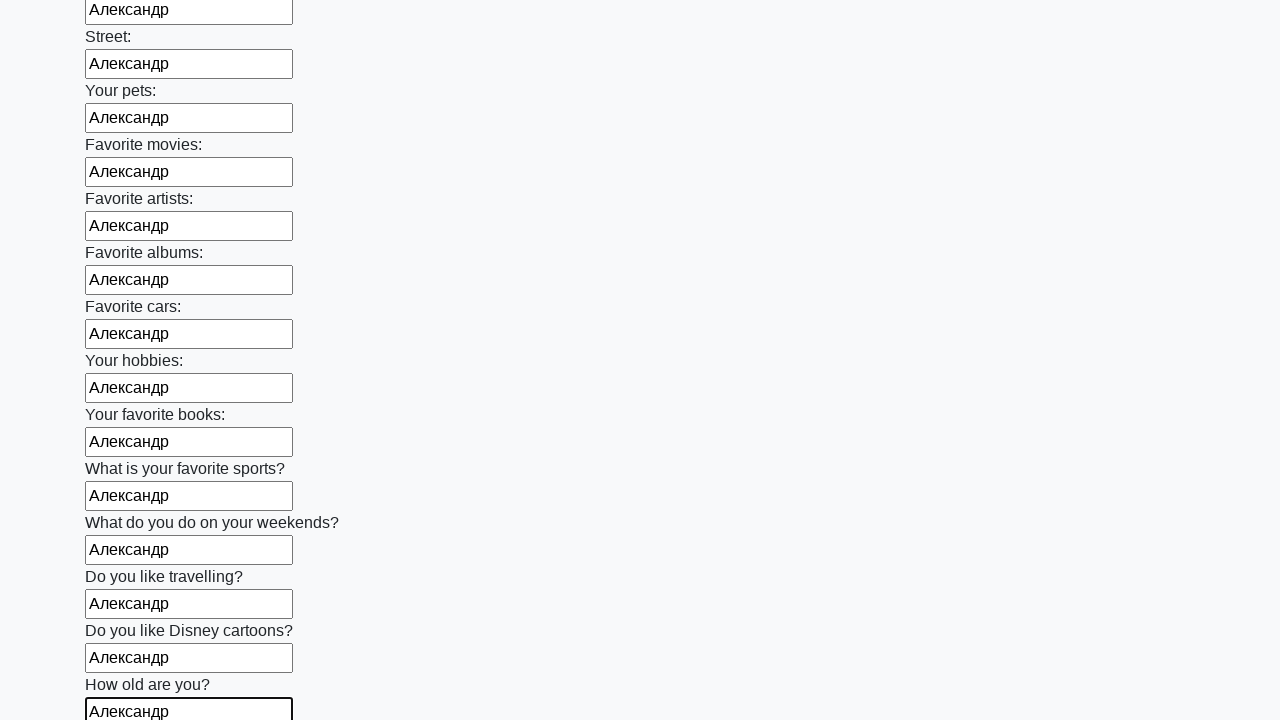

Filled a text input field with name 'Александр' on [type="text"] >> nth=18
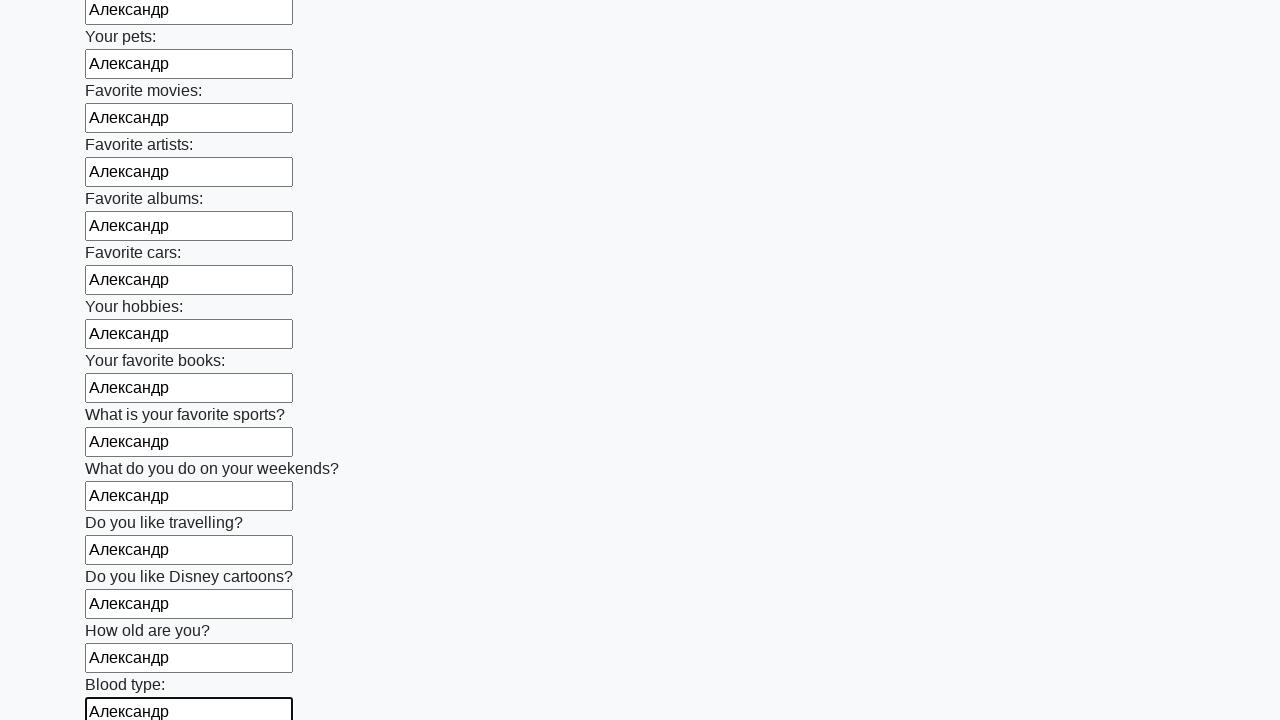

Filled a text input field with name 'Александр' on [type="text"] >> nth=19
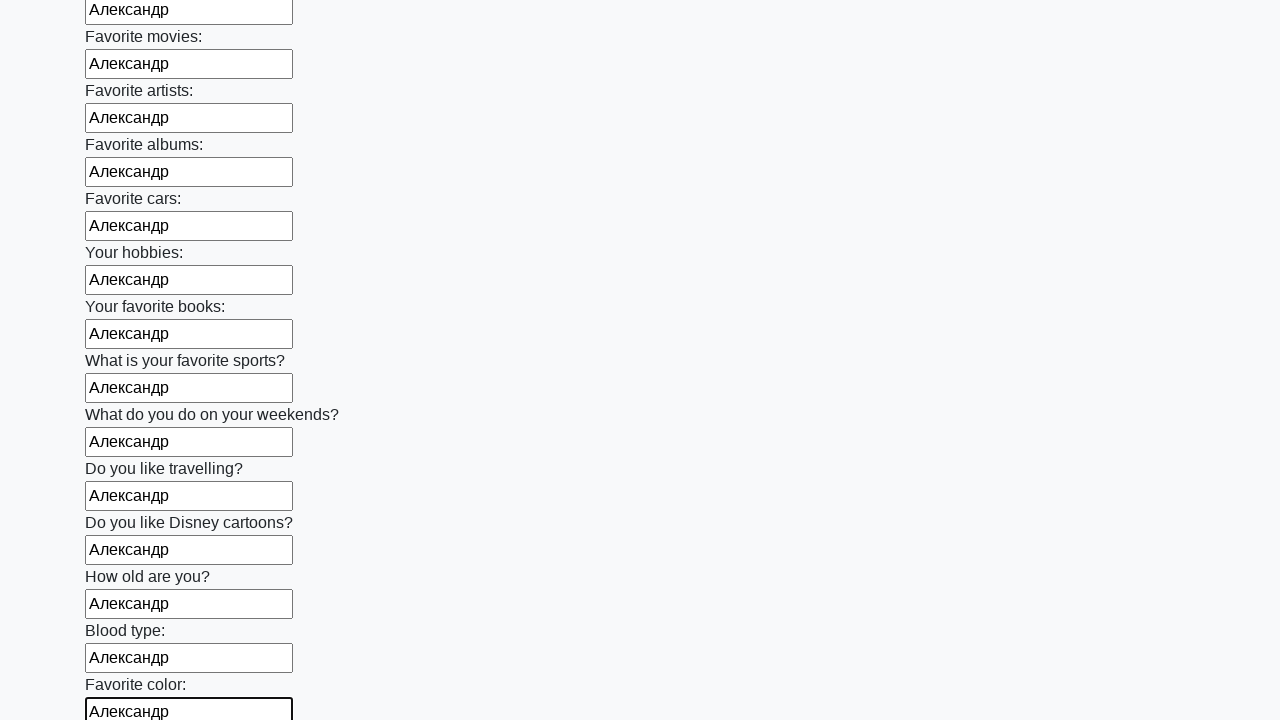

Filled a text input field with name 'Александр' on [type="text"] >> nth=20
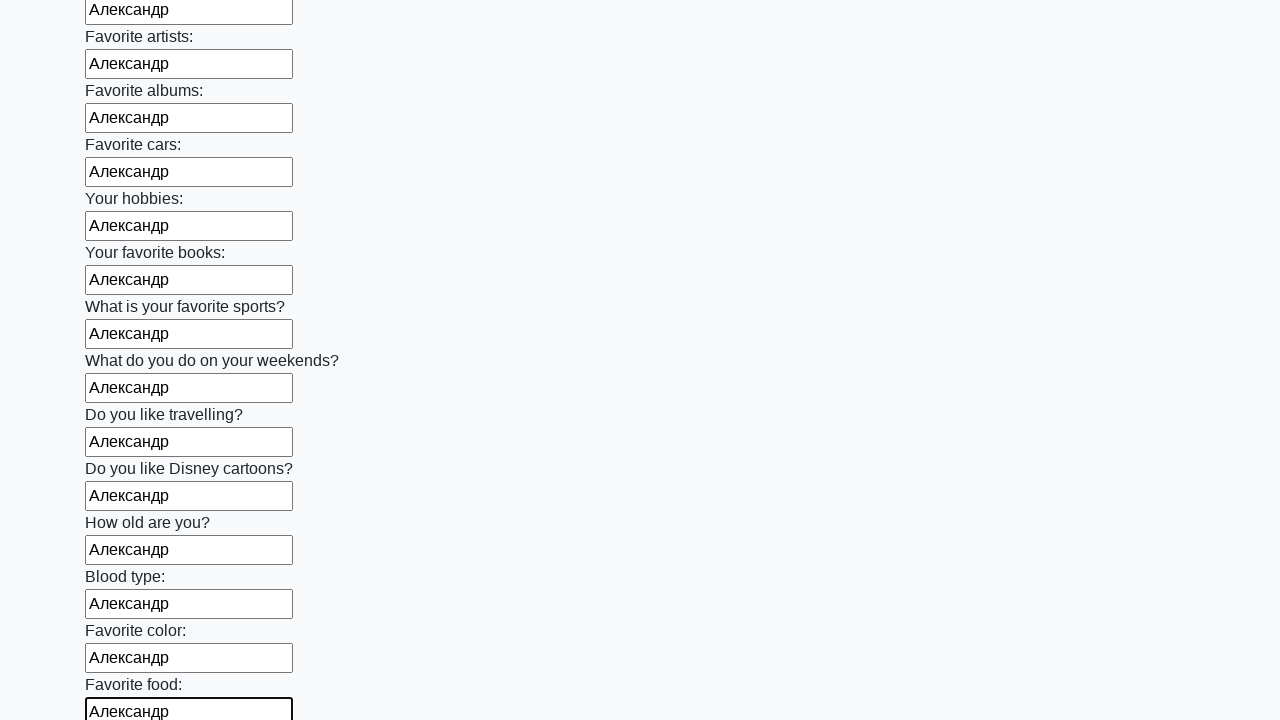

Filled a text input field with name 'Александр' on [type="text"] >> nth=21
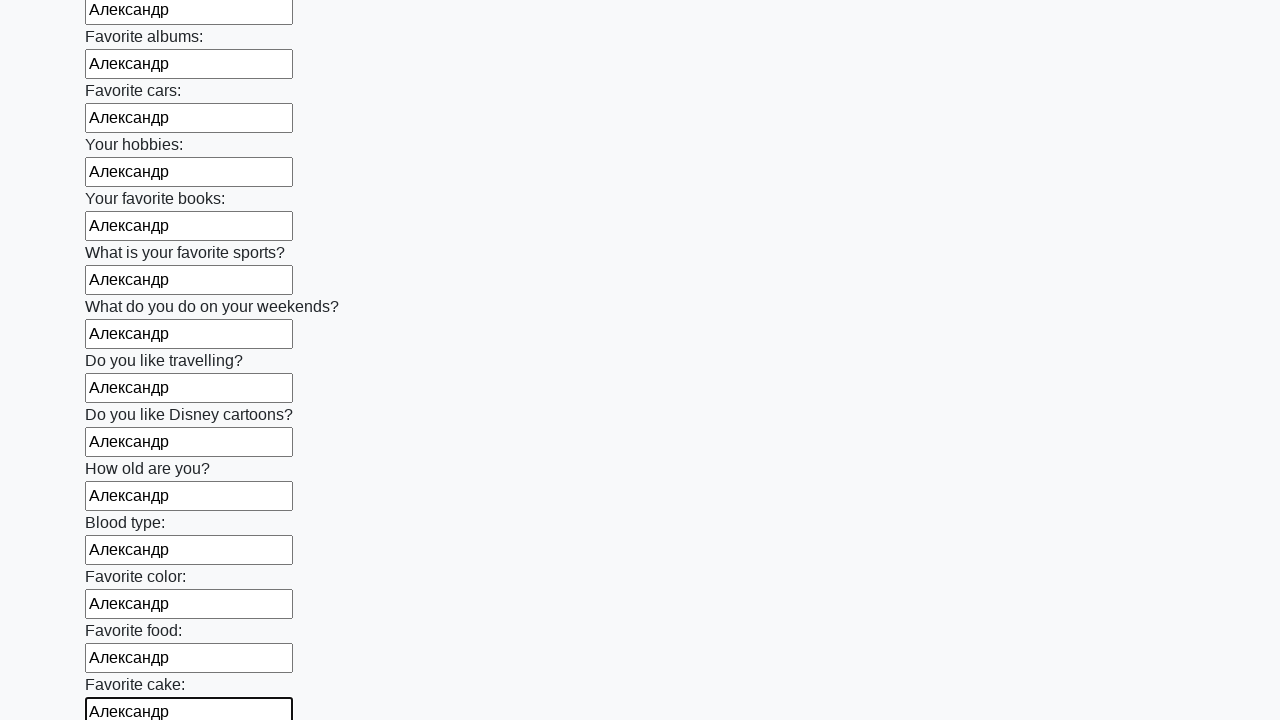

Filled a text input field with name 'Александр' on [type="text"] >> nth=22
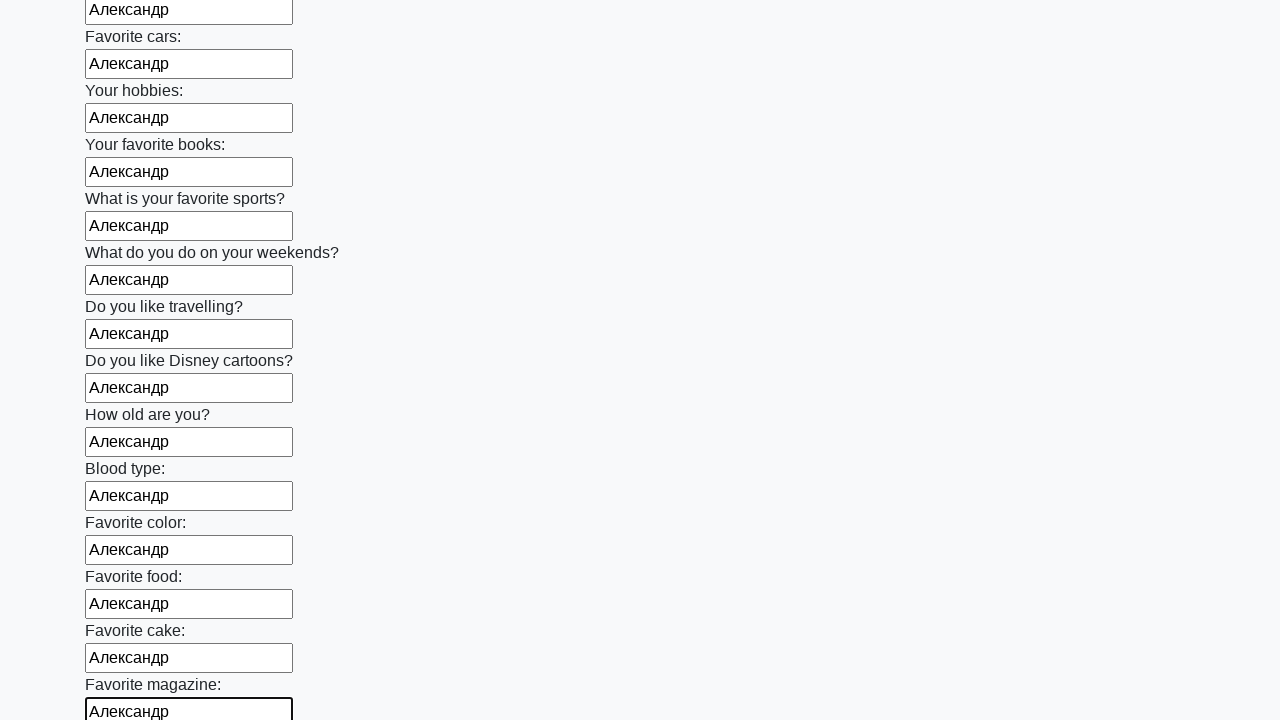

Filled a text input field with name 'Александр' on [type="text"] >> nth=23
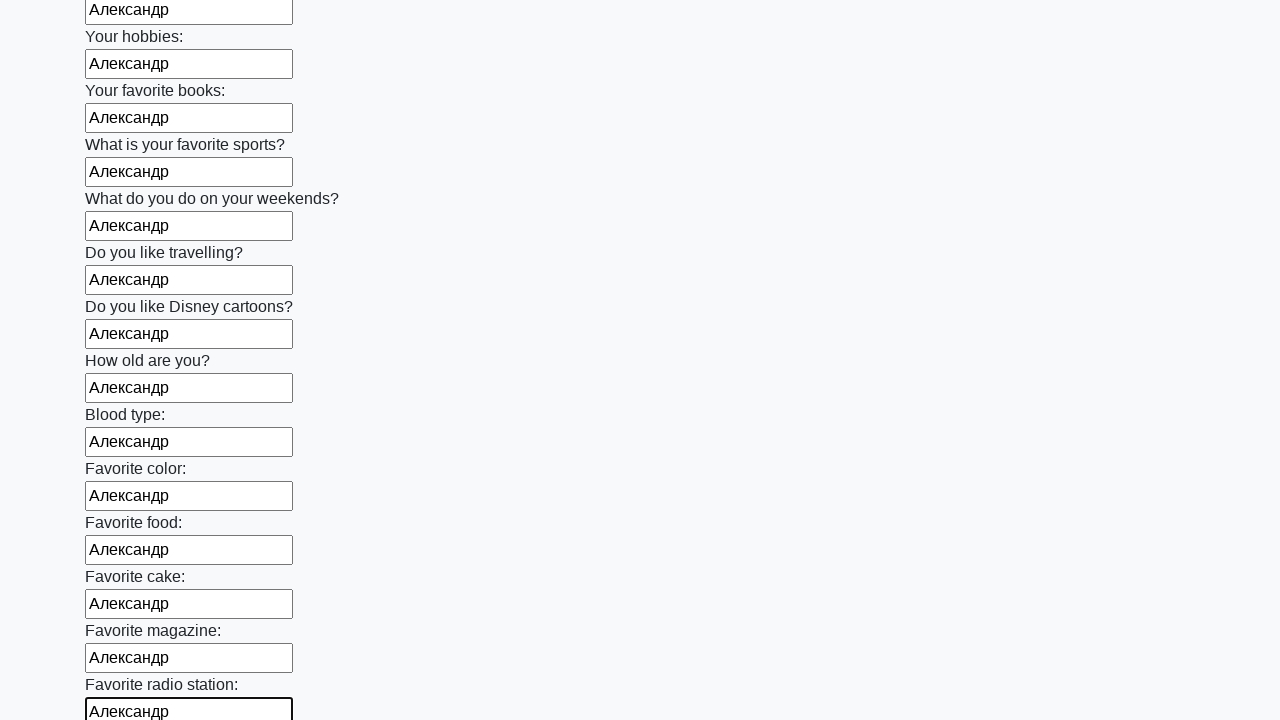

Filled a text input field with name 'Александр' on [type="text"] >> nth=24
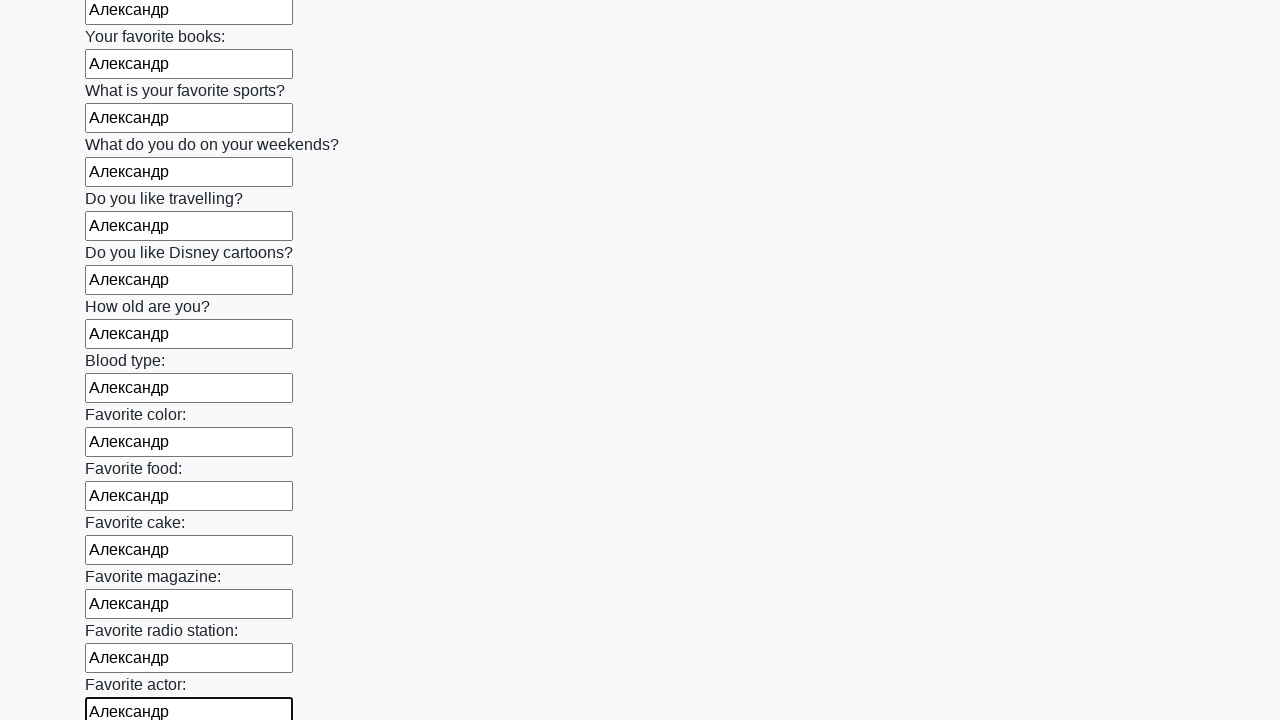

Filled a text input field with name 'Александр' on [type="text"] >> nth=25
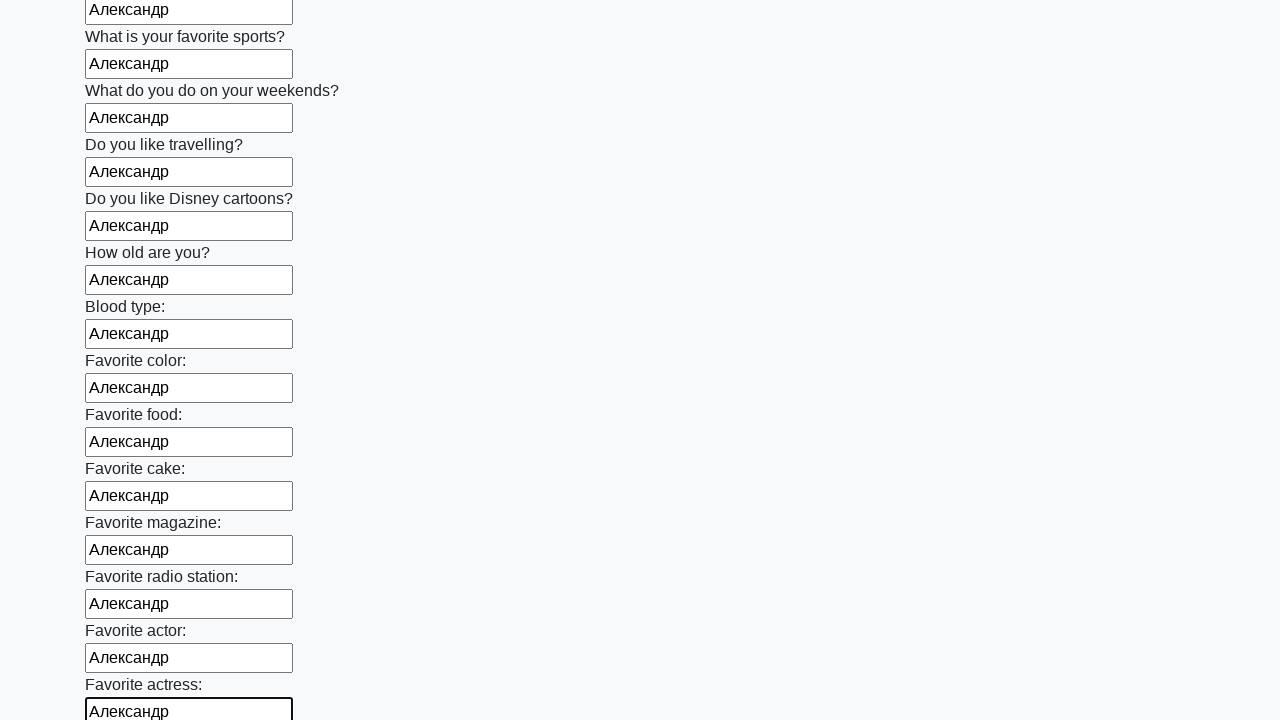

Filled a text input field with name 'Александр' on [type="text"] >> nth=26
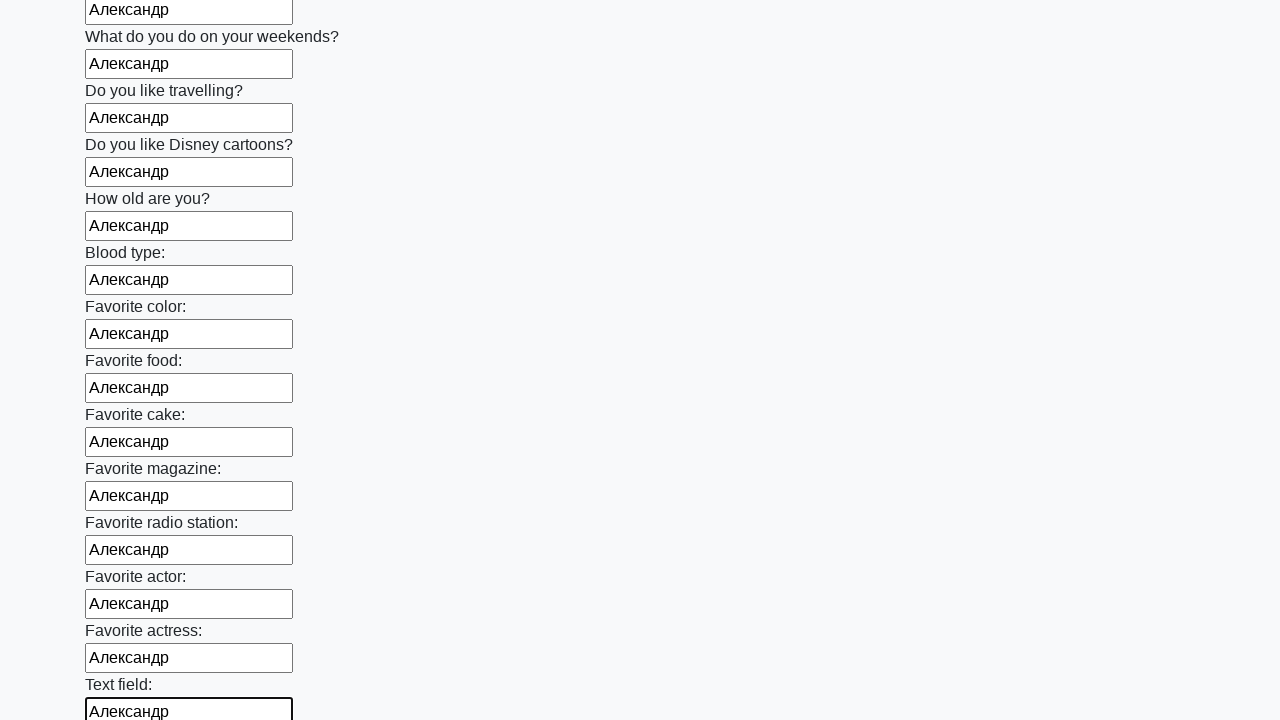

Filled a text input field with name 'Александр' on [type="text"] >> nth=27
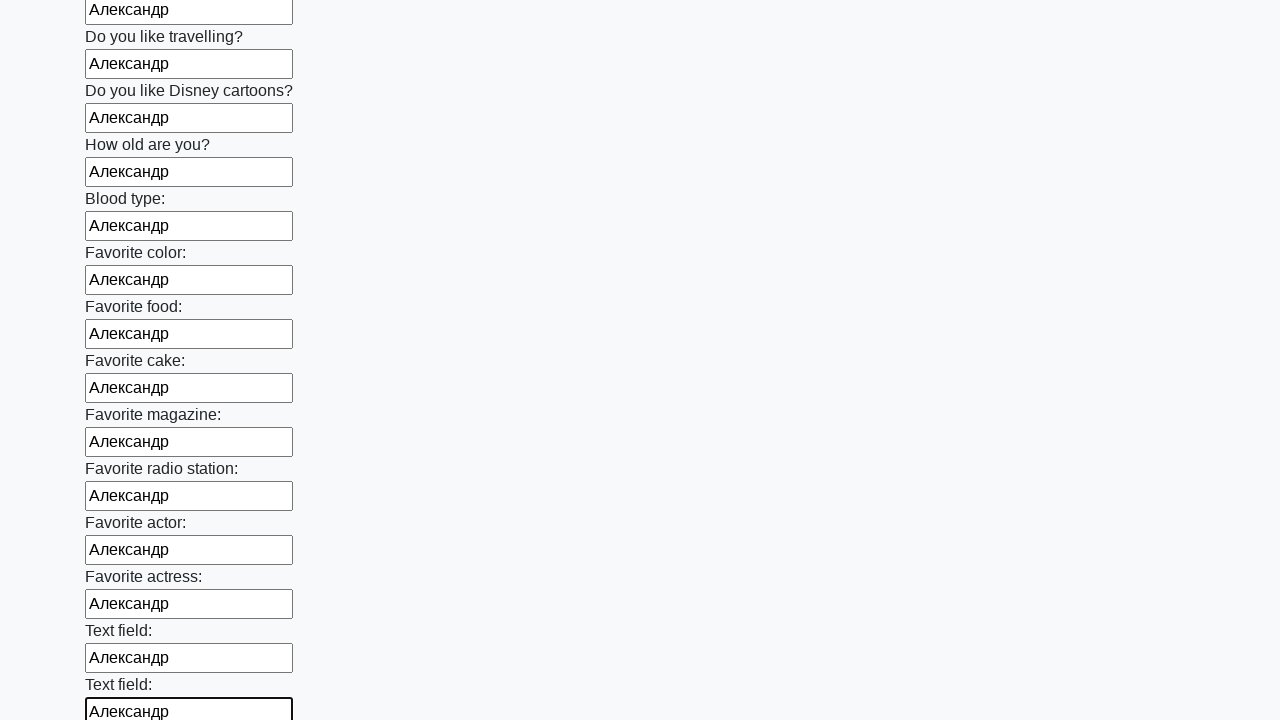

Filled a text input field with name 'Александр' on [type="text"] >> nth=28
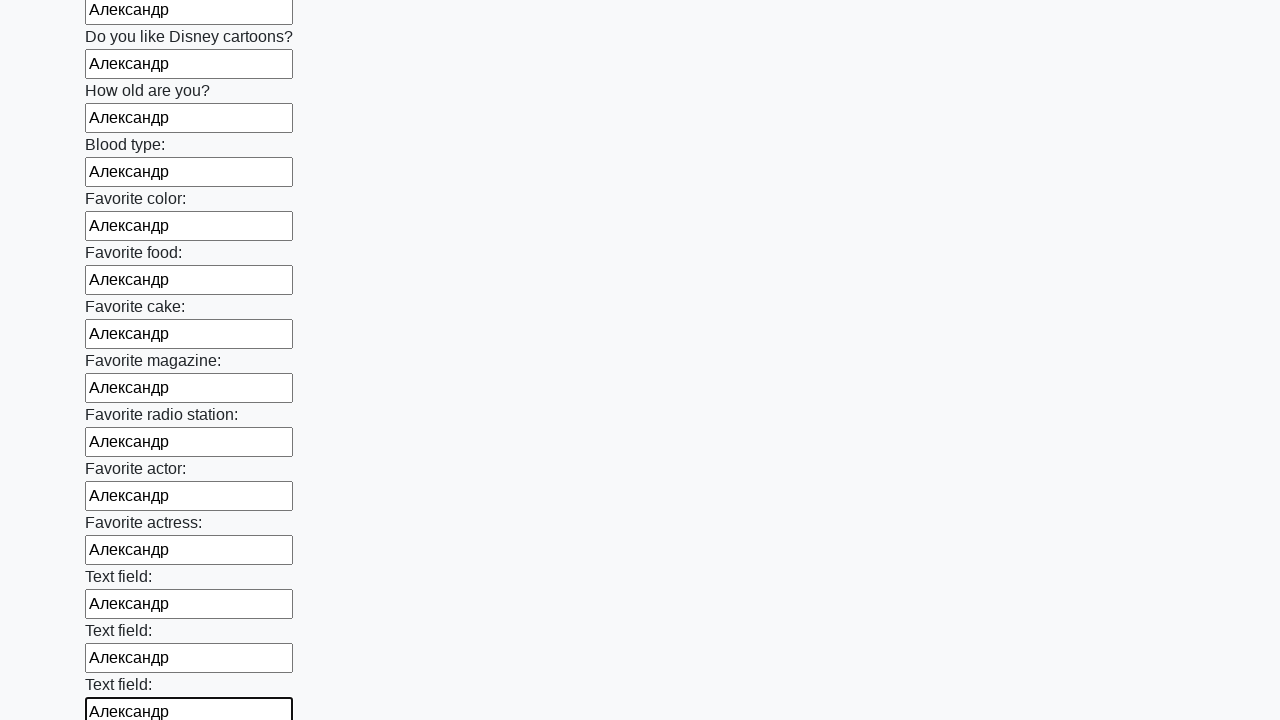

Filled a text input field with name 'Александр' on [type="text"] >> nth=29
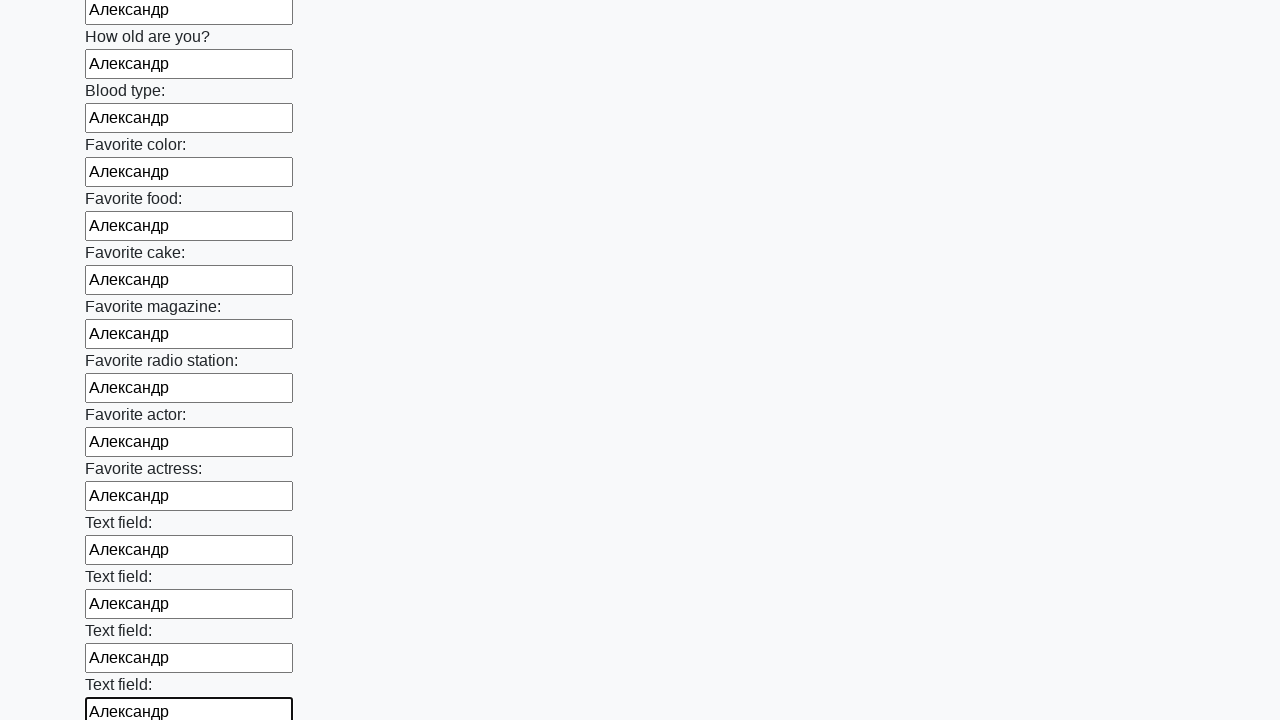

Filled a text input field with name 'Александр' on [type="text"] >> nth=30
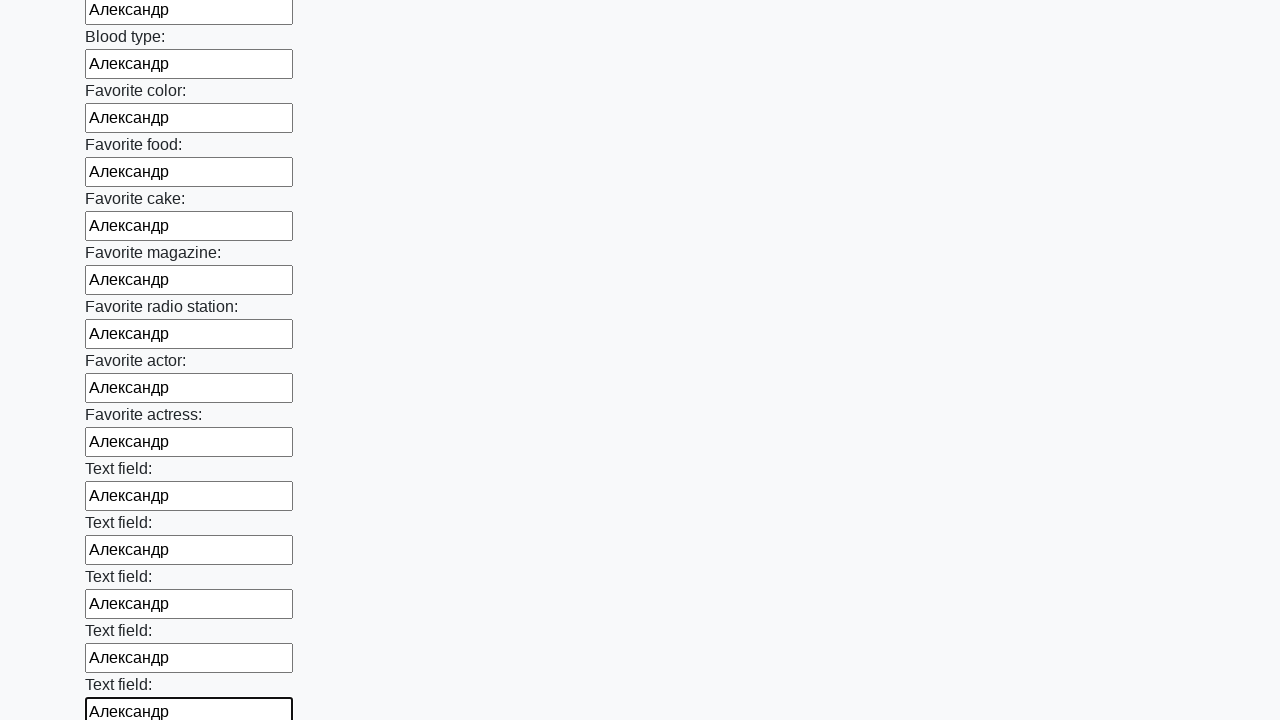

Filled a text input field with name 'Александр' on [type="text"] >> nth=31
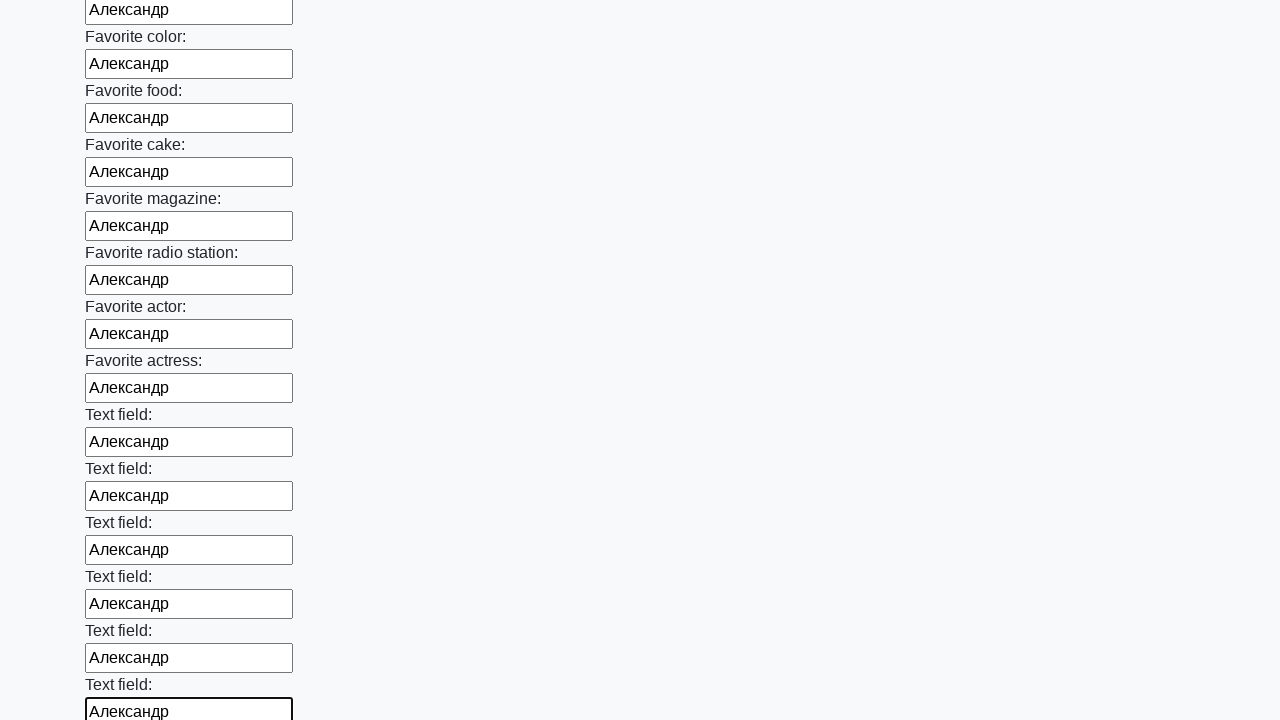

Filled a text input field with name 'Александр' on [type="text"] >> nth=32
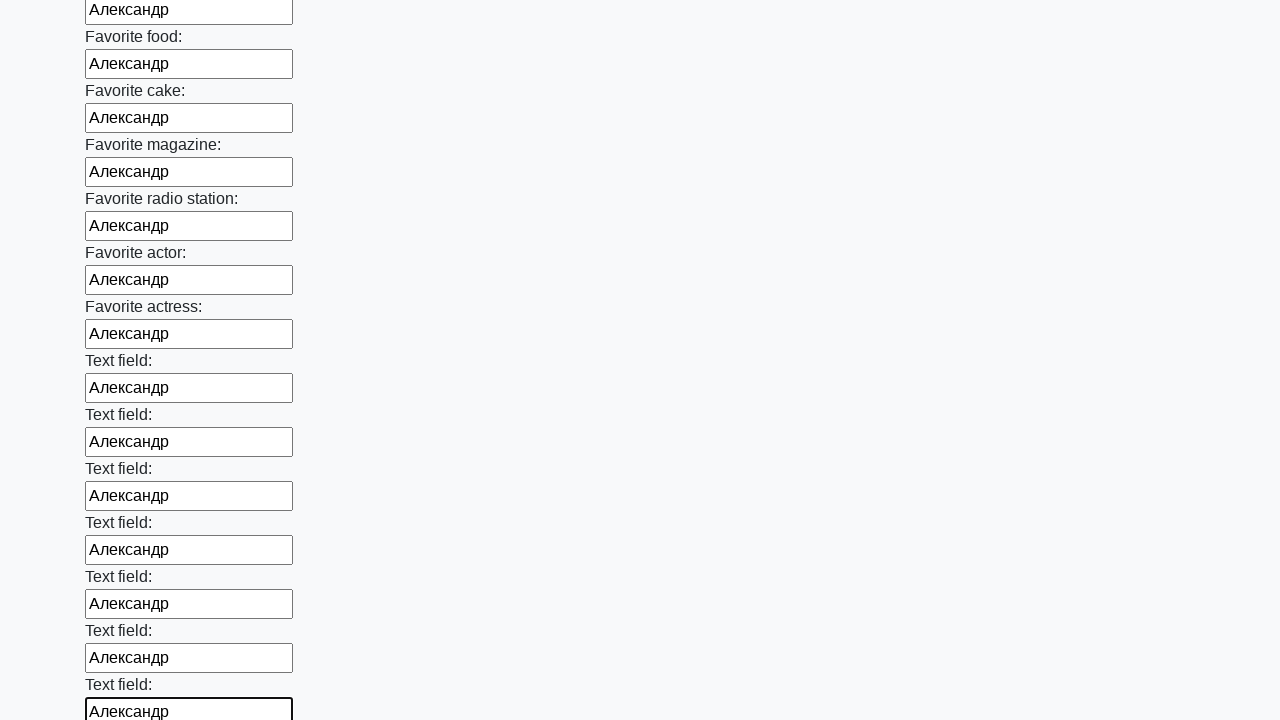

Filled a text input field with name 'Александр' on [type="text"] >> nth=33
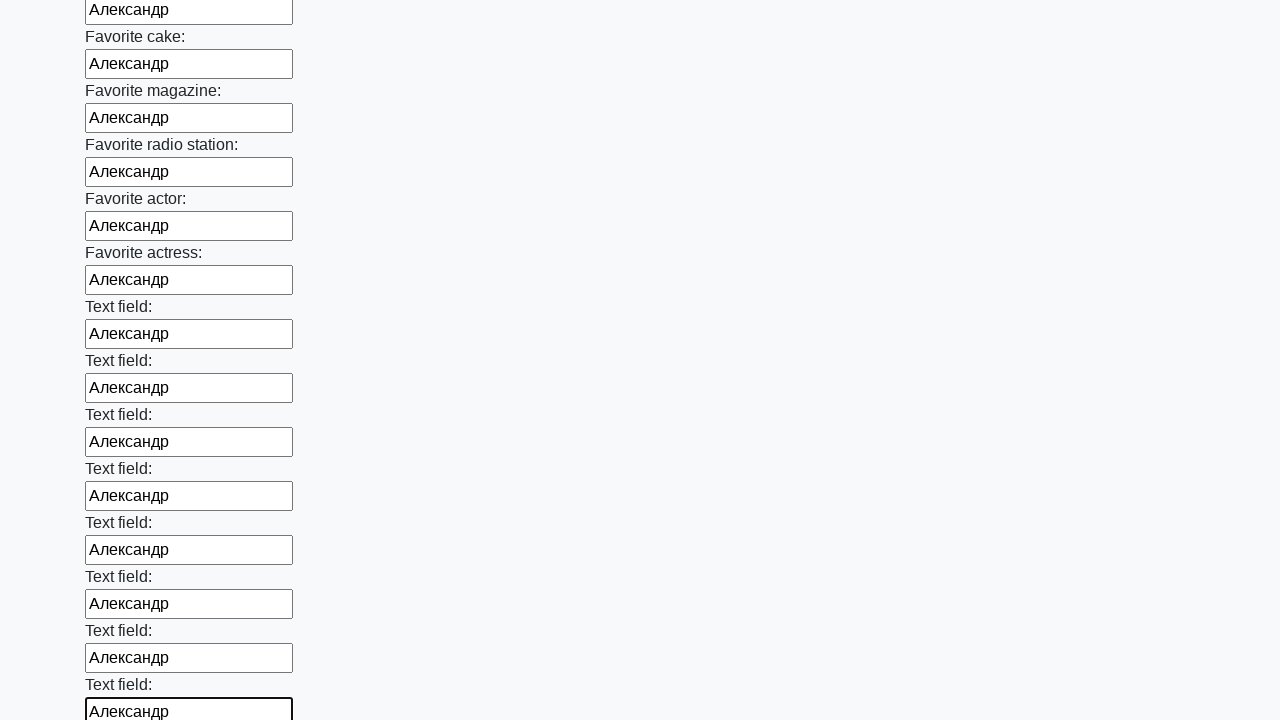

Filled a text input field with name 'Александр' on [type="text"] >> nth=34
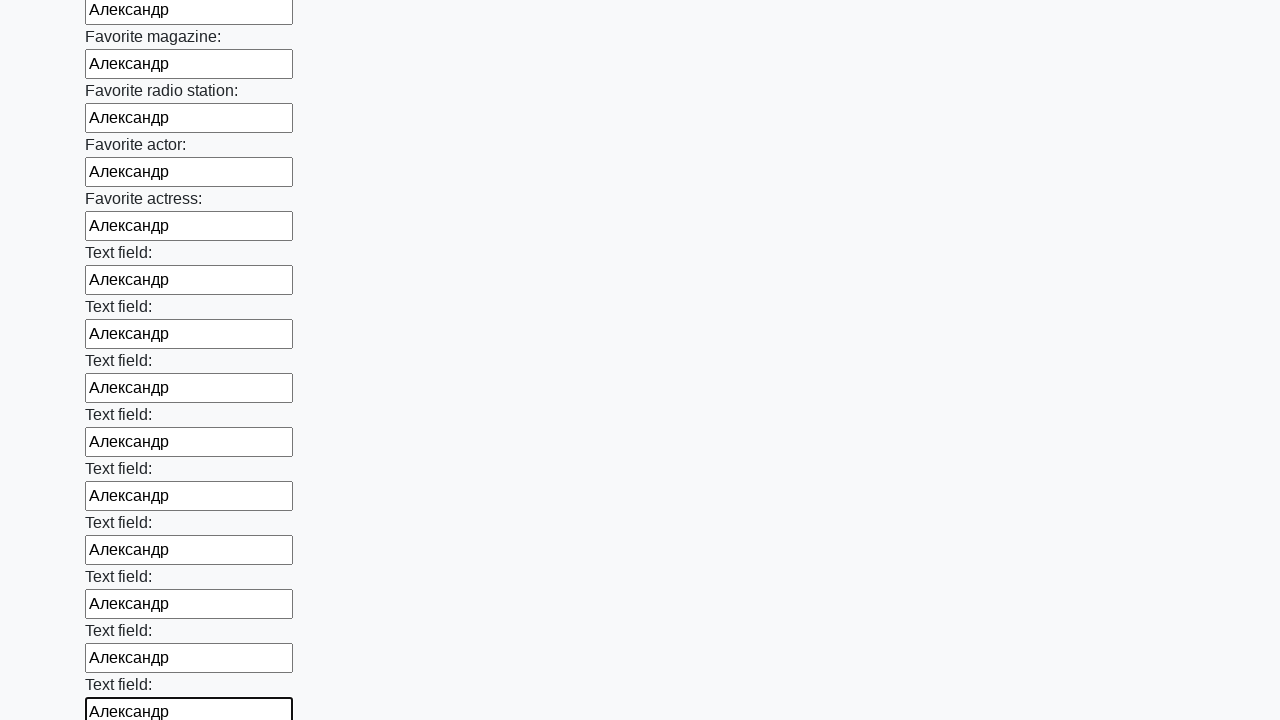

Filled a text input field with name 'Александр' on [type="text"] >> nth=35
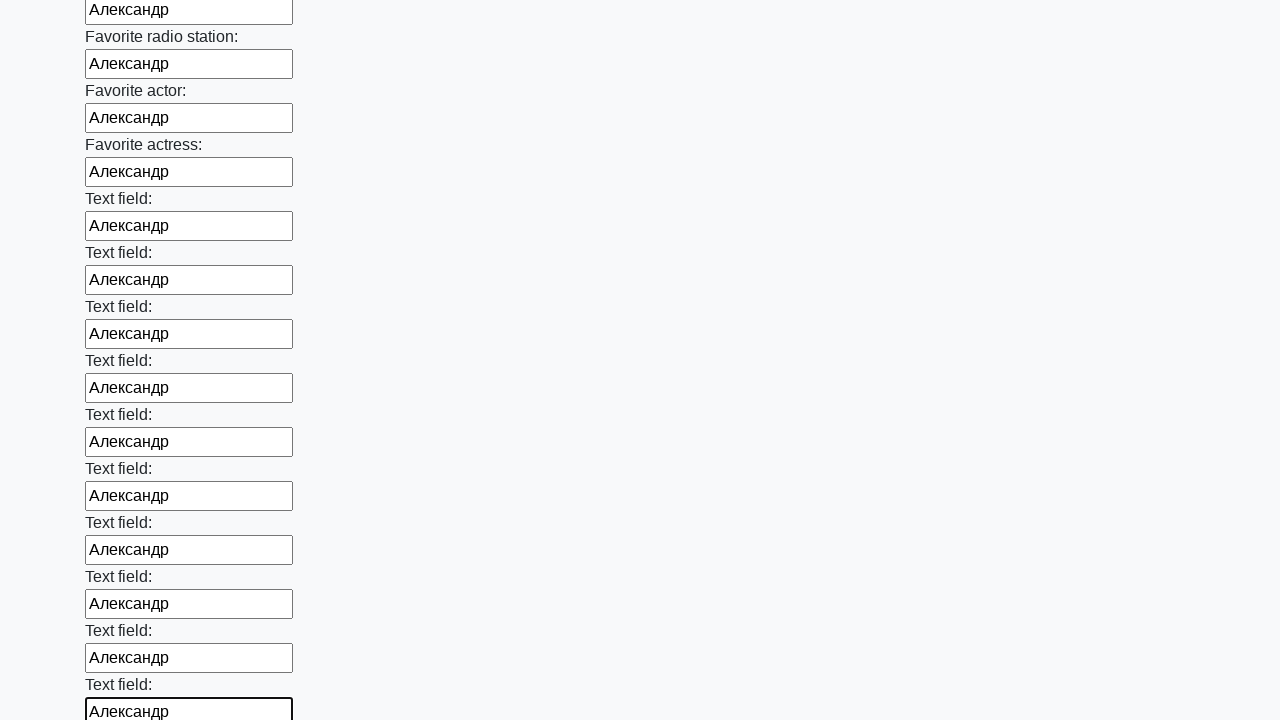

Filled a text input field with name 'Александр' on [type="text"] >> nth=36
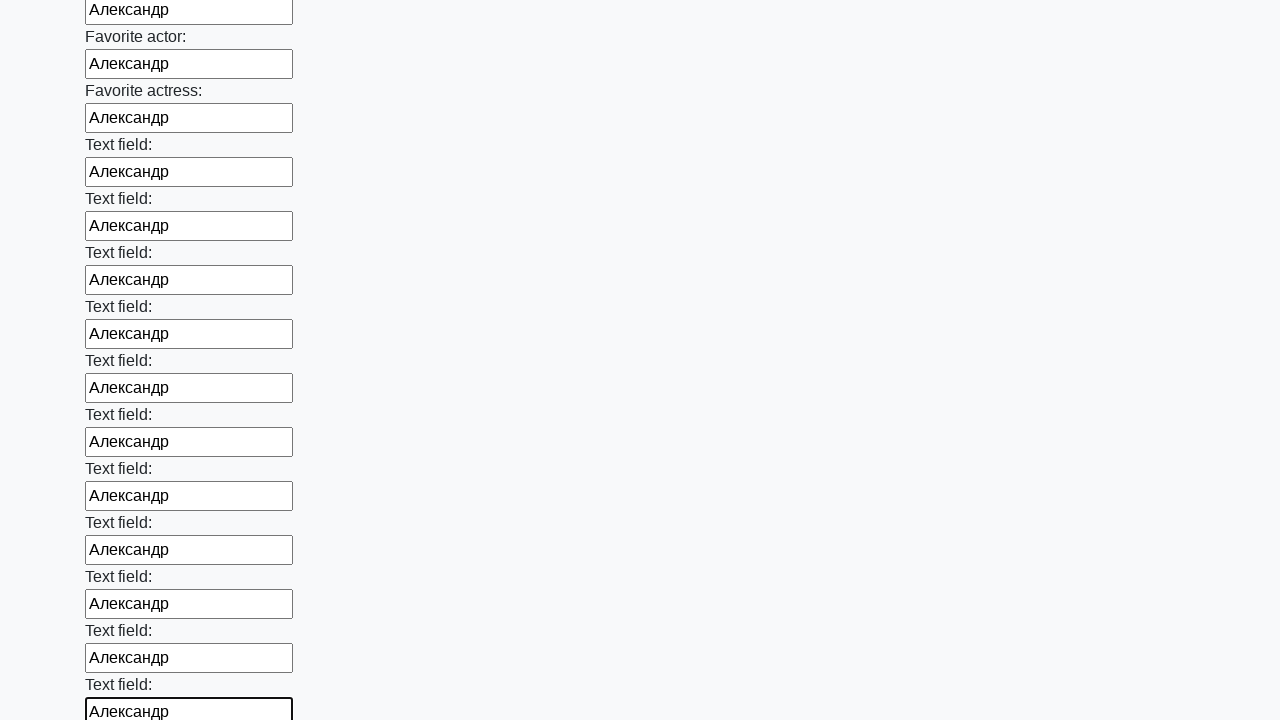

Filled a text input field with name 'Александр' on [type="text"] >> nth=37
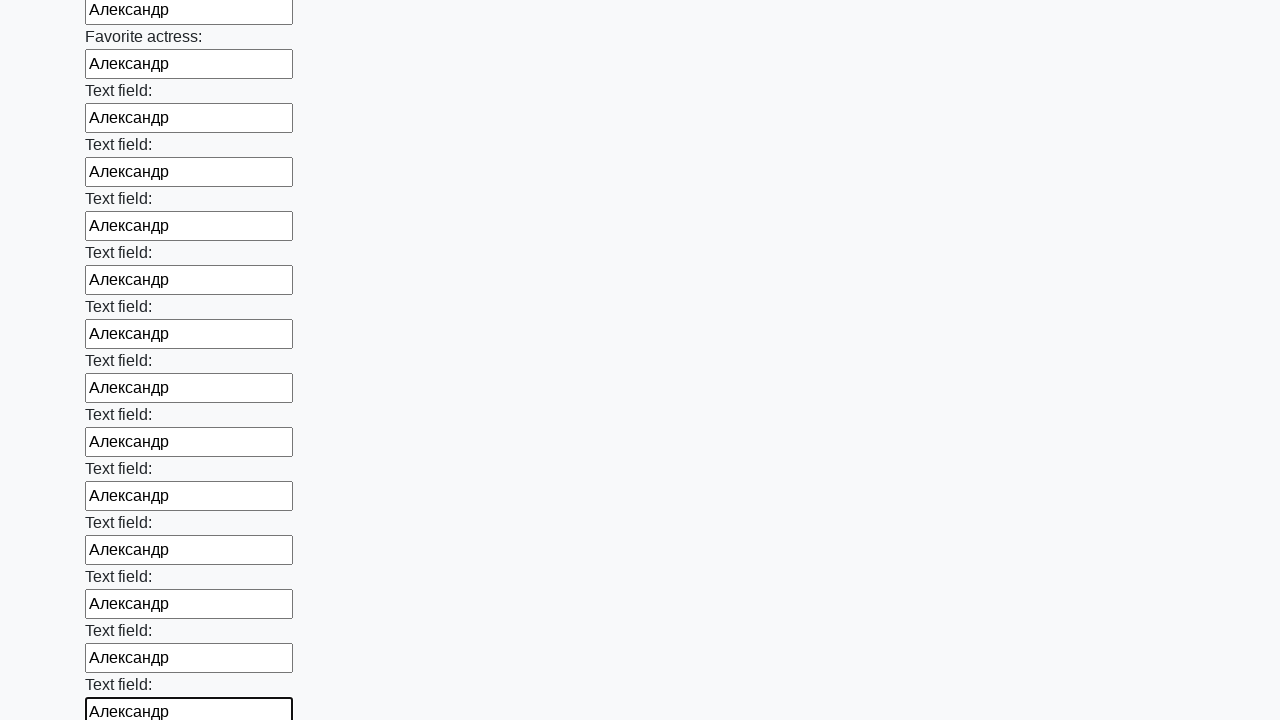

Filled a text input field with name 'Александр' on [type="text"] >> nth=38
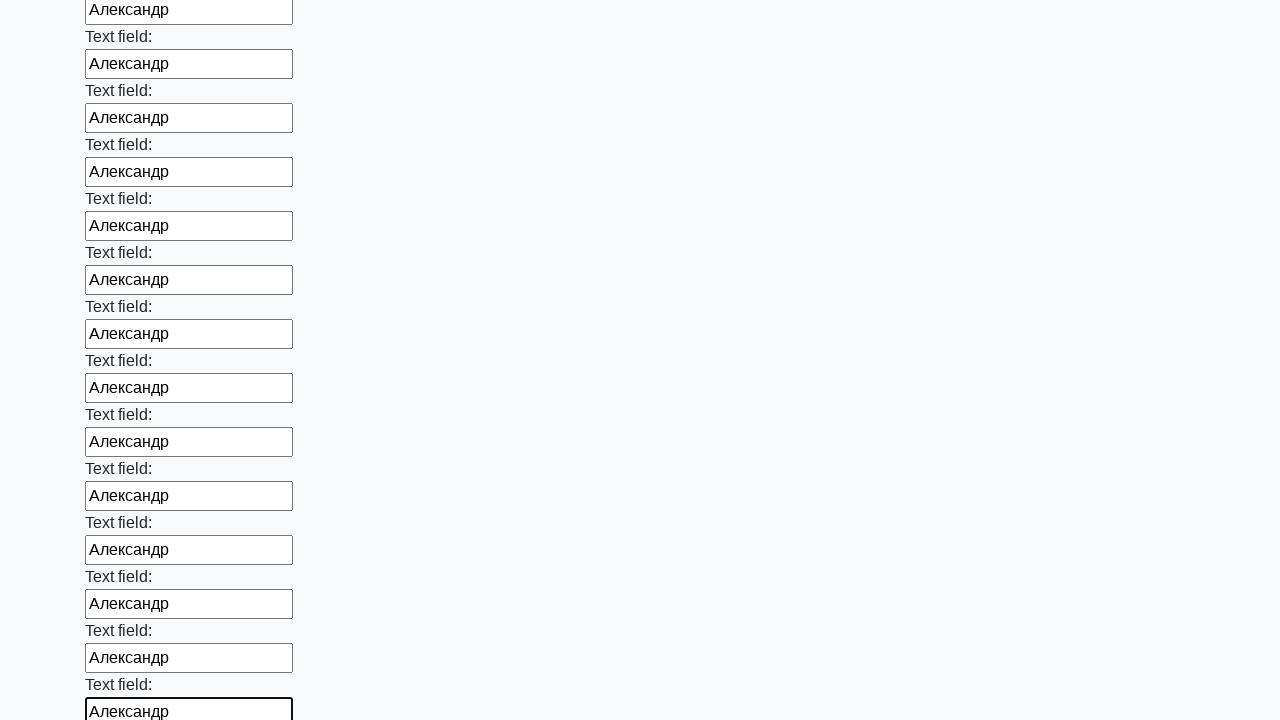

Filled a text input field with name 'Александр' on [type="text"] >> nth=39
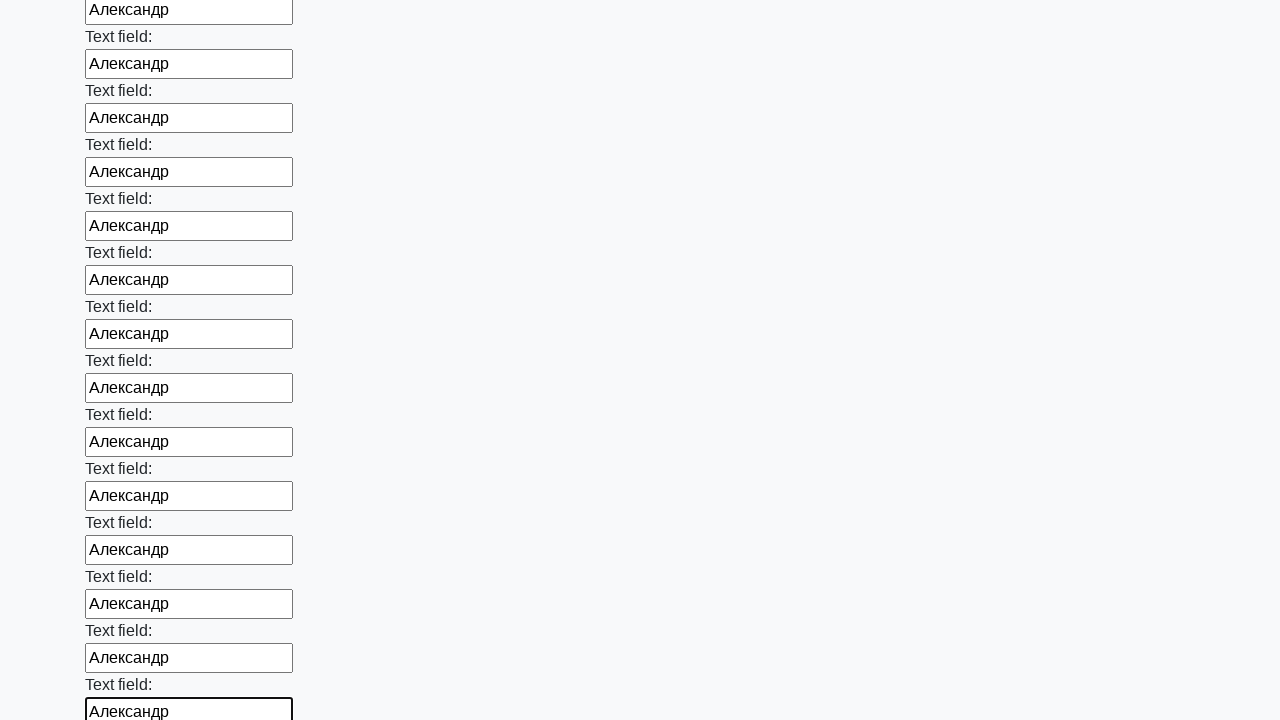

Filled a text input field with name 'Александр' on [type="text"] >> nth=40
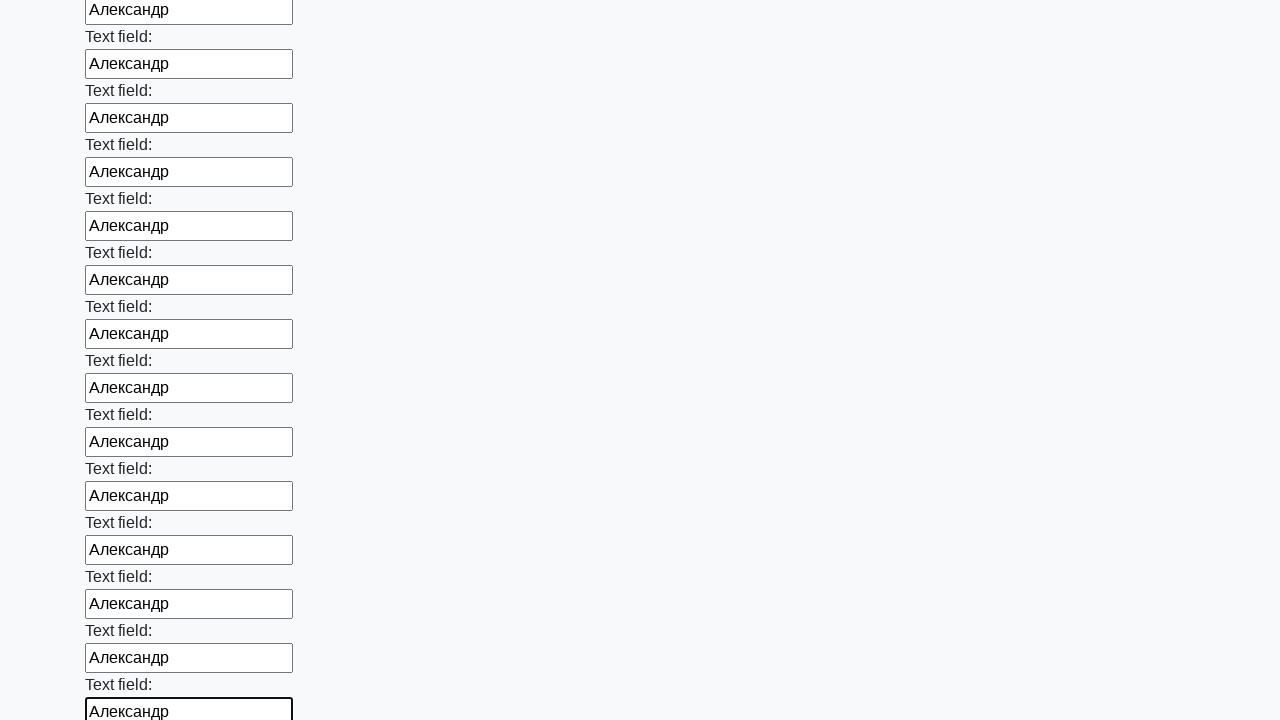

Filled a text input field with name 'Александр' on [type="text"] >> nth=41
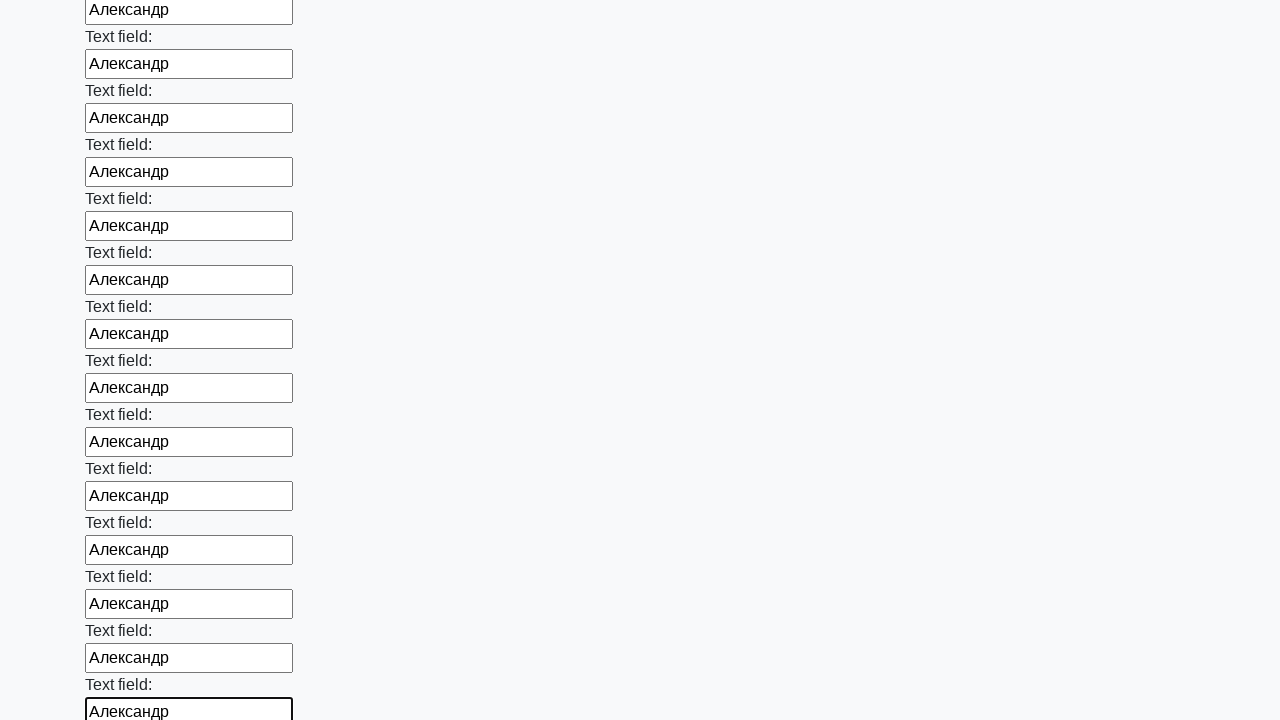

Filled a text input field with name 'Александр' on [type="text"] >> nth=42
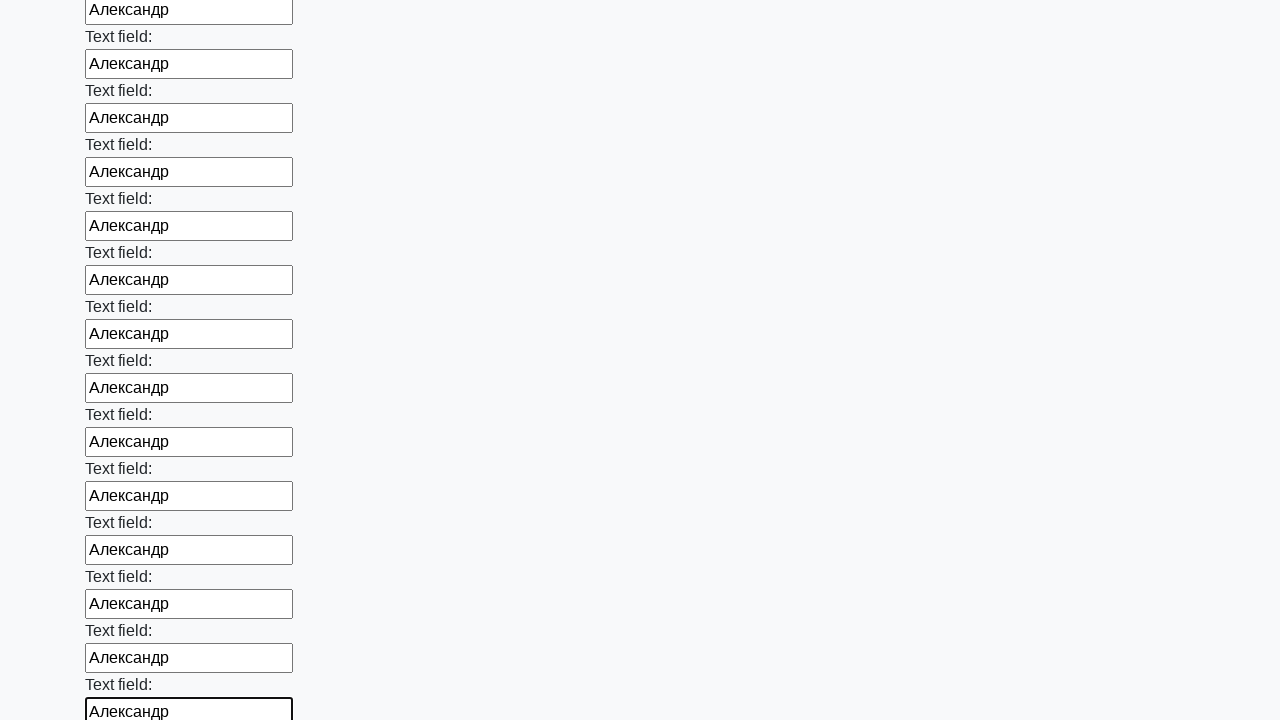

Filled a text input field with name 'Александр' on [type="text"] >> nth=43
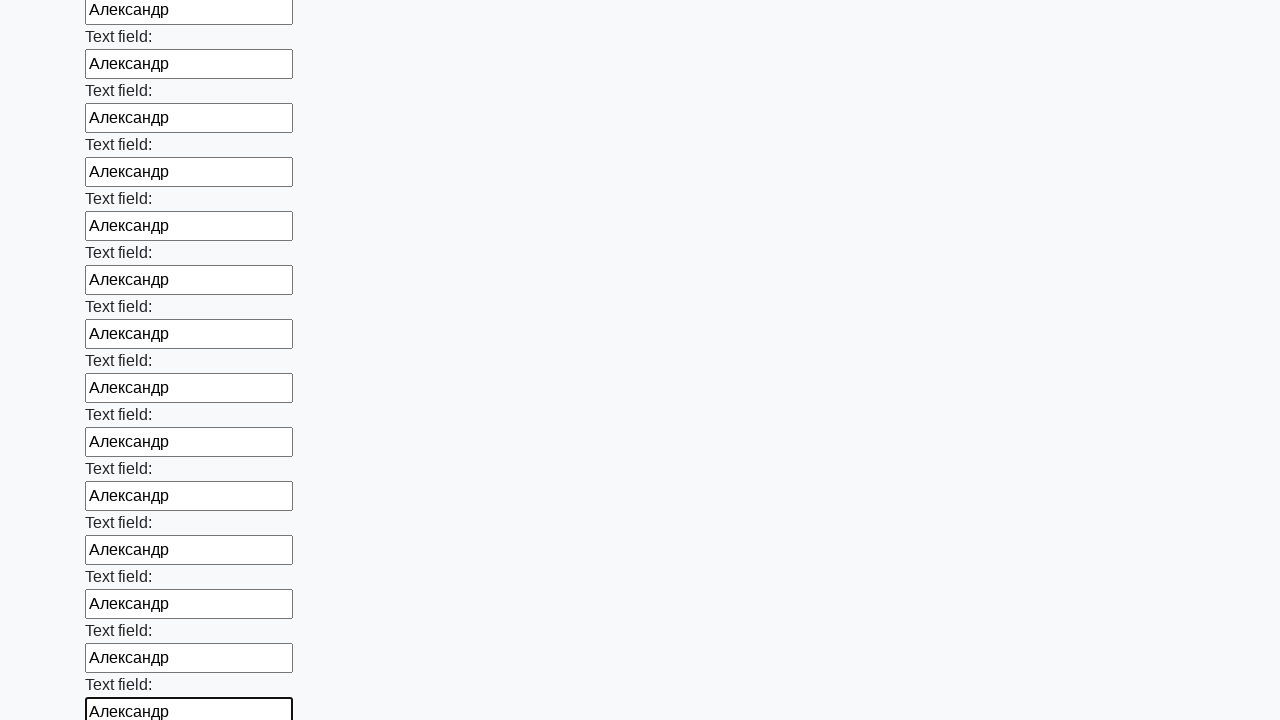

Filled a text input field with name 'Александр' on [type="text"] >> nth=44
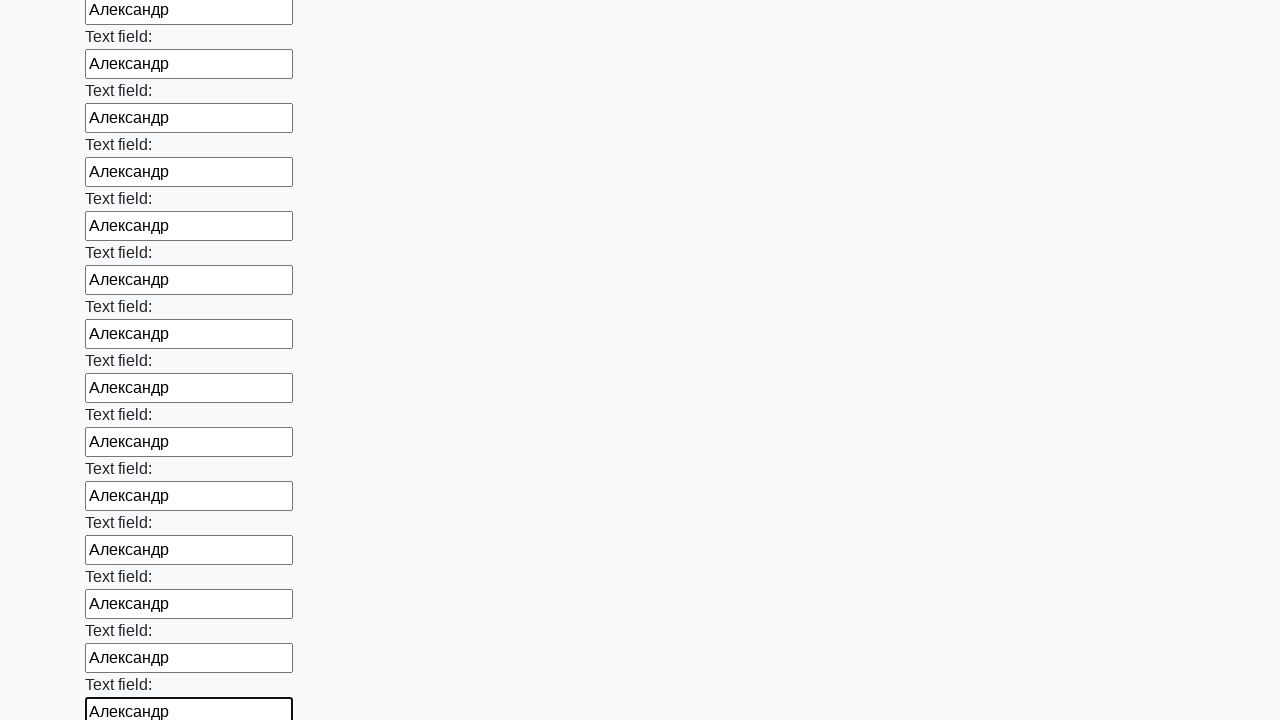

Filled a text input field with name 'Александр' on [type="text"] >> nth=45
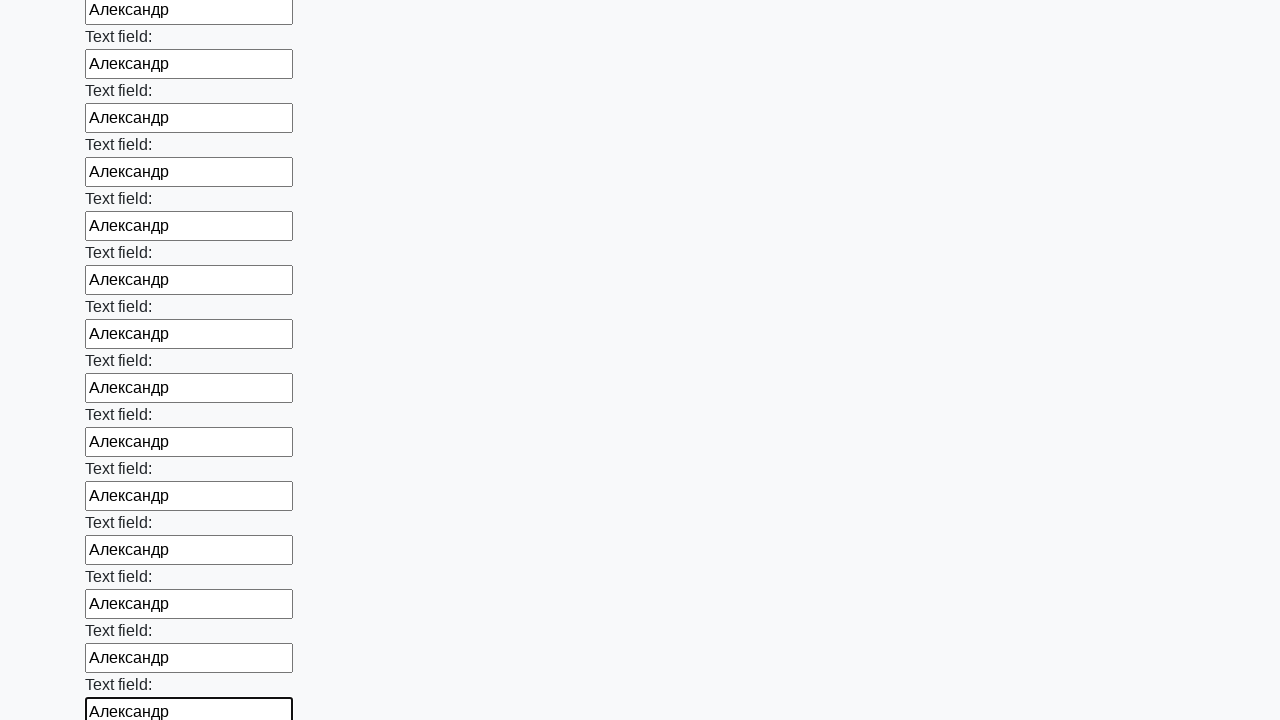

Filled a text input field with name 'Александр' on [type="text"] >> nth=46
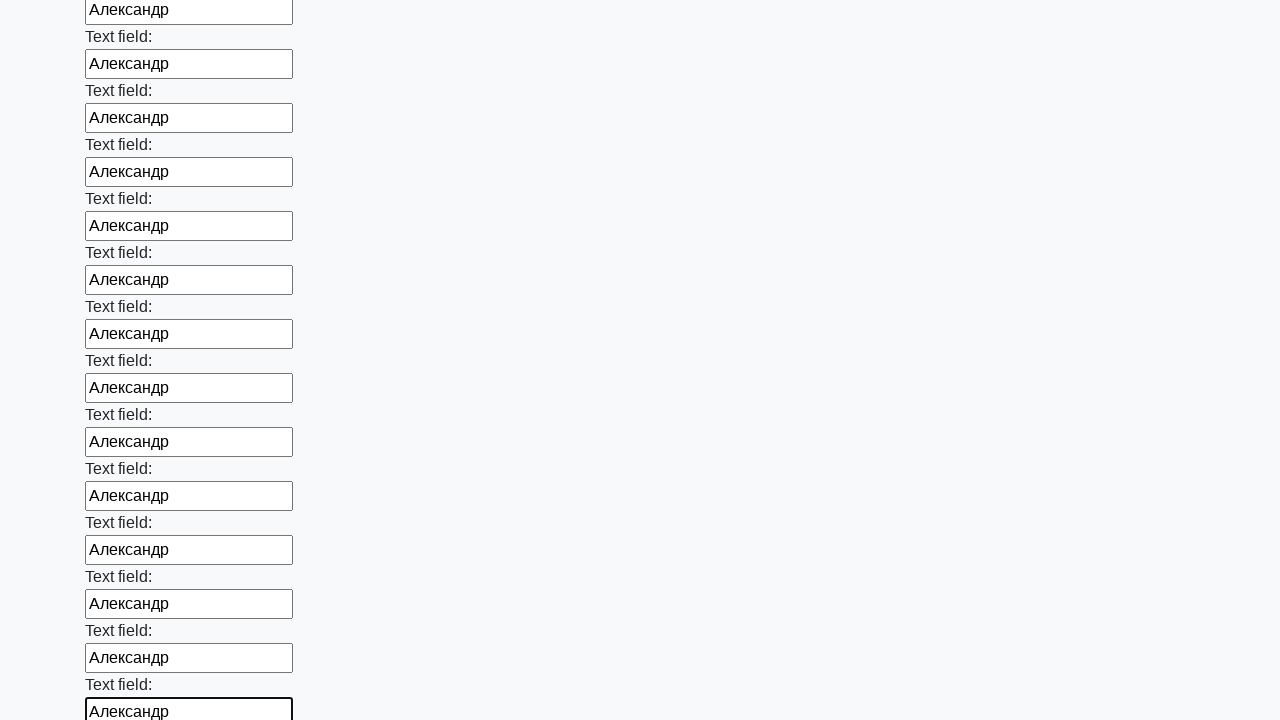

Filled a text input field with name 'Александр' on [type="text"] >> nth=47
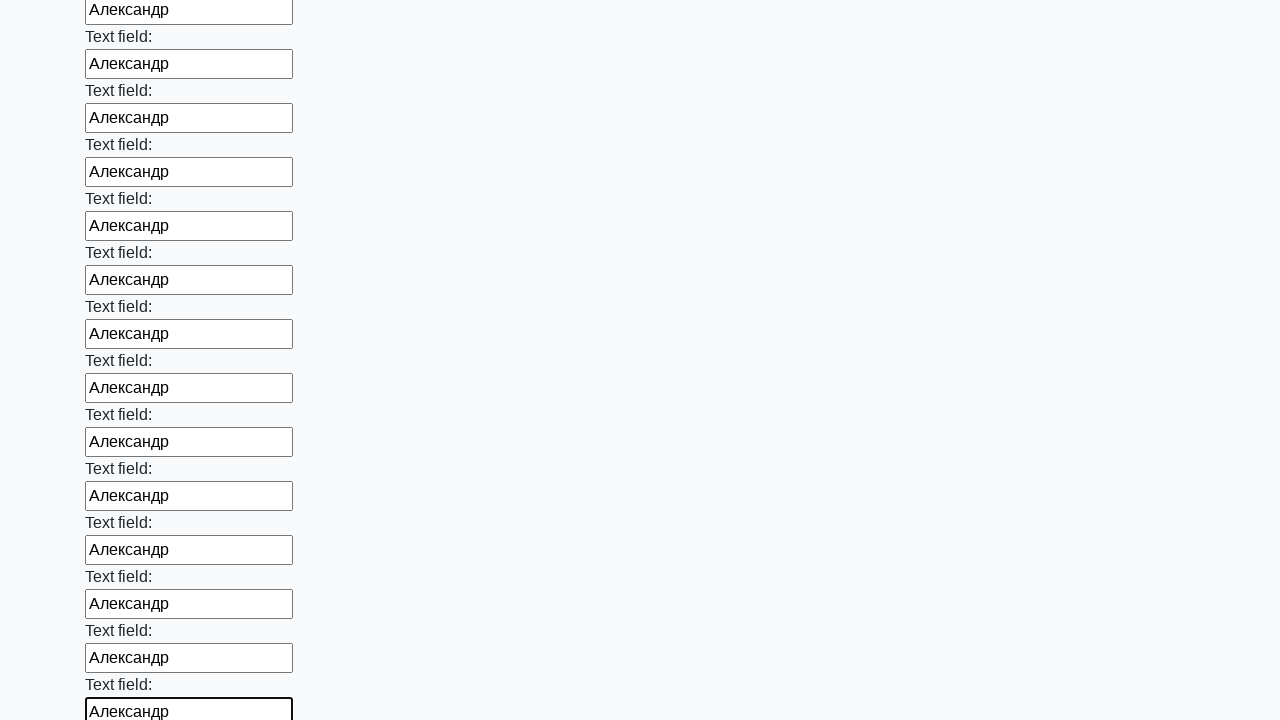

Filled a text input field with name 'Александр' on [type="text"] >> nth=48
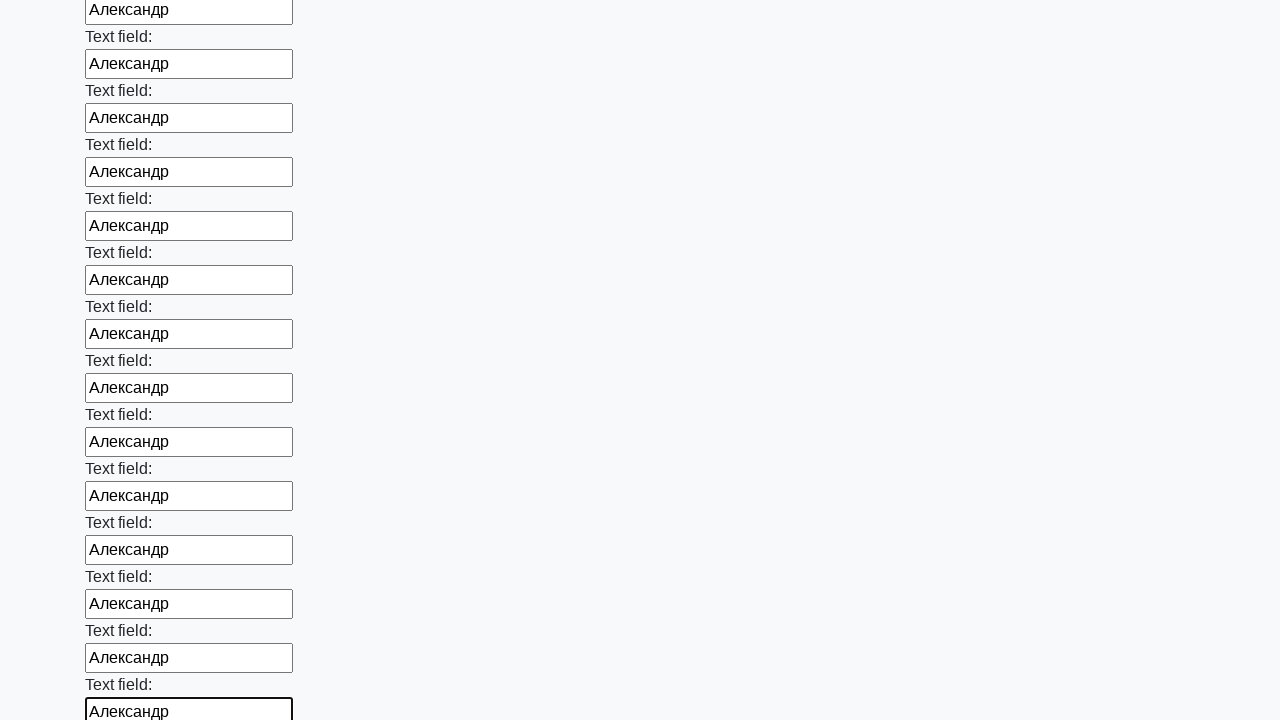

Filled a text input field with name 'Александр' on [type="text"] >> nth=49
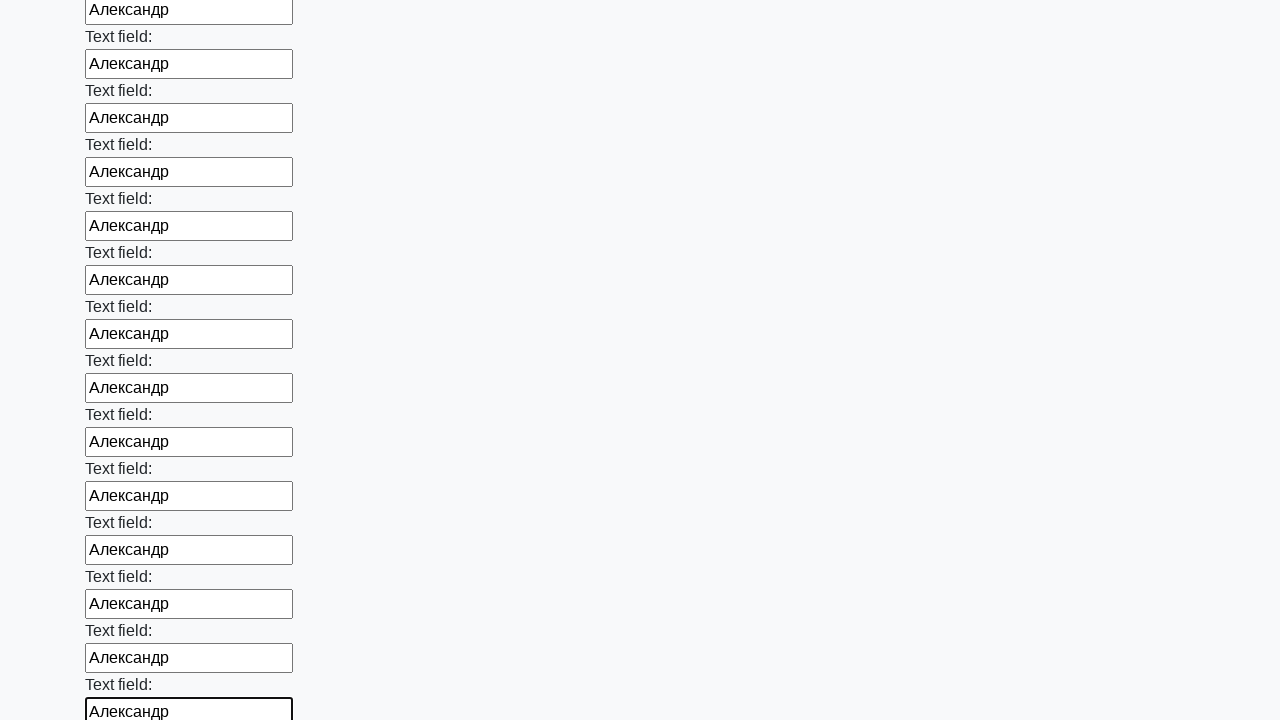

Filled a text input field with name 'Александр' on [type="text"] >> nth=50
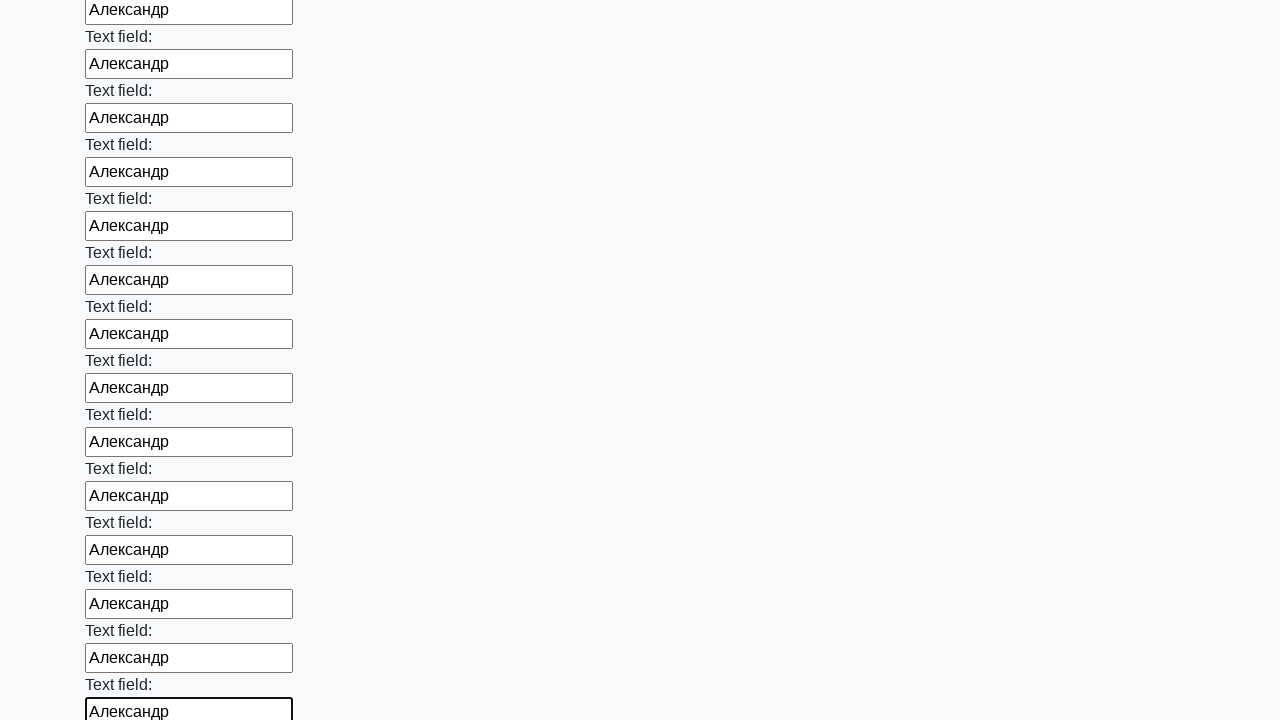

Filled a text input field with name 'Александр' on [type="text"] >> nth=51
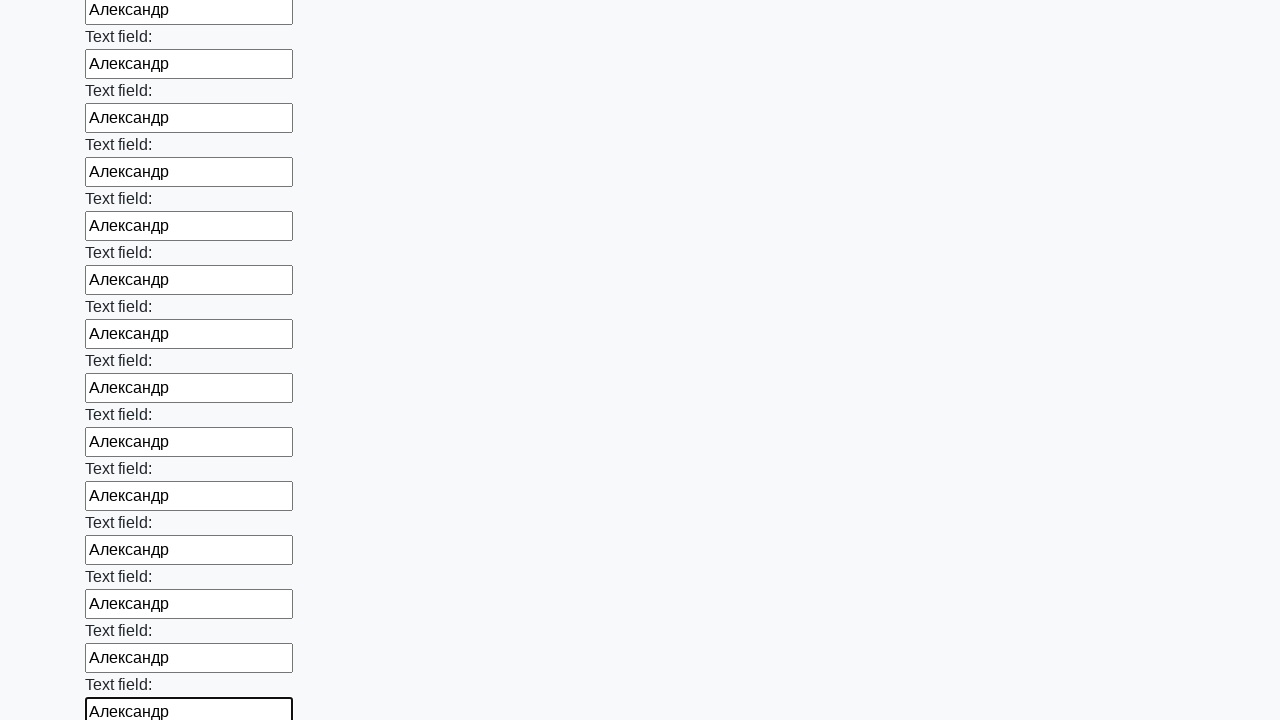

Filled a text input field with name 'Александр' on [type="text"] >> nth=52
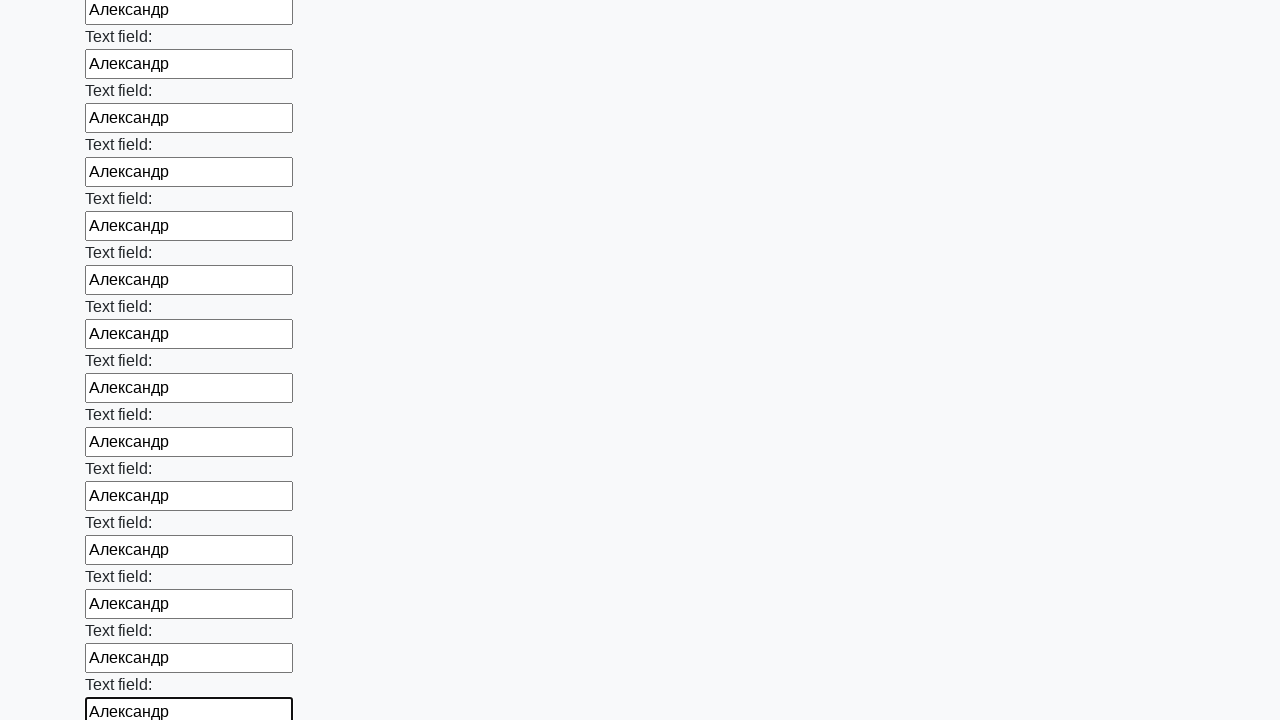

Filled a text input field with name 'Александр' on [type="text"] >> nth=53
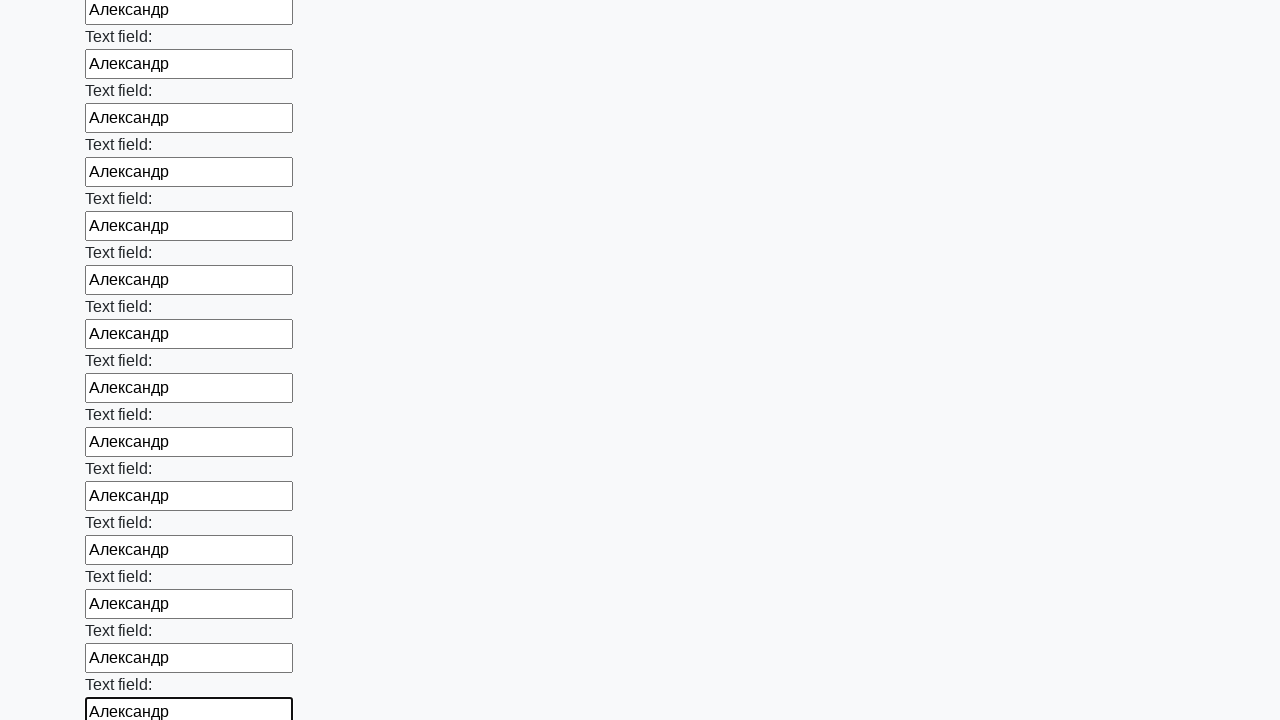

Filled a text input field with name 'Александр' on [type="text"] >> nth=54
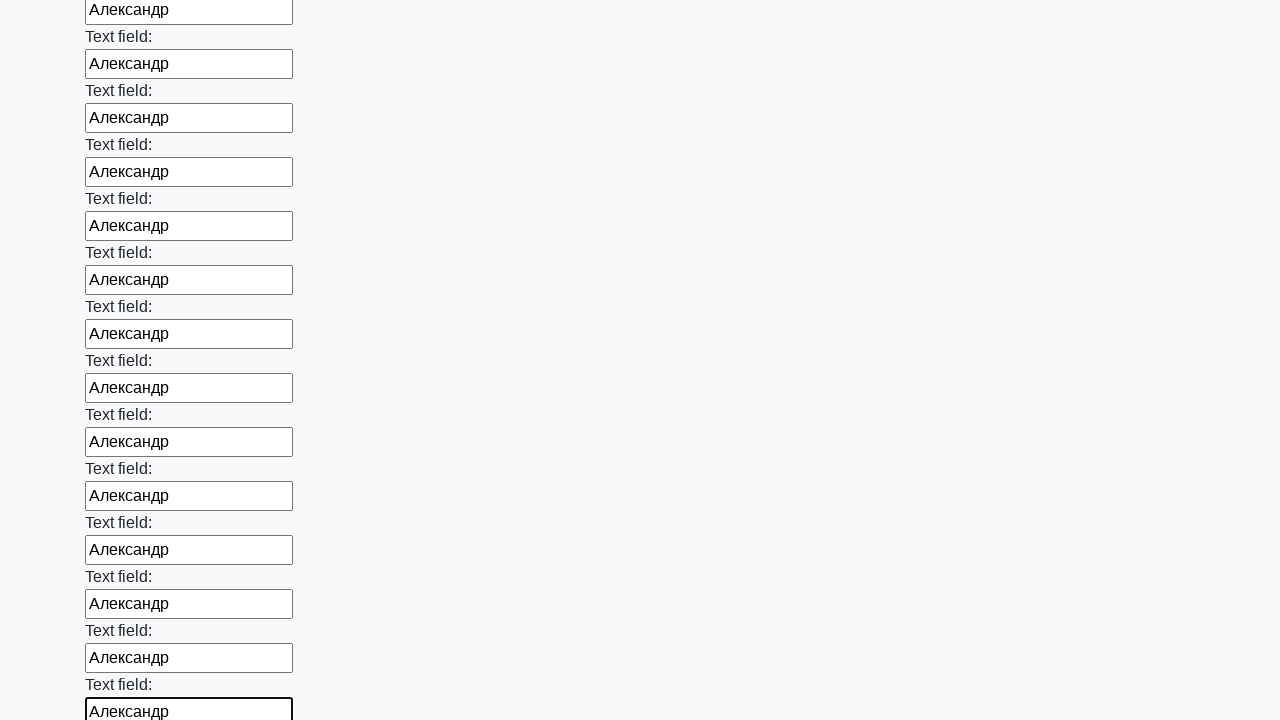

Filled a text input field with name 'Александр' on [type="text"] >> nth=55
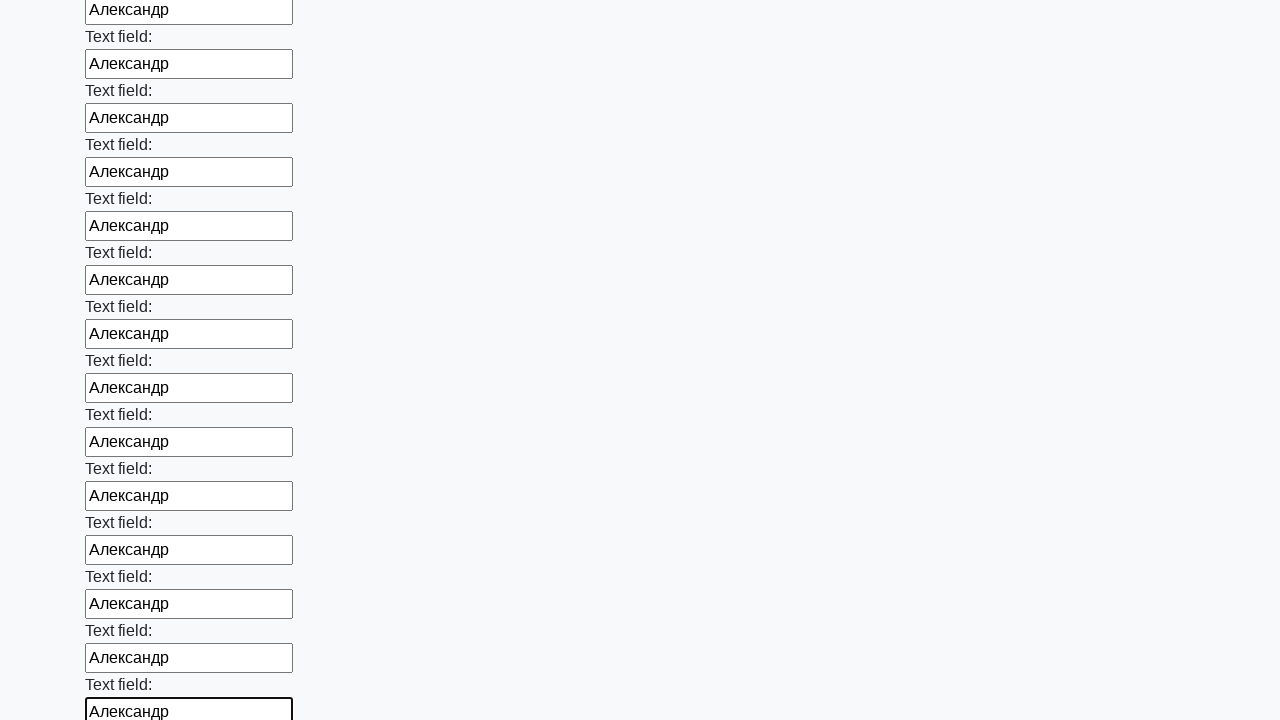

Filled a text input field with name 'Александр' on [type="text"] >> nth=56
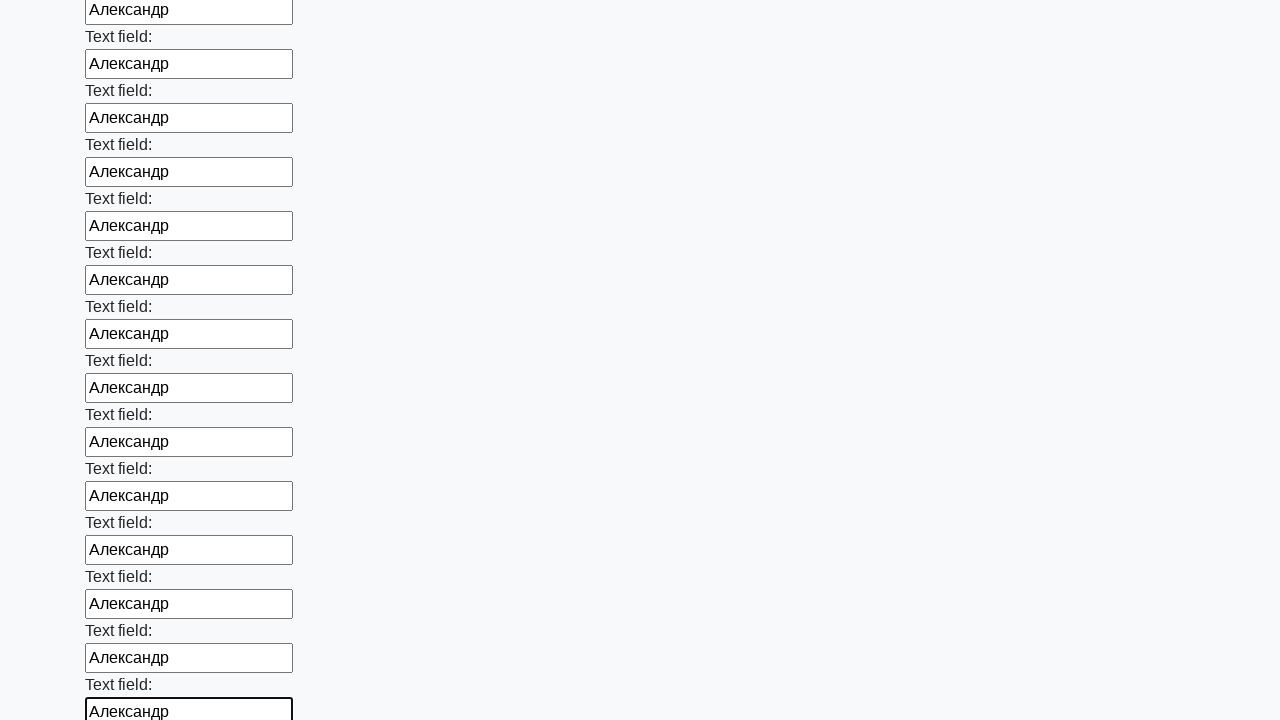

Filled a text input field with name 'Александр' on [type="text"] >> nth=57
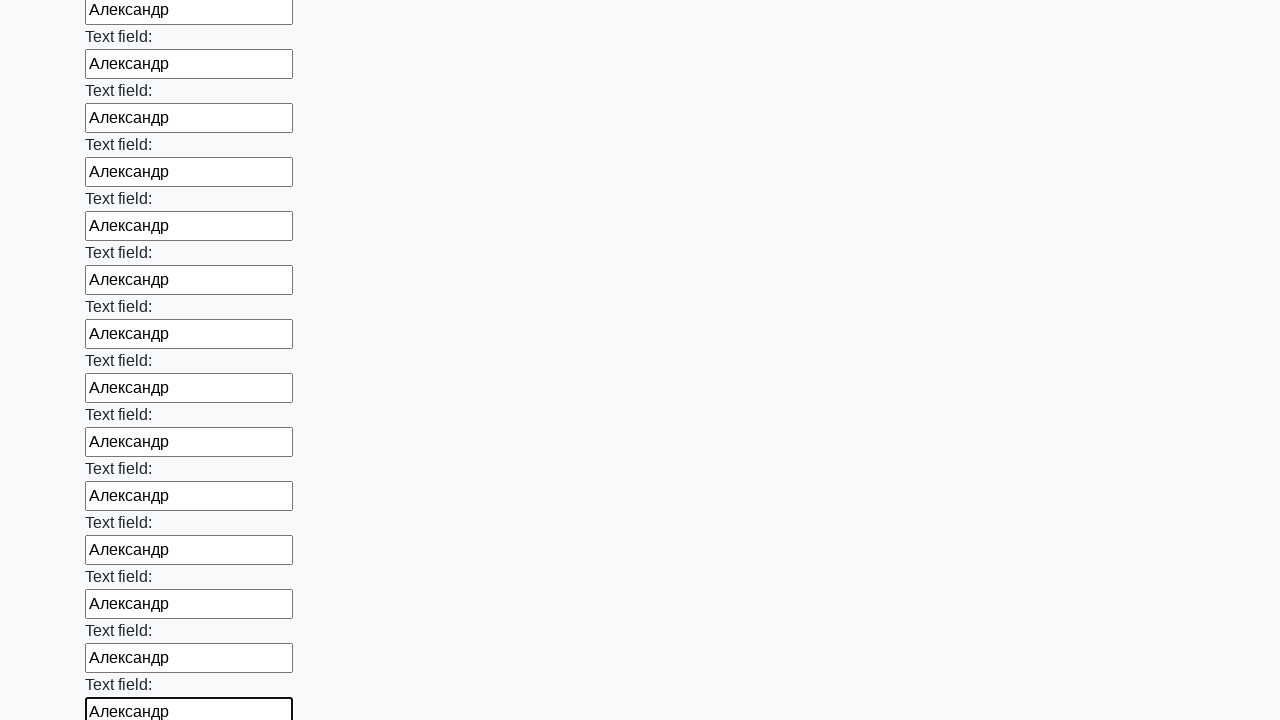

Filled a text input field with name 'Александр' on [type="text"] >> nth=58
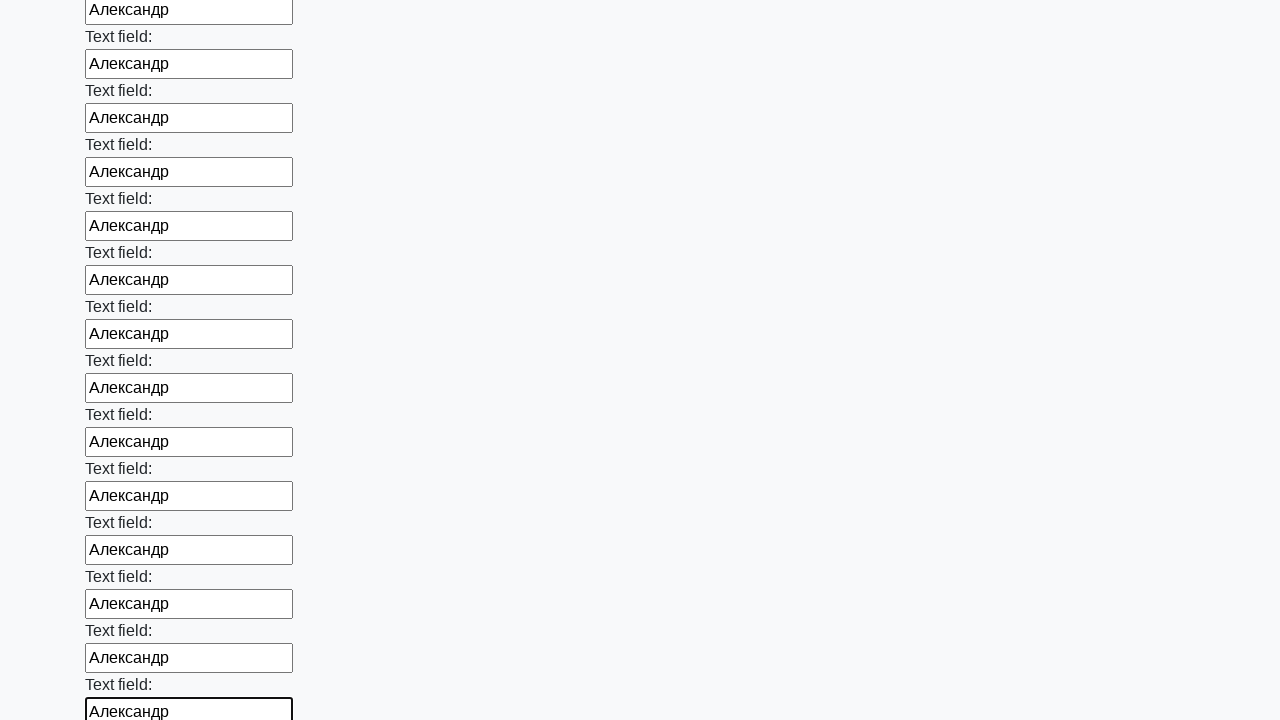

Filled a text input field with name 'Александр' on [type="text"] >> nth=59
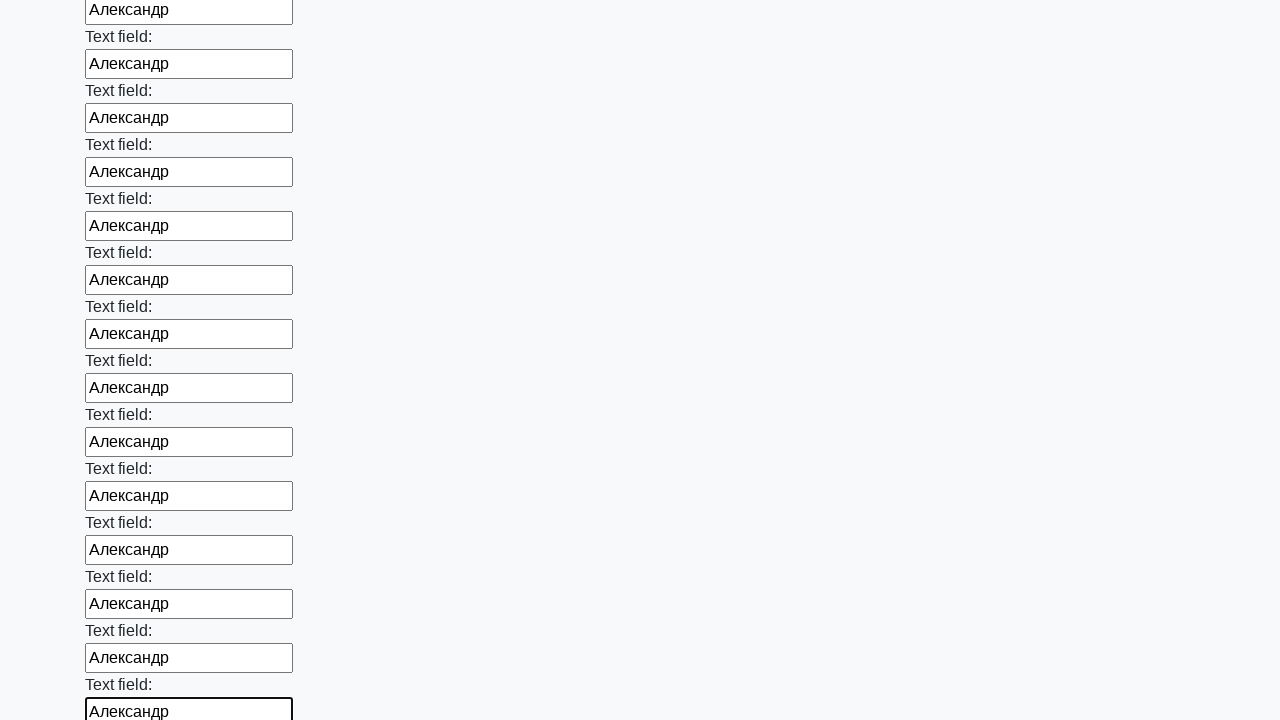

Filled a text input field with name 'Александр' on [type="text"] >> nth=60
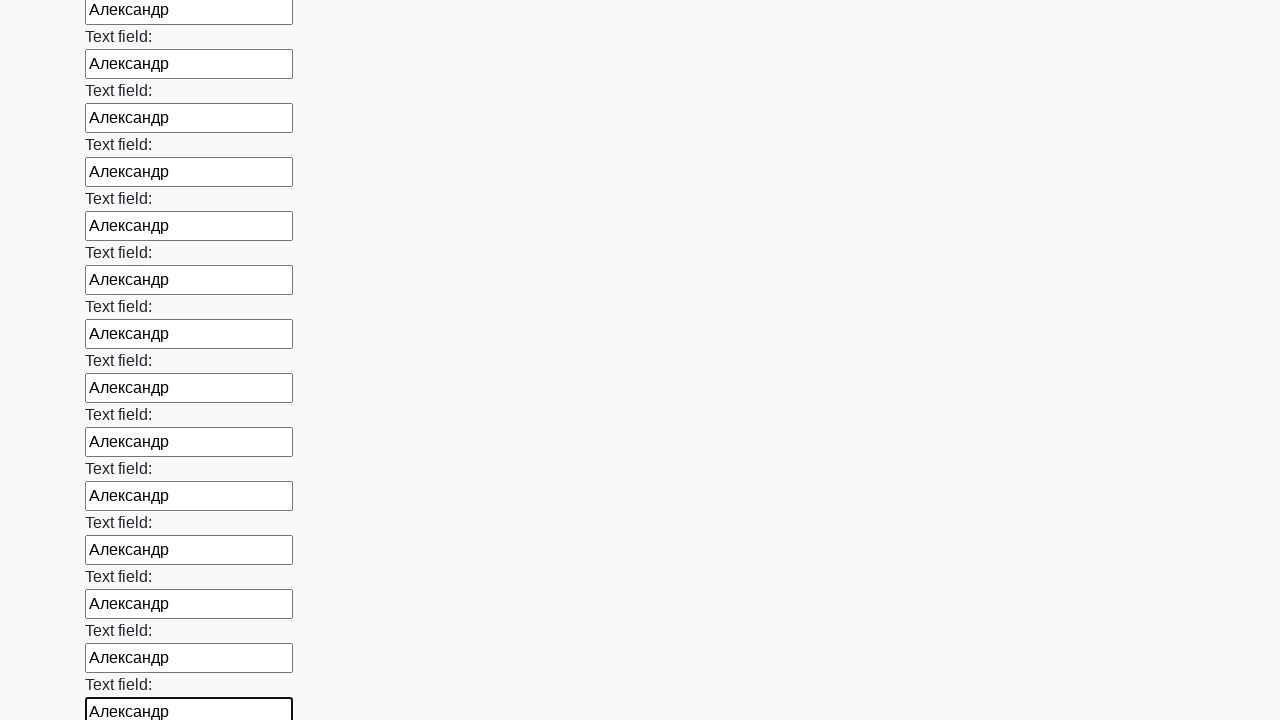

Filled a text input field with name 'Александр' on [type="text"] >> nth=61
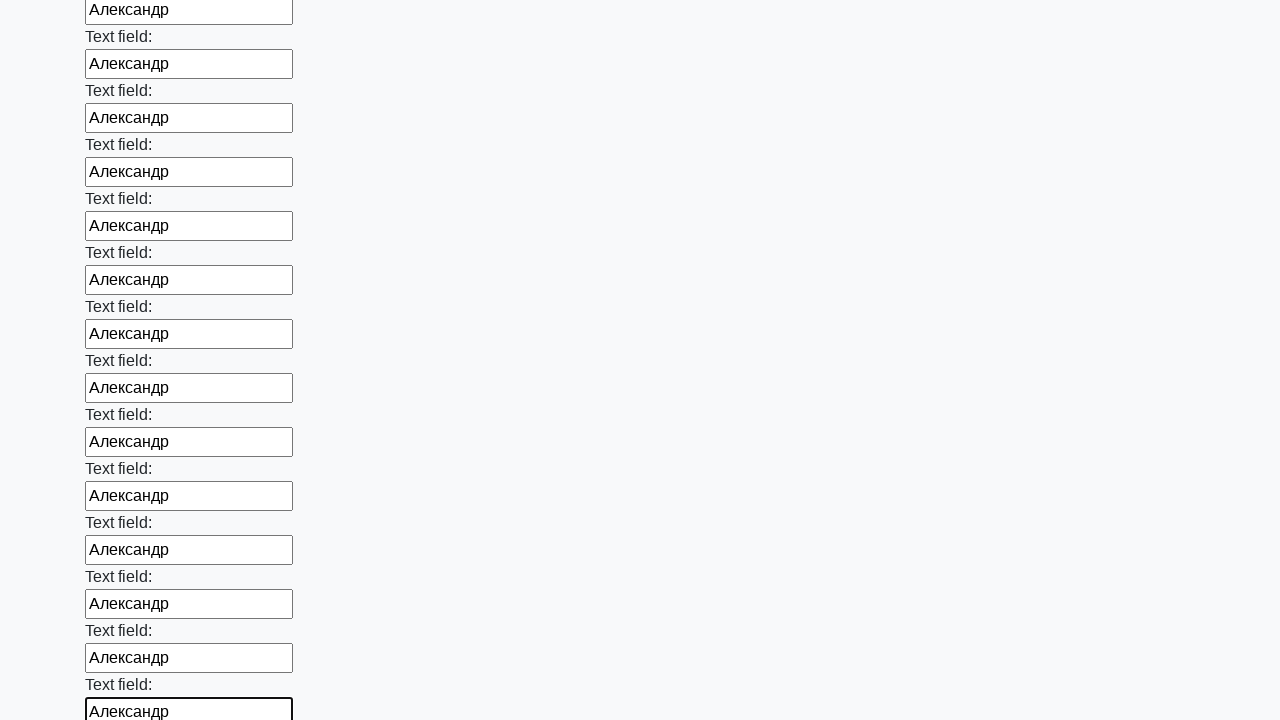

Filled a text input field with name 'Александр' on [type="text"] >> nth=62
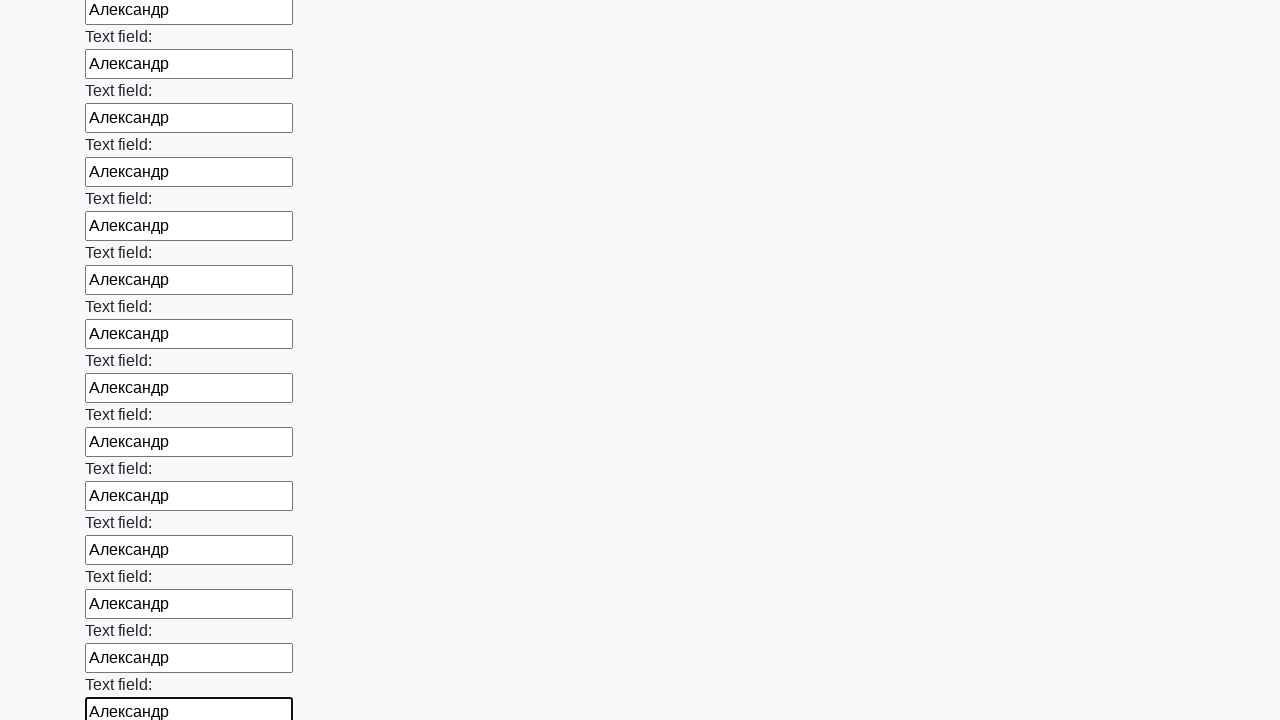

Filled a text input field with name 'Александр' on [type="text"] >> nth=63
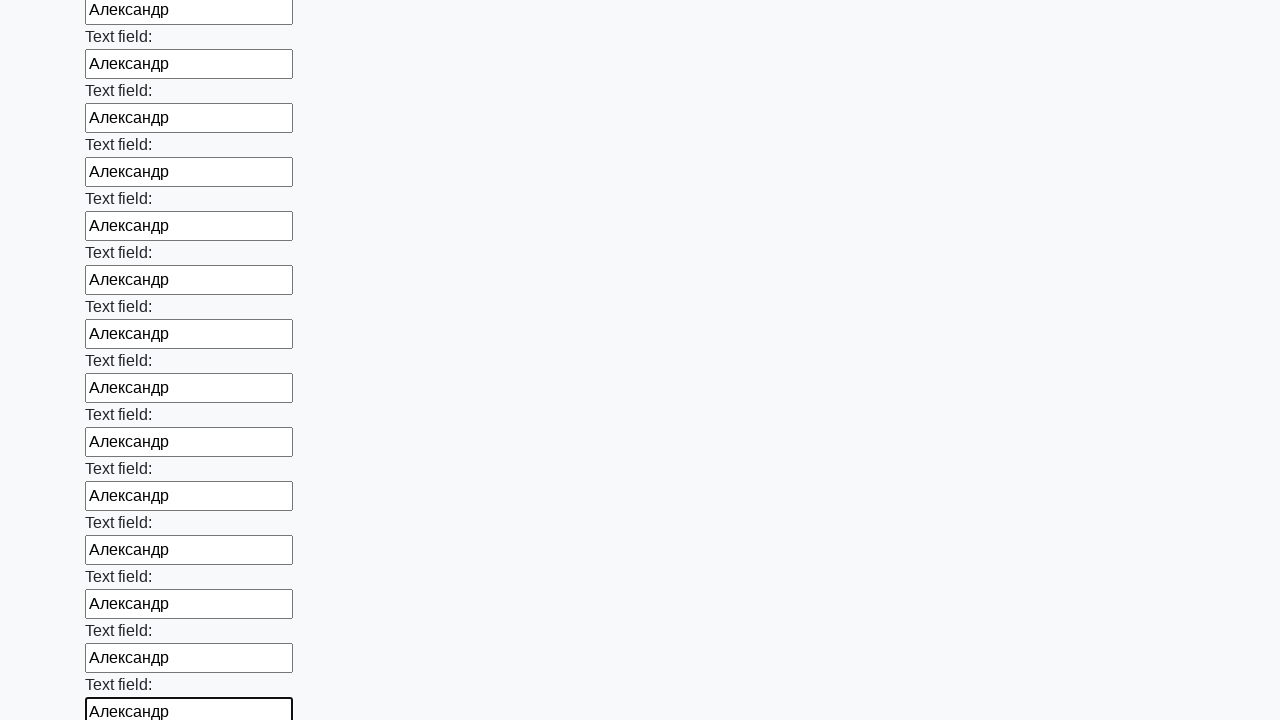

Filled a text input field with name 'Александр' on [type="text"] >> nth=64
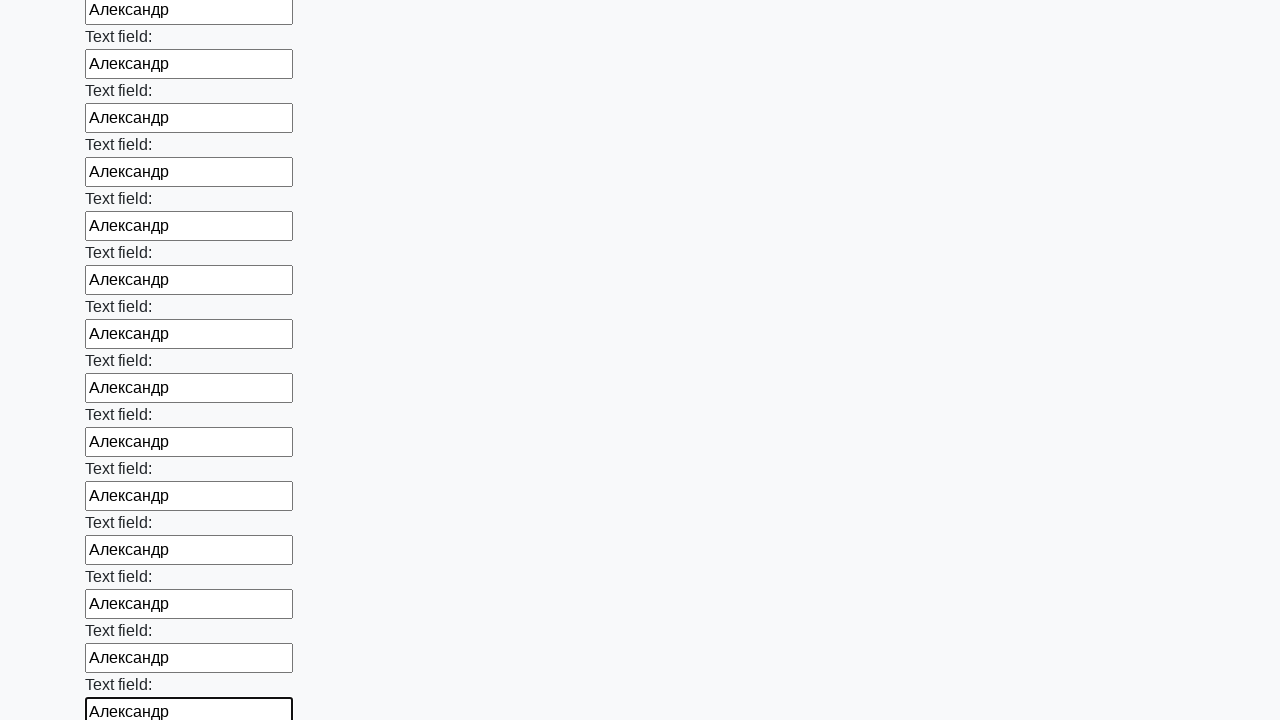

Filled a text input field with name 'Александр' on [type="text"] >> nth=65
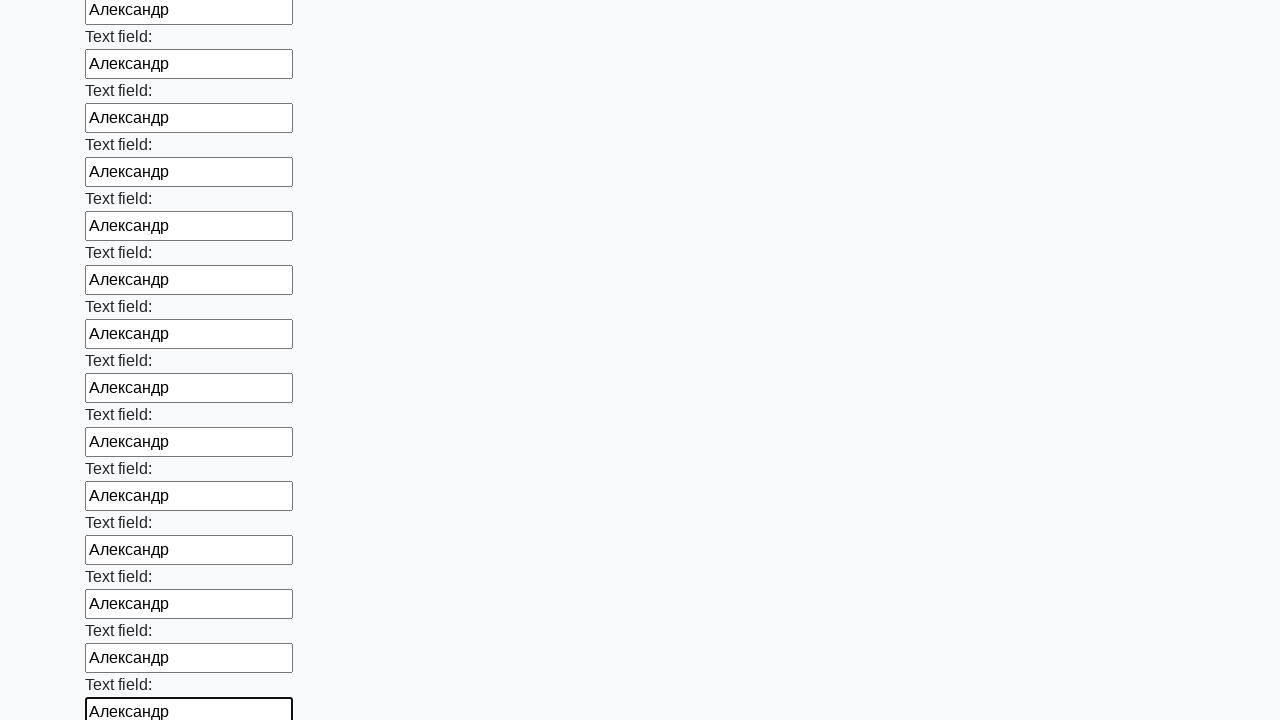

Filled a text input field with name 'Александр' on [type="text"] >> nth=66
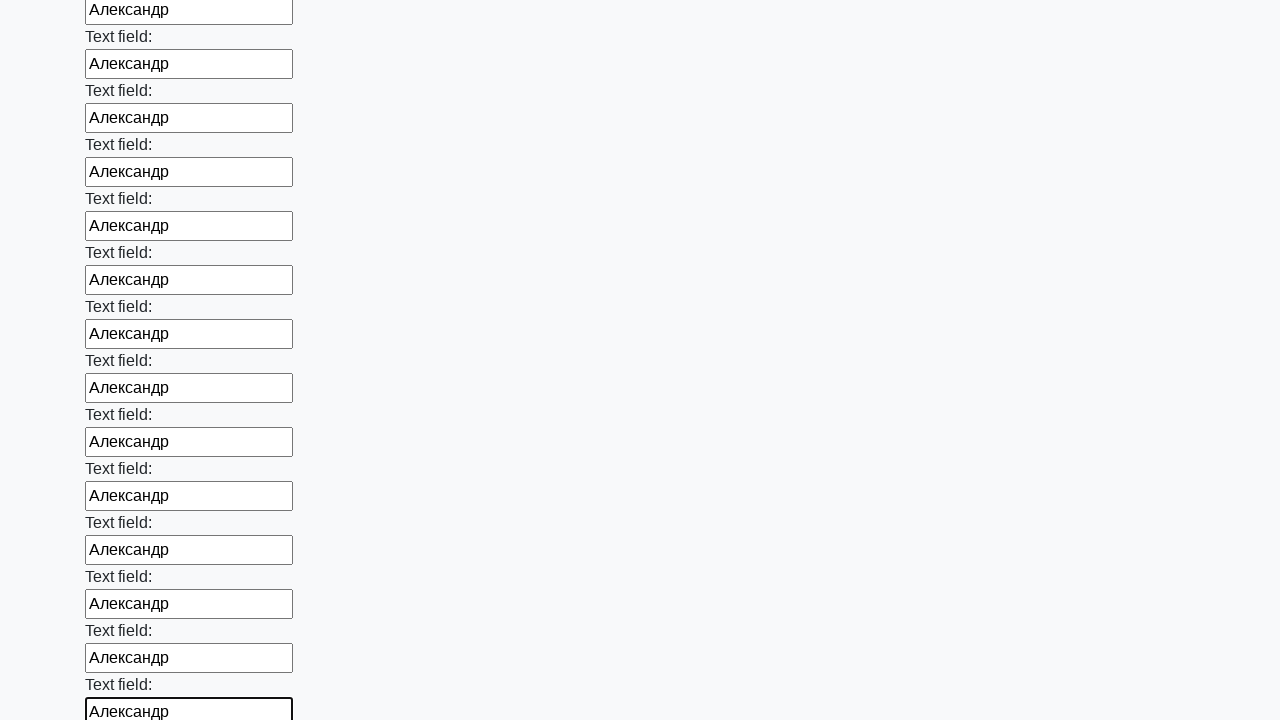

Filled a text input field with name 'Александр' on [type="text"] >> nth=67
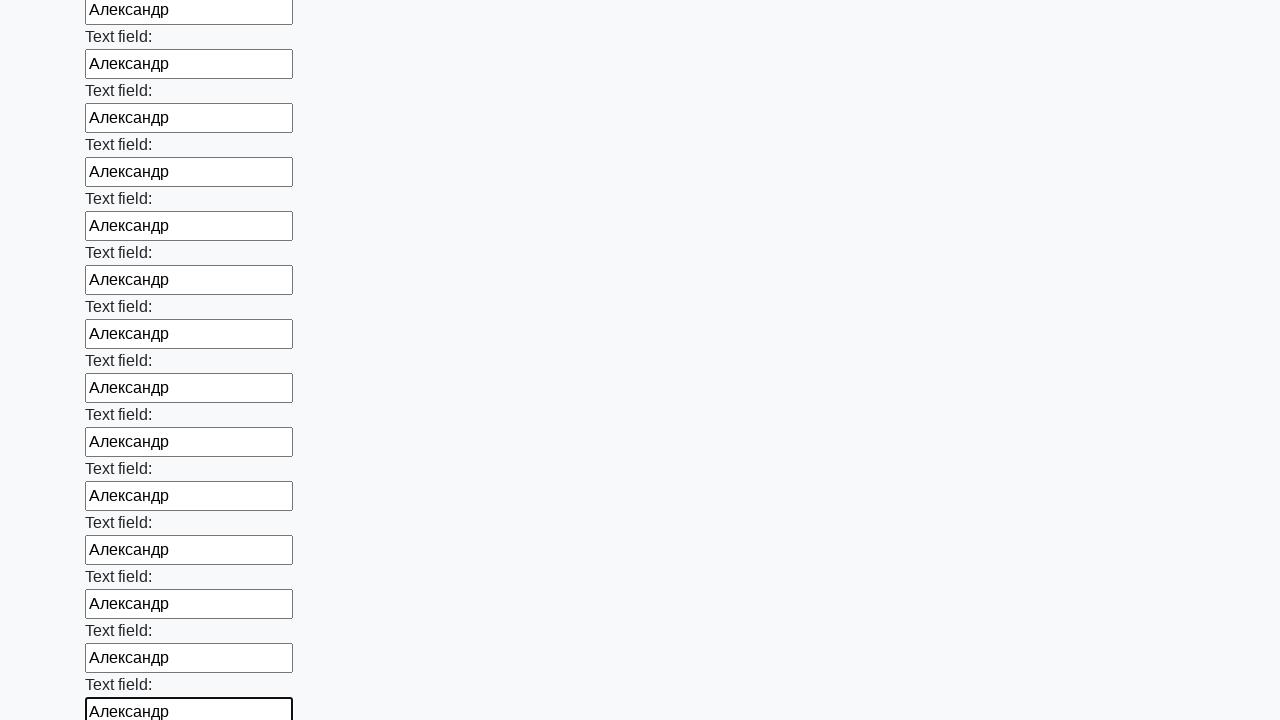

Filled a text input field with name 'Александр' on [type="text"] >> nth=68
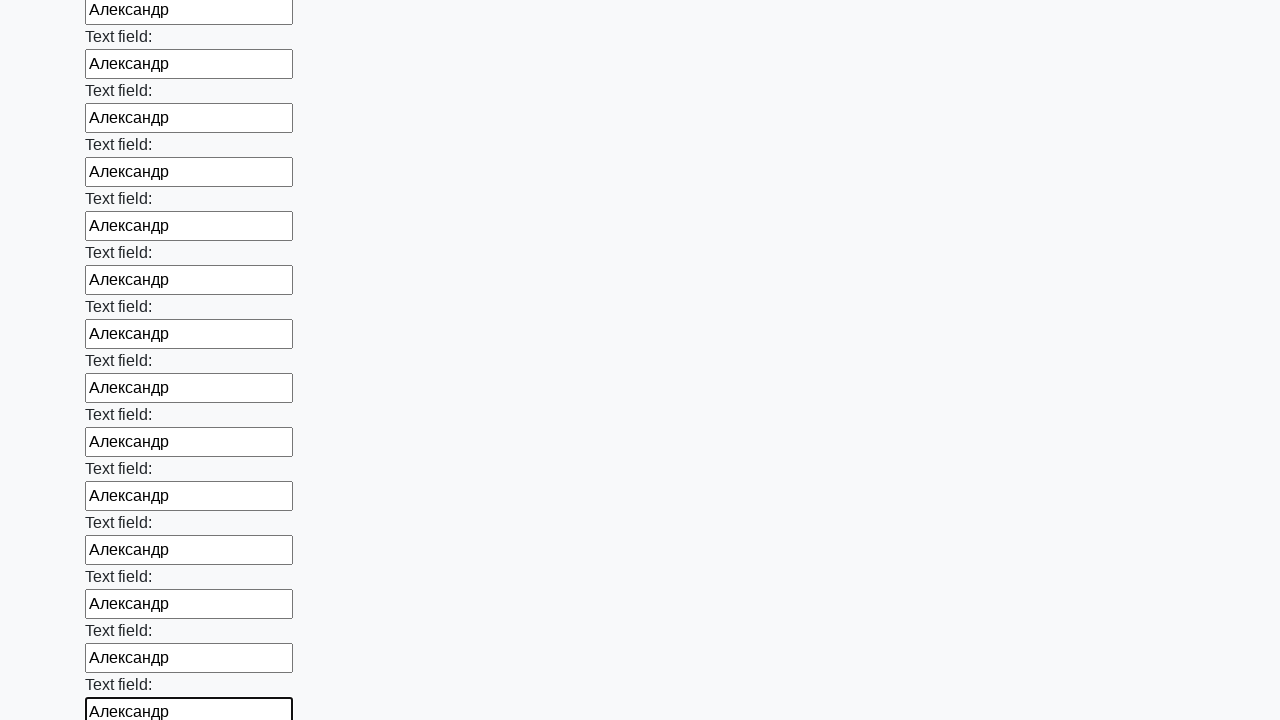

Filled a text input field with name 'Александр' on [type="text"] >> nth=69
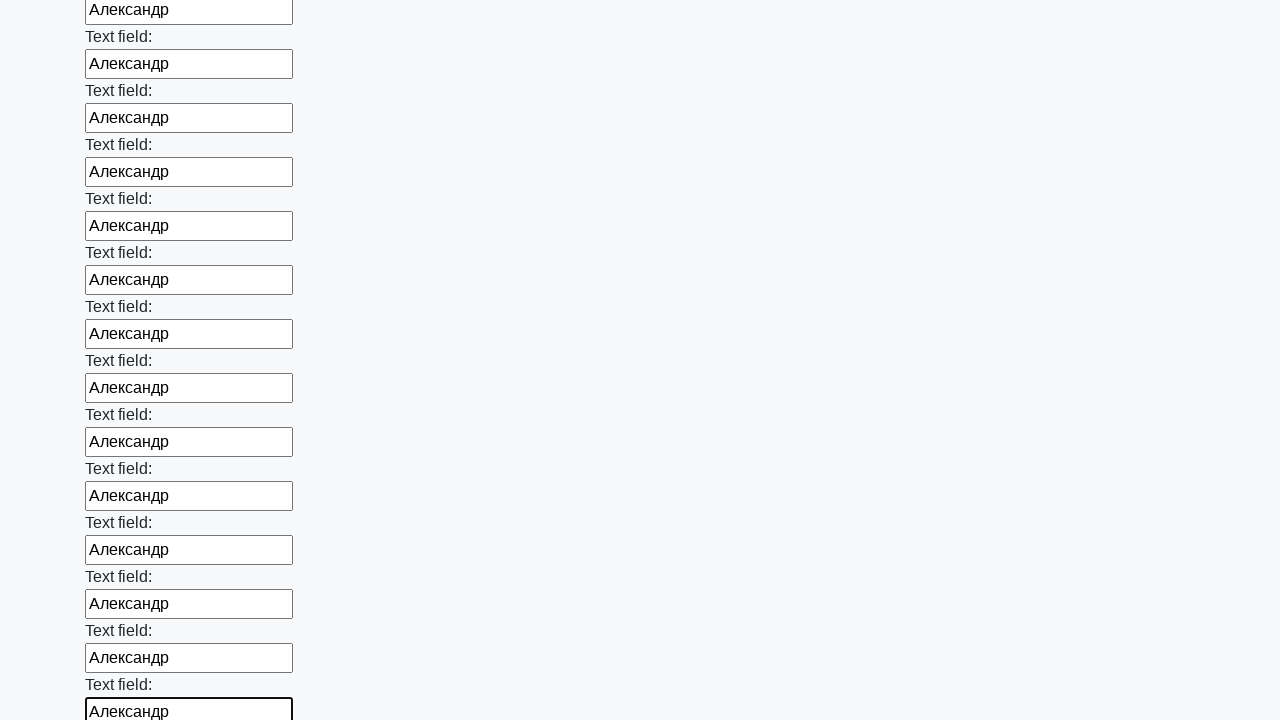

Filled a text input field with name 'Александр' on [type="text"] >> nth=70
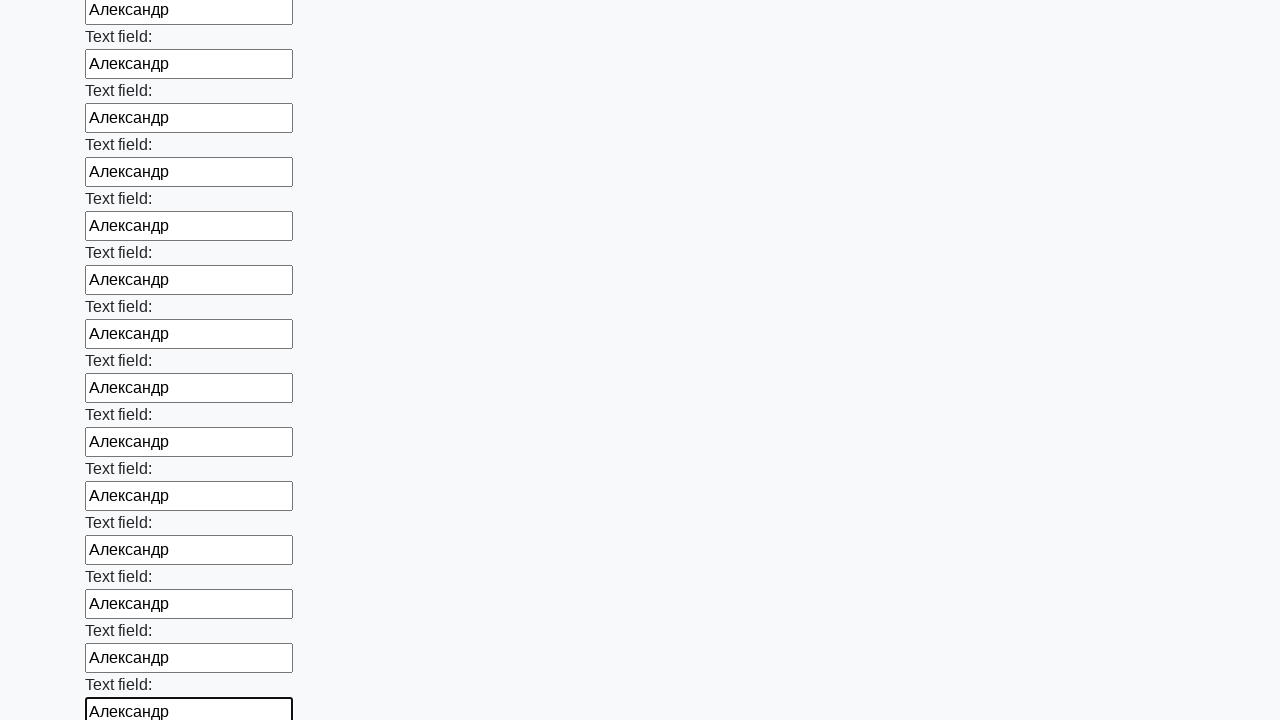

Filled a text input field with name 'Александр' on [type="text"] >> nth=71
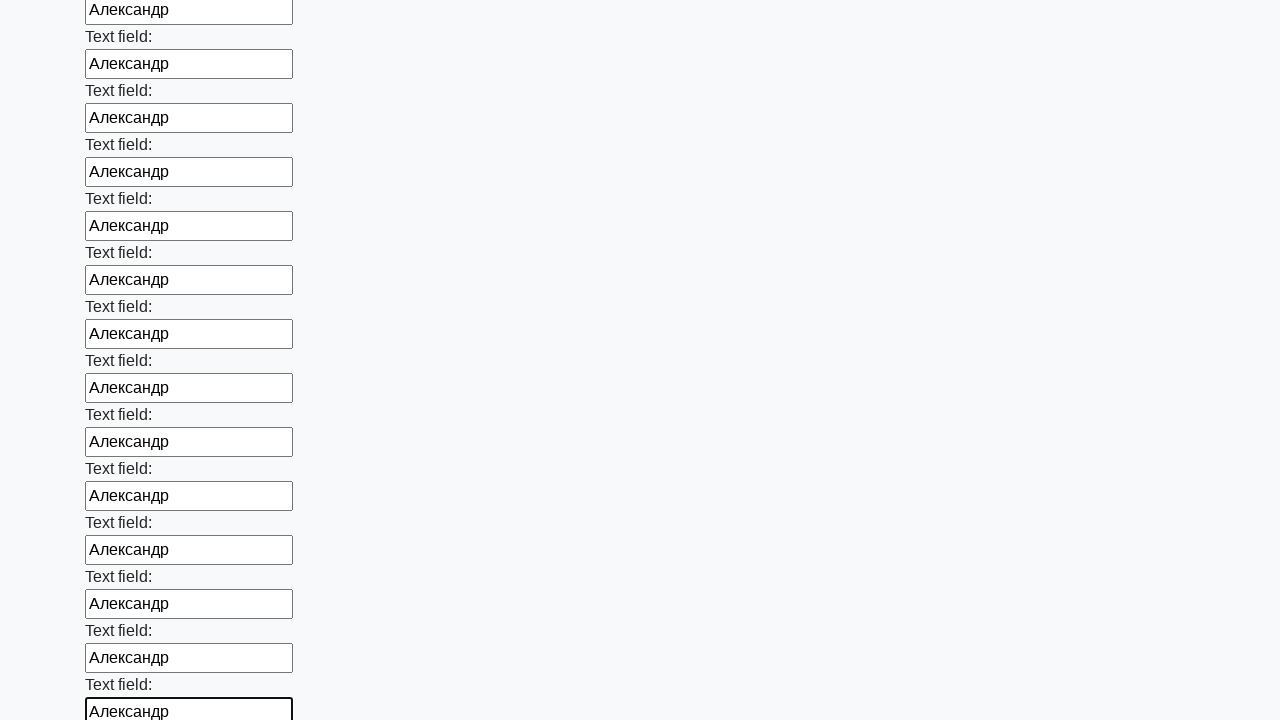

Filled a text input field with name 'Александр' on [type="text"] >> nth=72
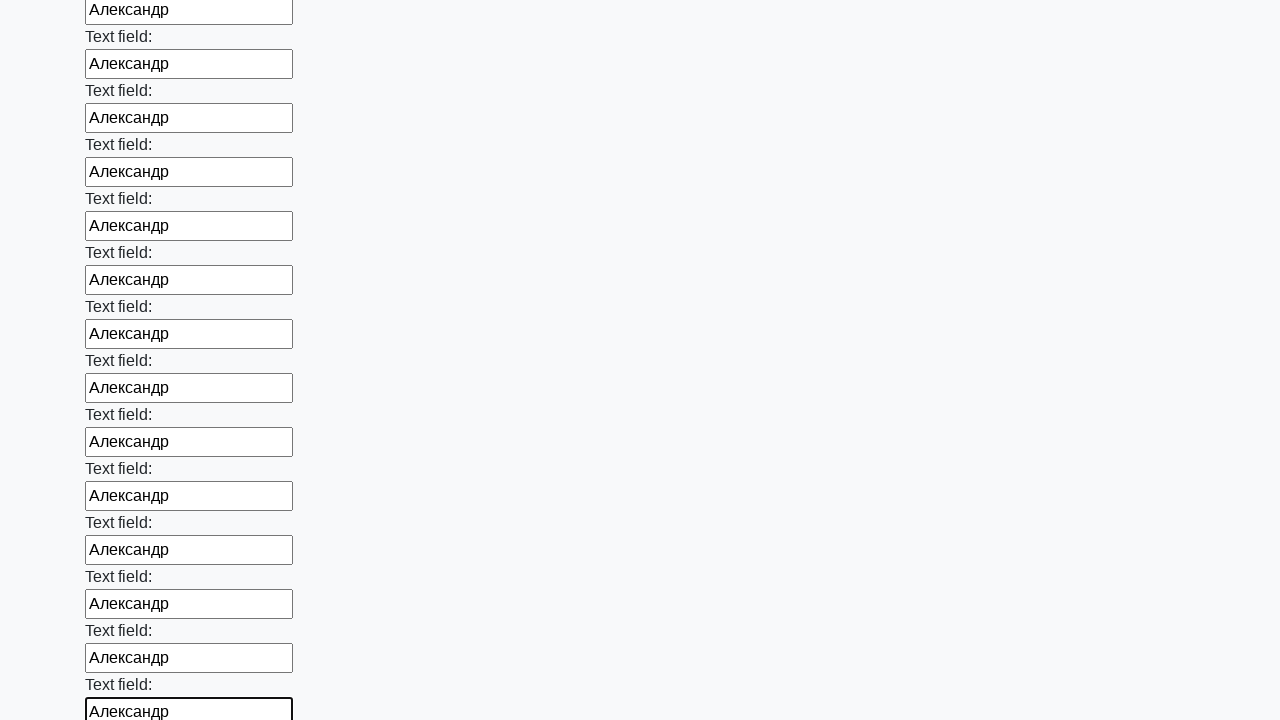

Filled a text input field with name 'Александр' on [type="text"] >> nth=73
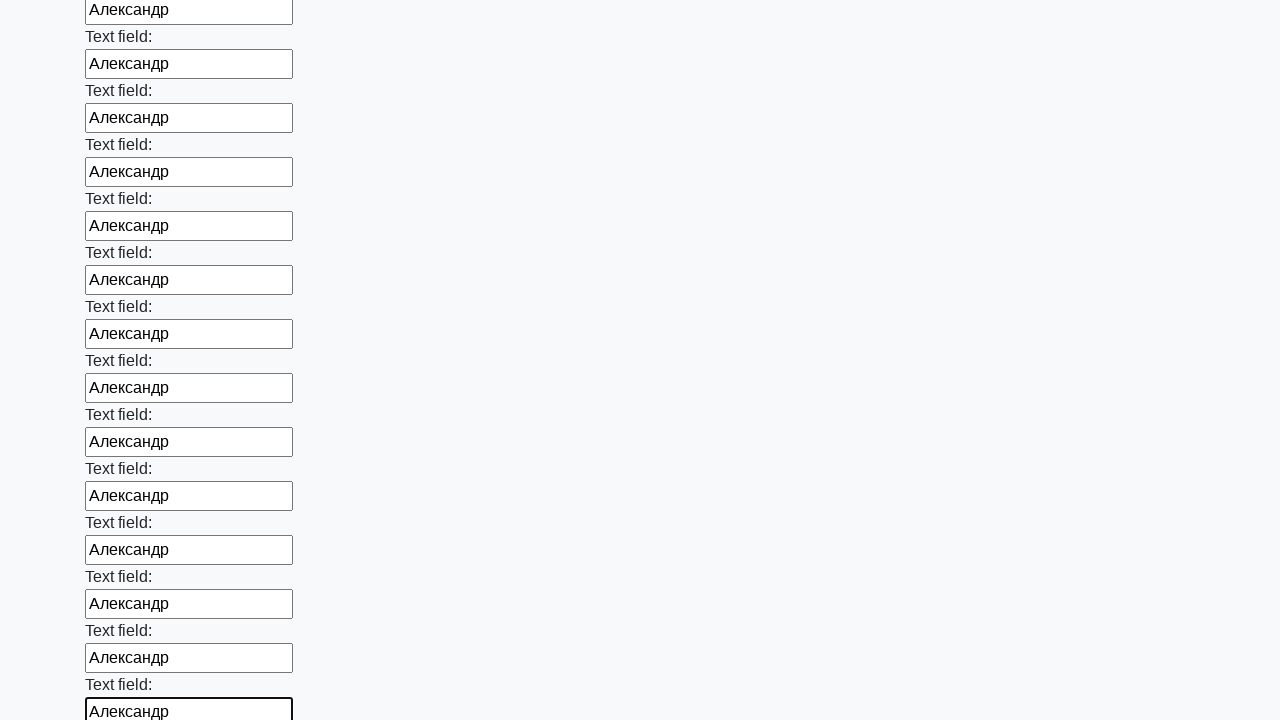

Filled a text input field with name 'Александр' on [type="text"] >> nth=74
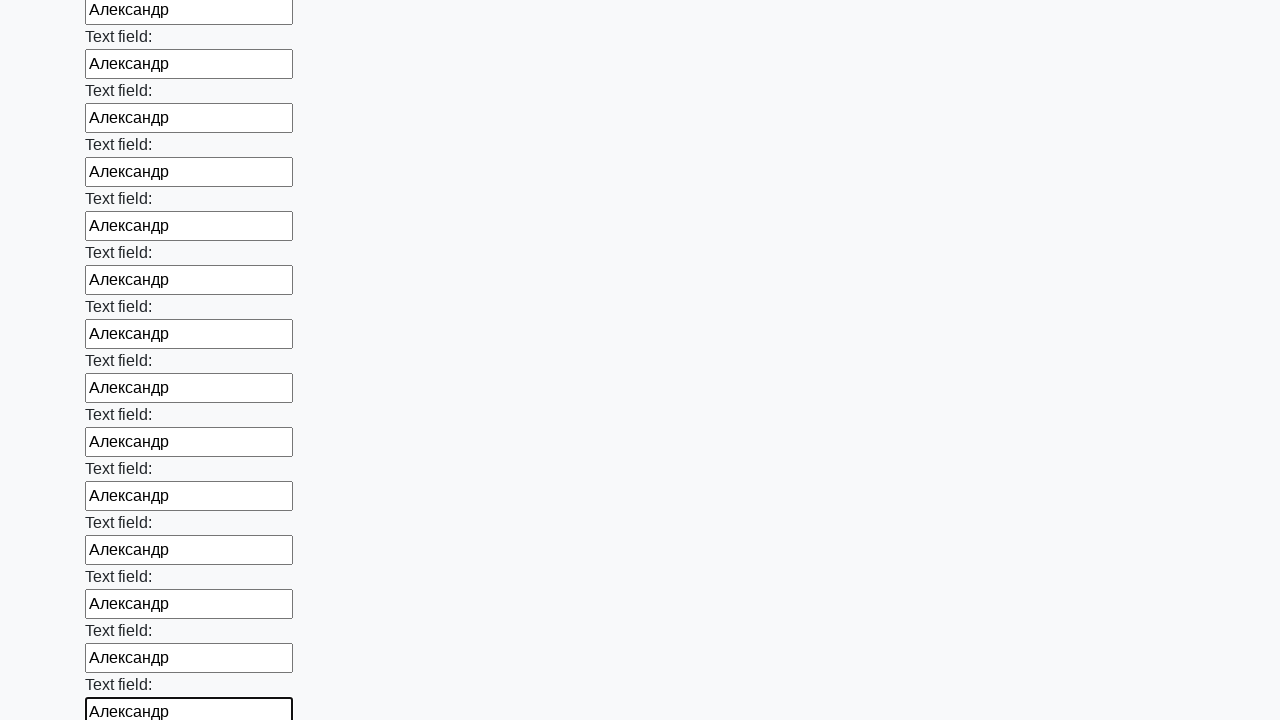

Filled a text input field with name 'Александр' on [type="text"] >> nth=75
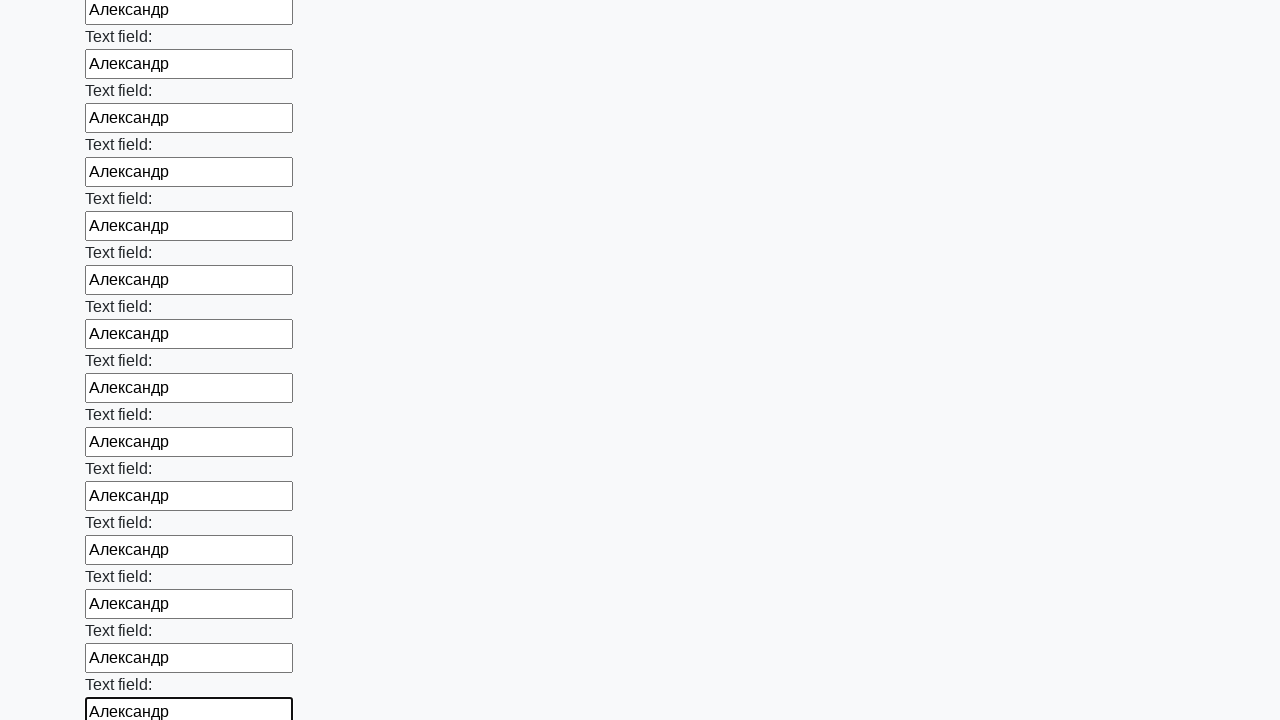

Filled a text input field with name 'Александр' on [type="text"] >> nth=76
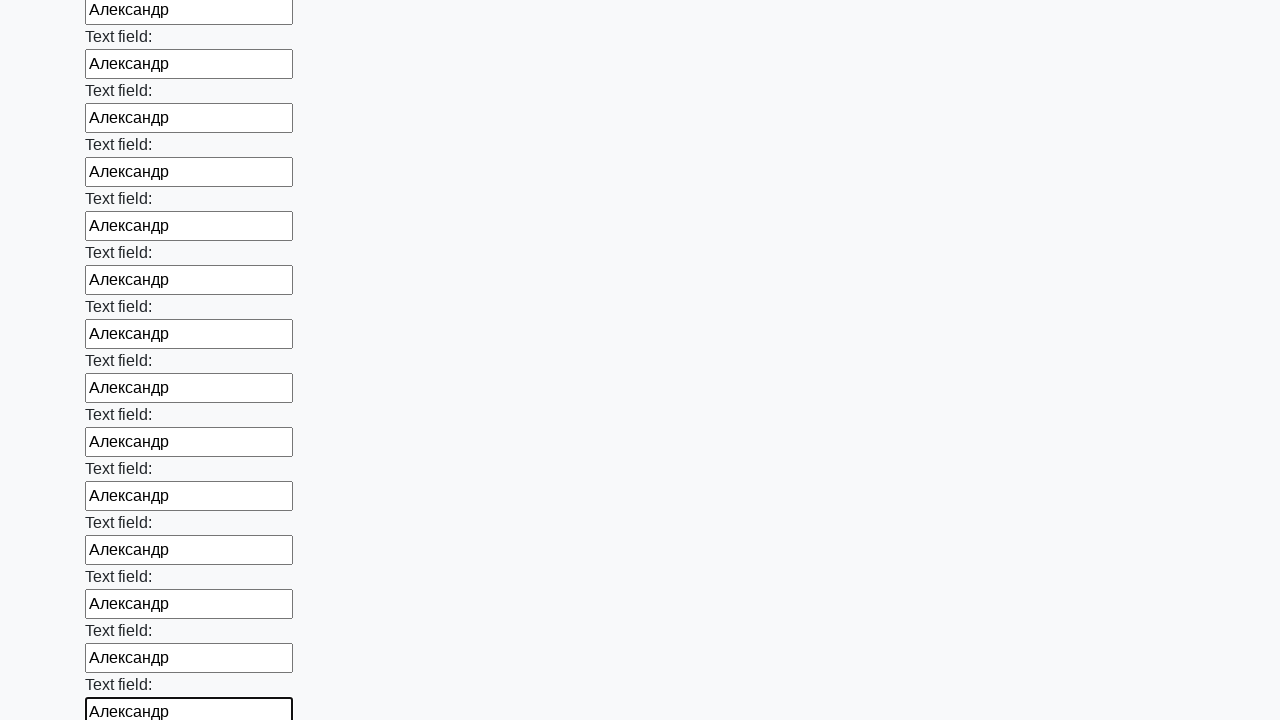

Filled a text input field with name 'Александр' on [type="text"] >> nth=77
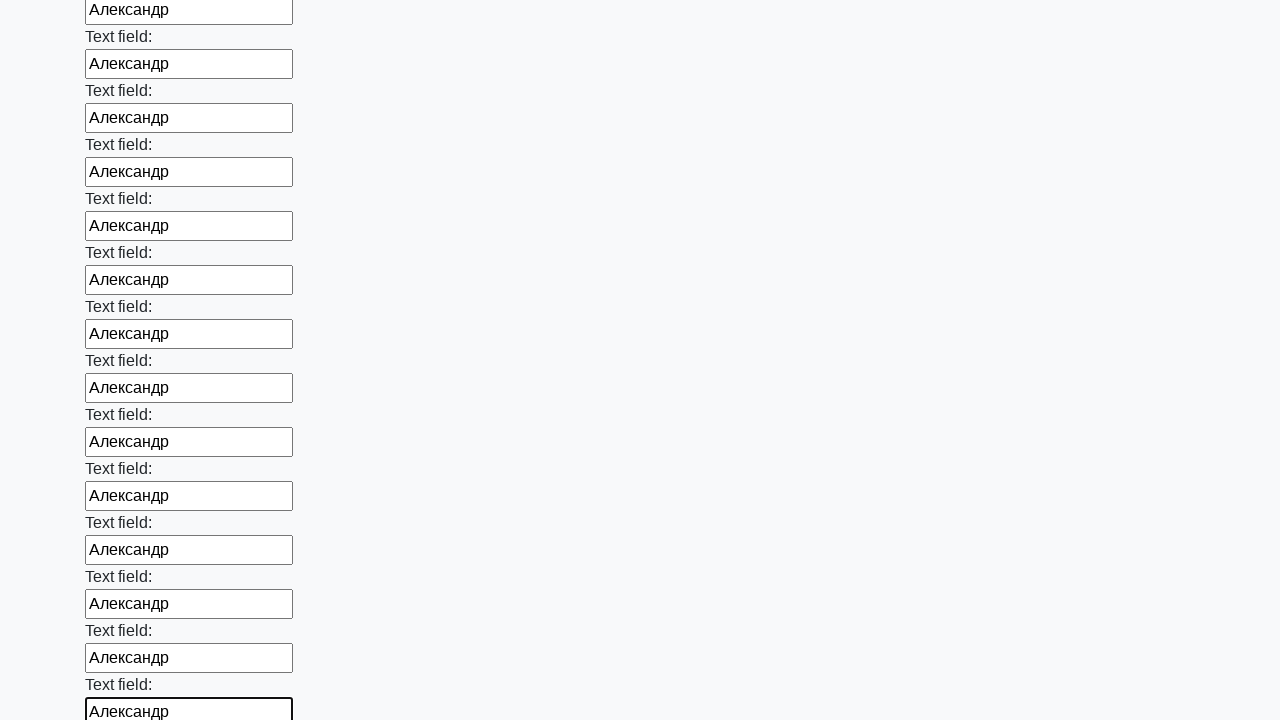

Filled a text input field with name 'Александр' on [type="text"] >> nth=78
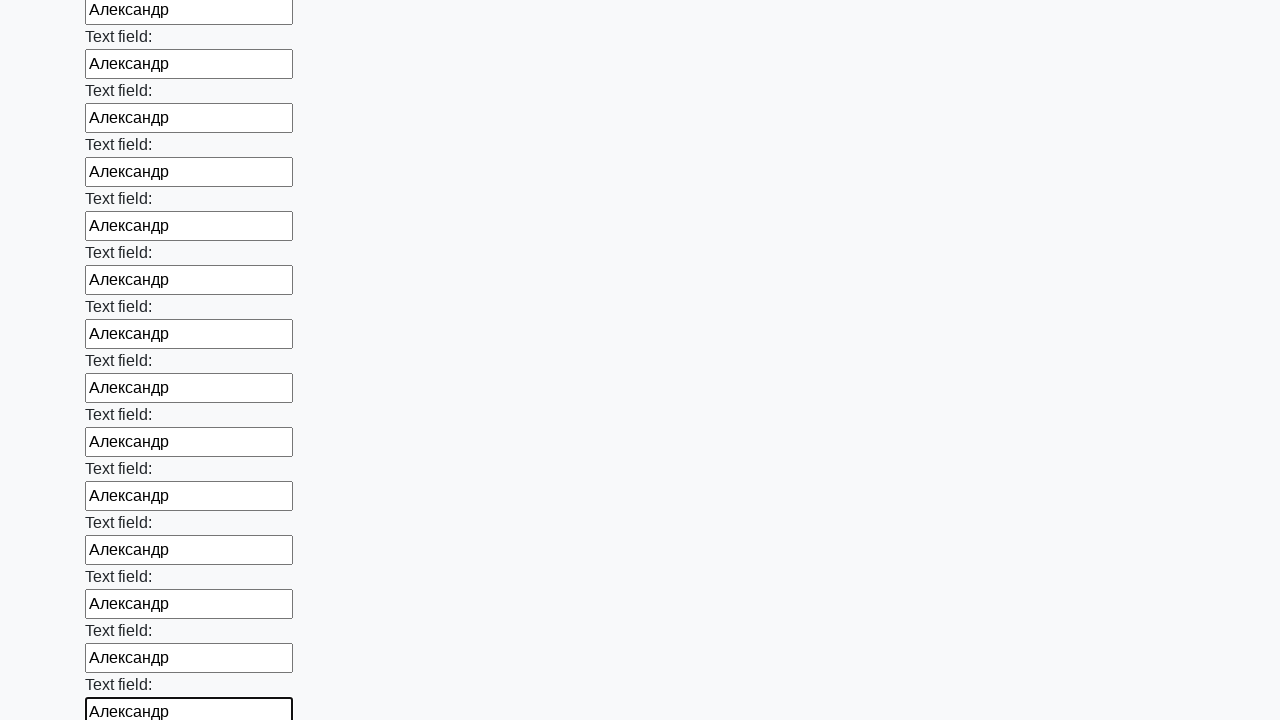

Filled a text input field with name 'Александр' on [type="text"] >> nth=79
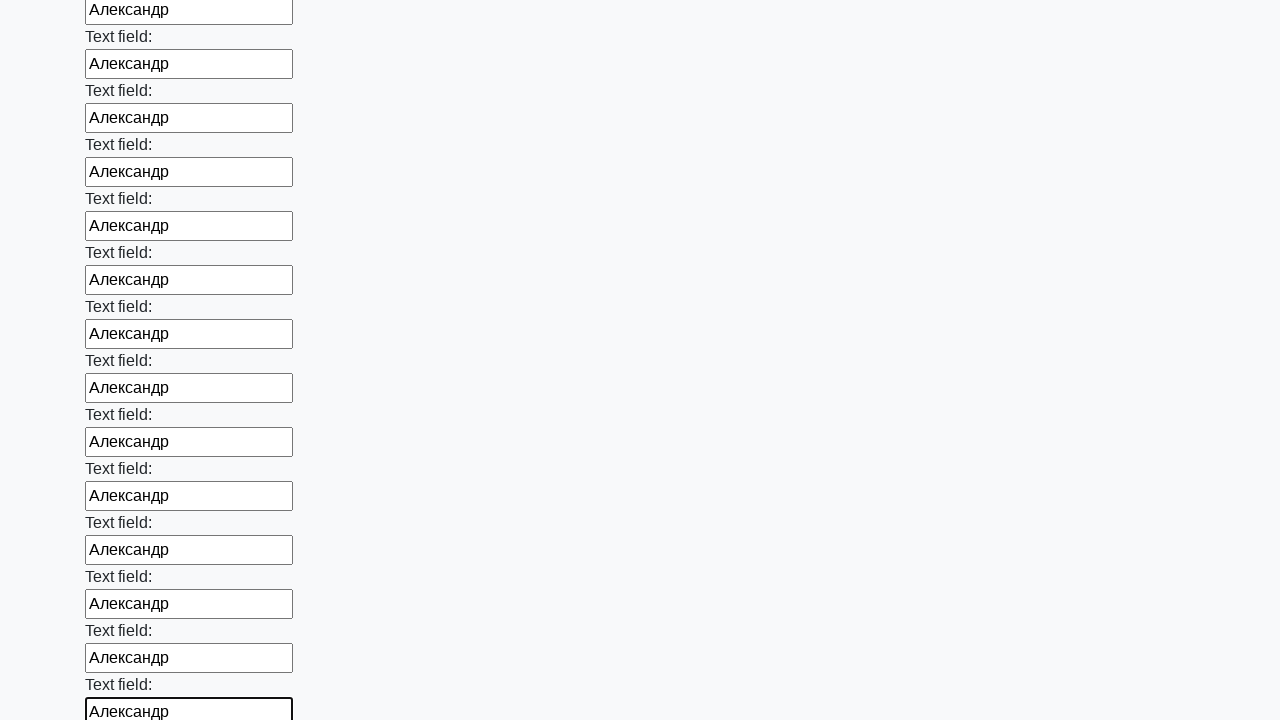

Filled a text input field with name 'Александр' on [type="text"] >> nth=80
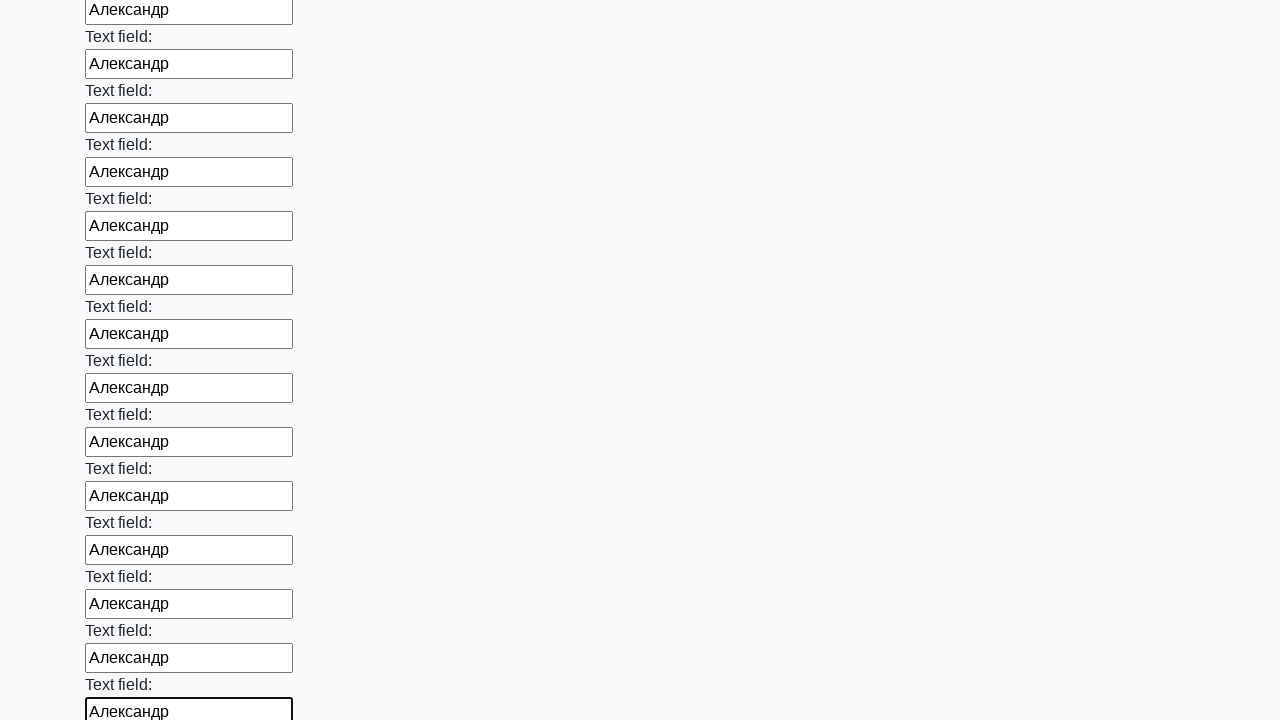

Filled a text input field with name 'Александр' on [type="text"] >> nth=81
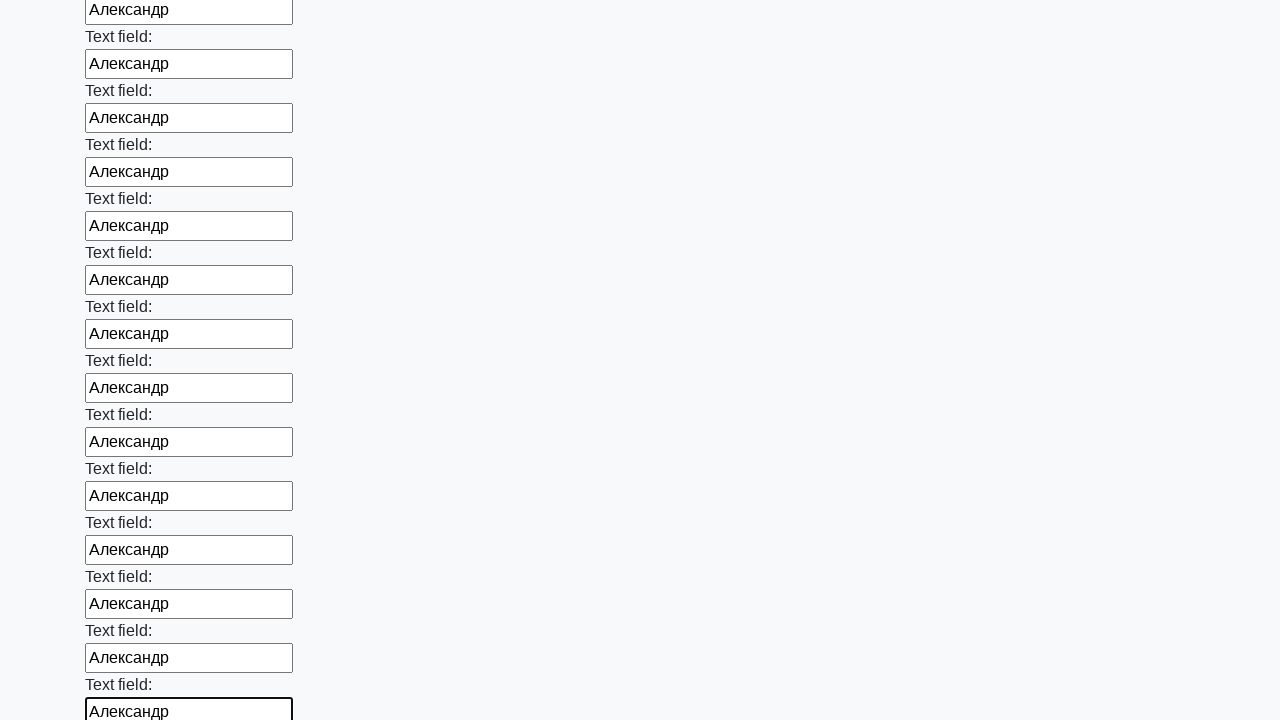

Filled a text input field with name 'Александр' on [type="text"] >> nth=82
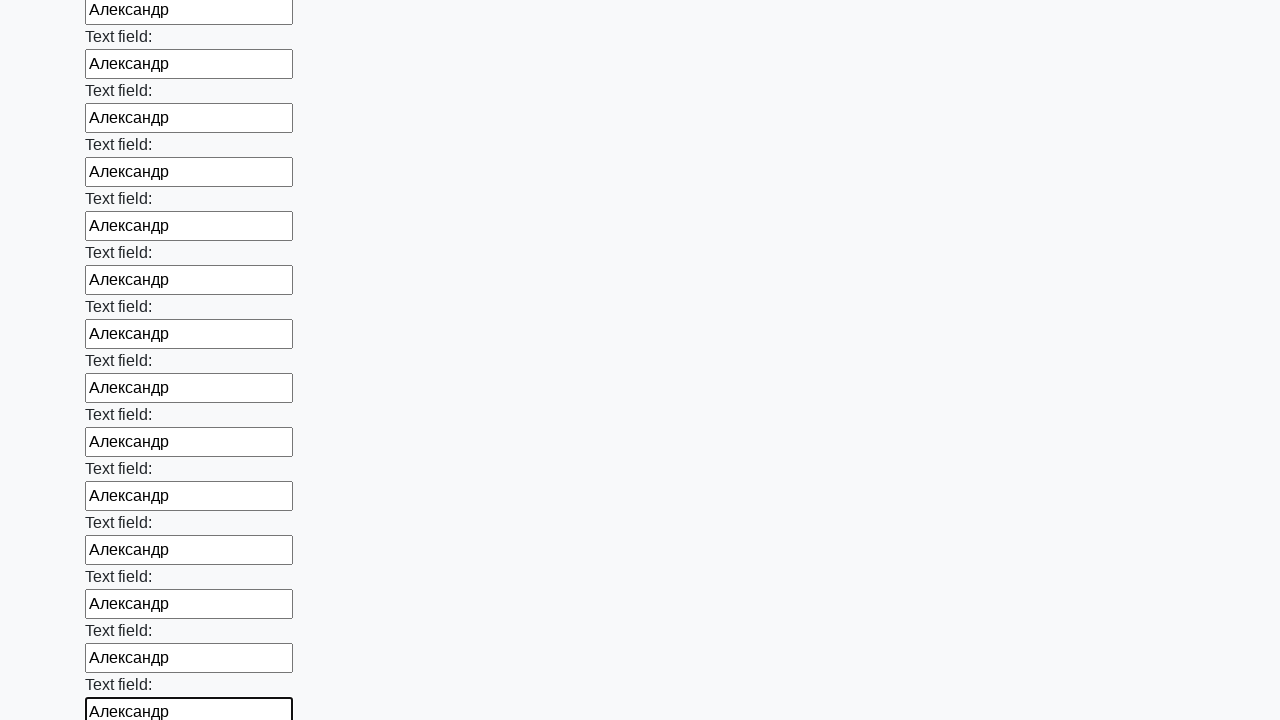

Filled a text input field with name 'Александр' on [type="text"] >> nth=83
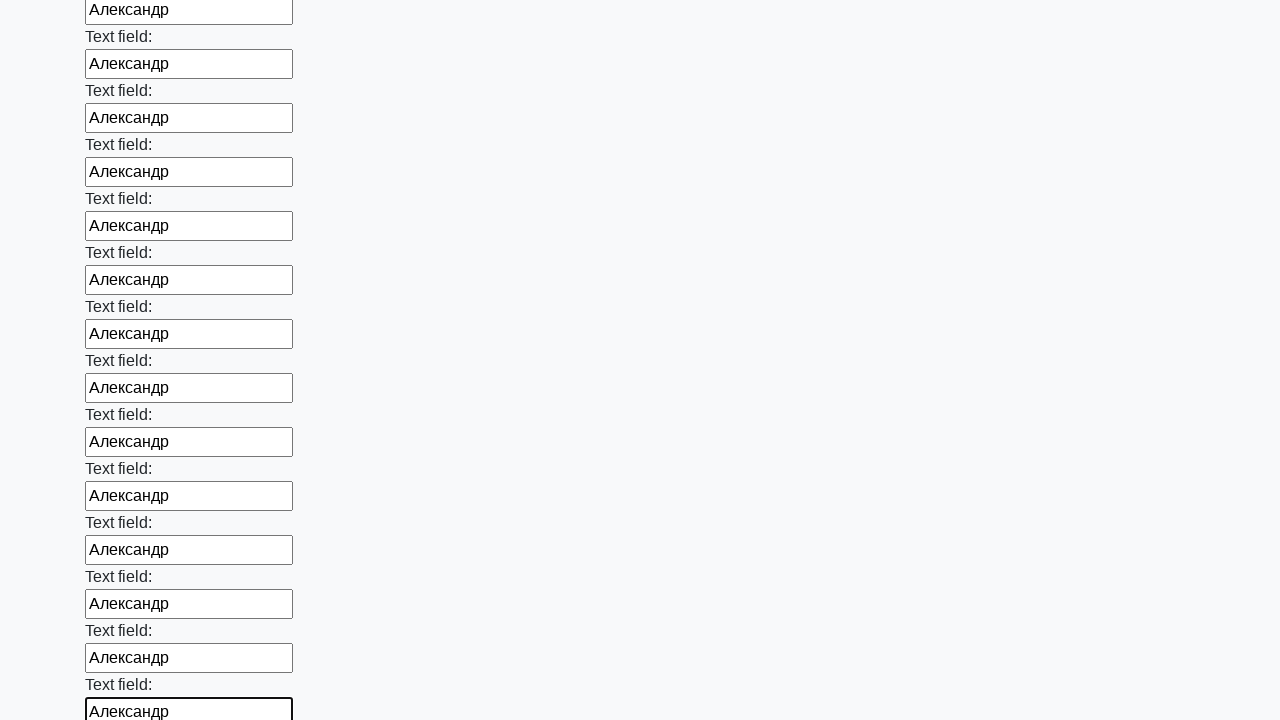

Filled a text input field with name 'Александр' on [type="text"] >> nth=84
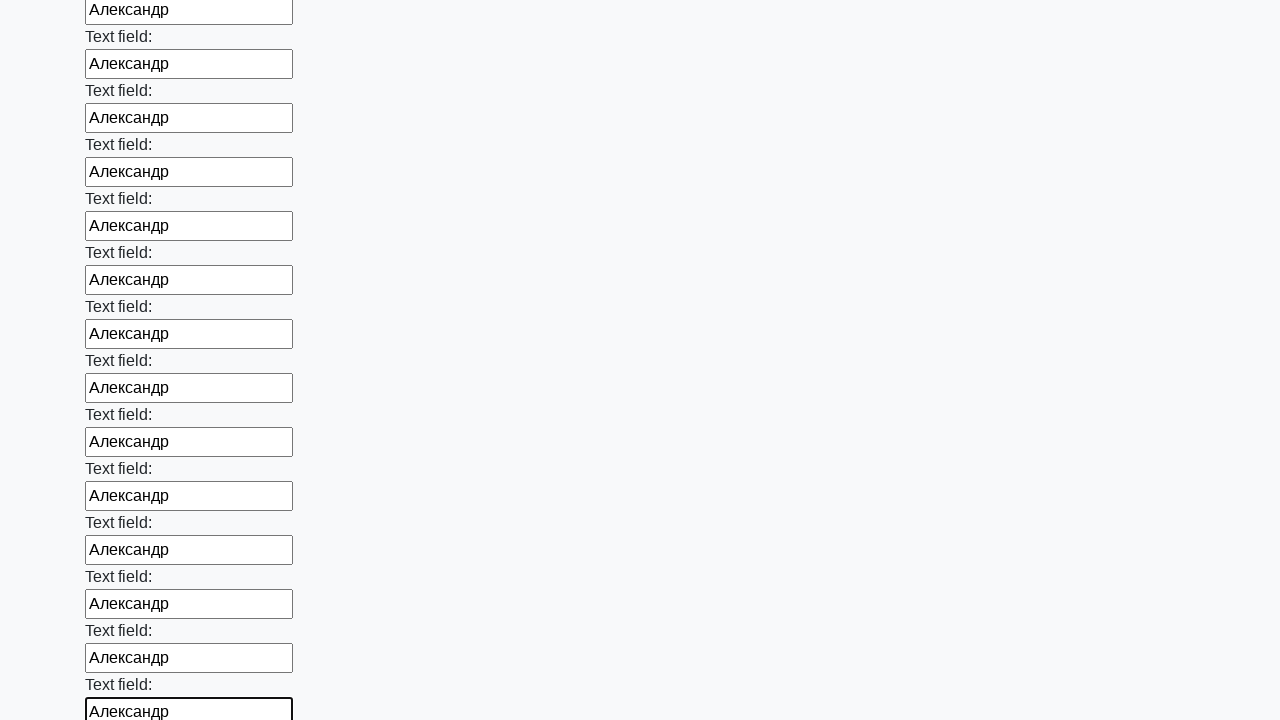

Filled a text input field with name 'Александр' on [type="text"] >> nth=85
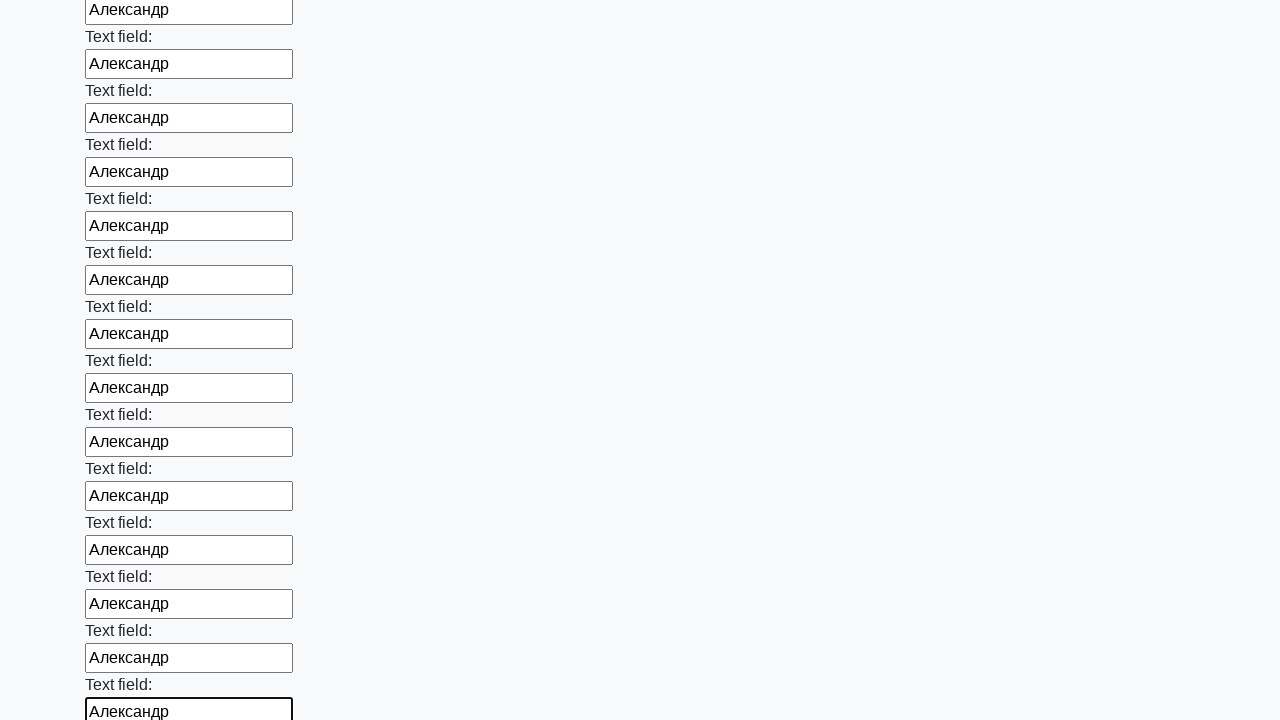

Filled a text input field with name 'Александр' on [type="text"] >> nth=86
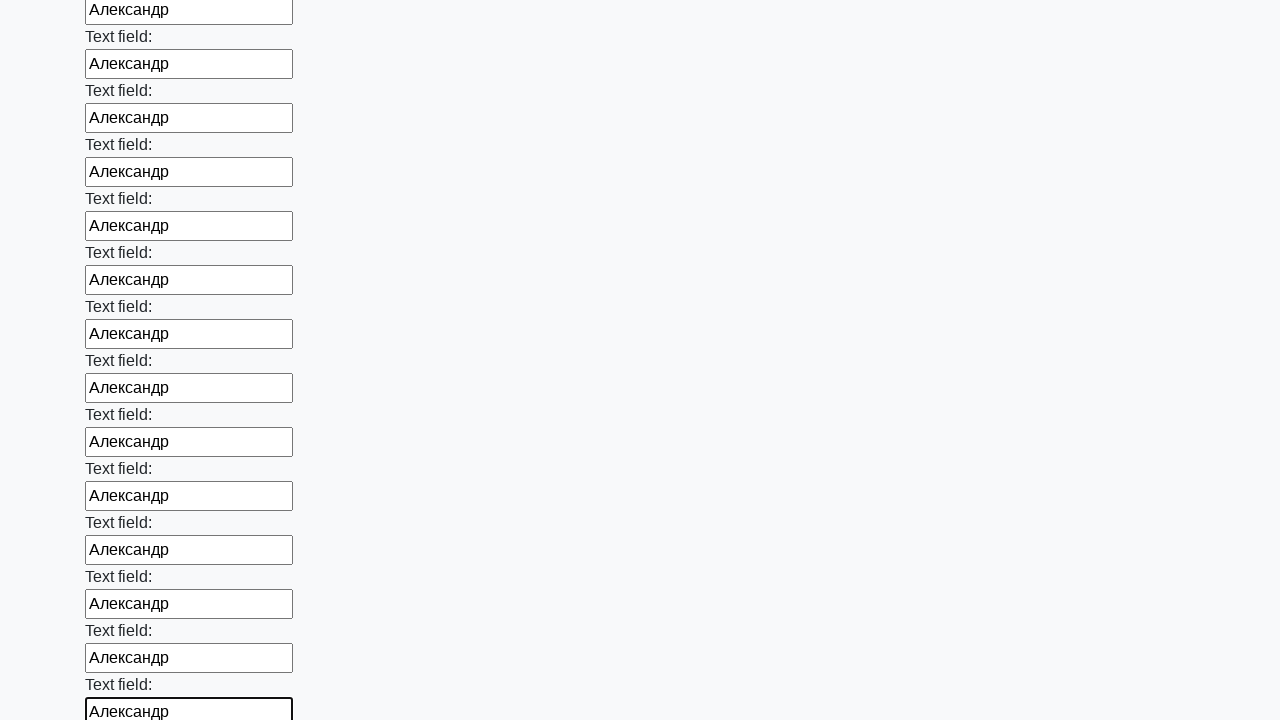

Filled a text input field with name 'Александр' on [type="text"] >> nth=87
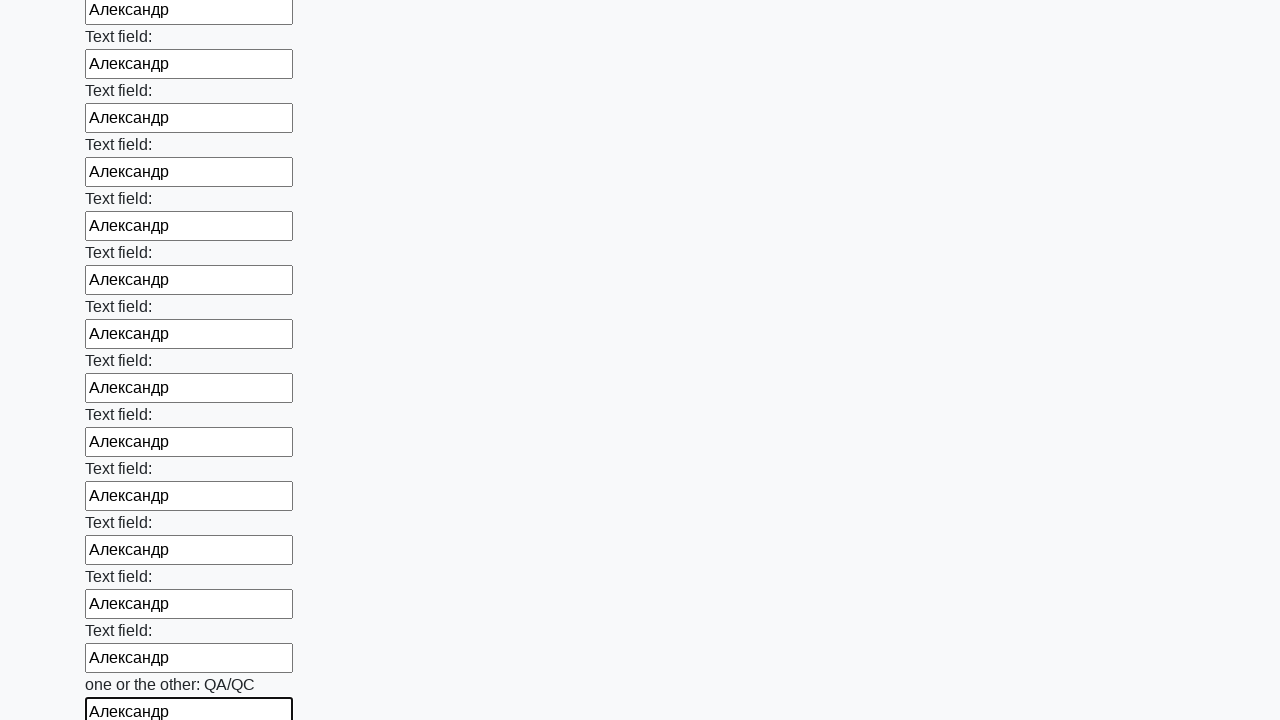

Filled a text input field with name 'Александр' on [type="text"] >> nth=88
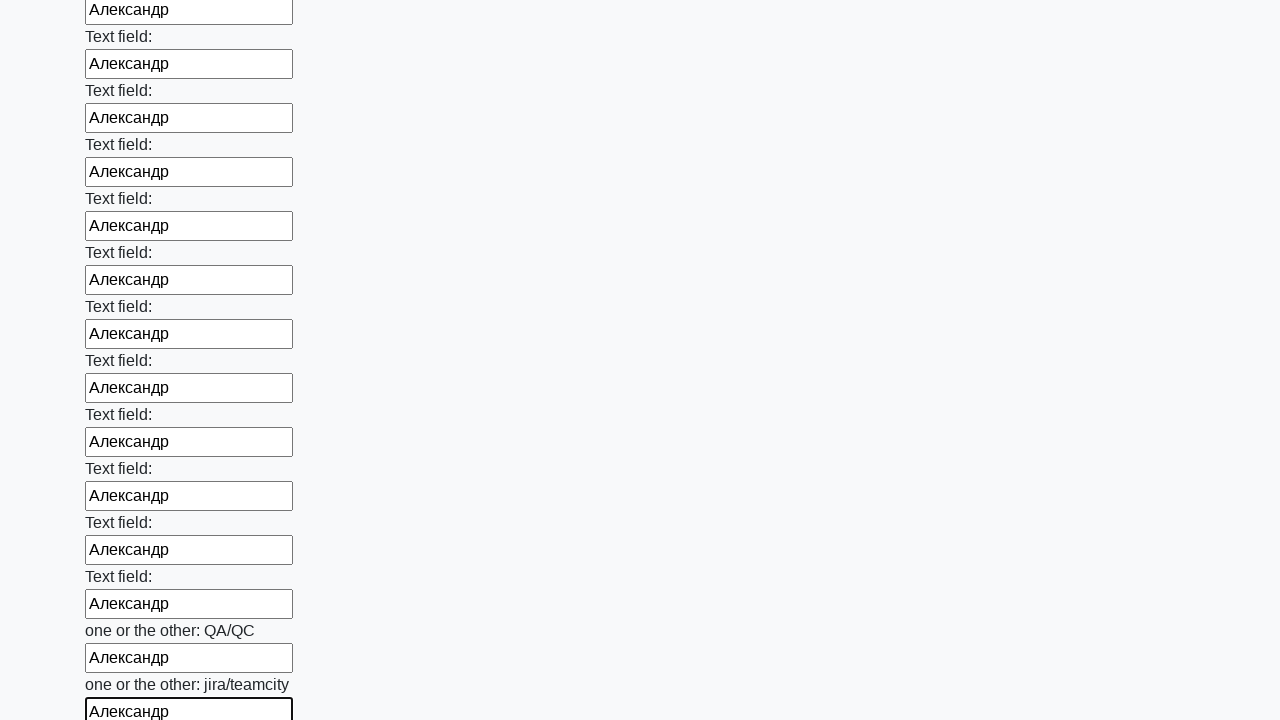

Filled a text input field with name 'Александр' on [type="text"] >> nth=89
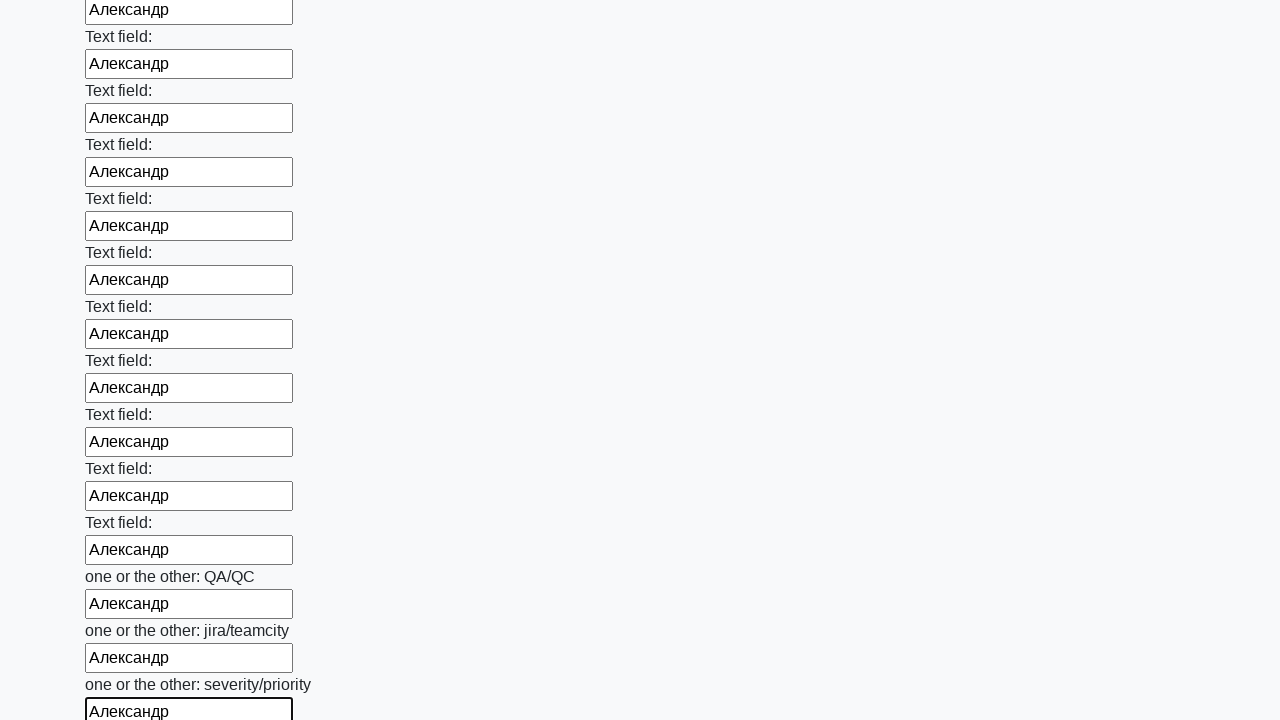

Filled a text input field with name 'Александр' on [type="text"] >> nth=90
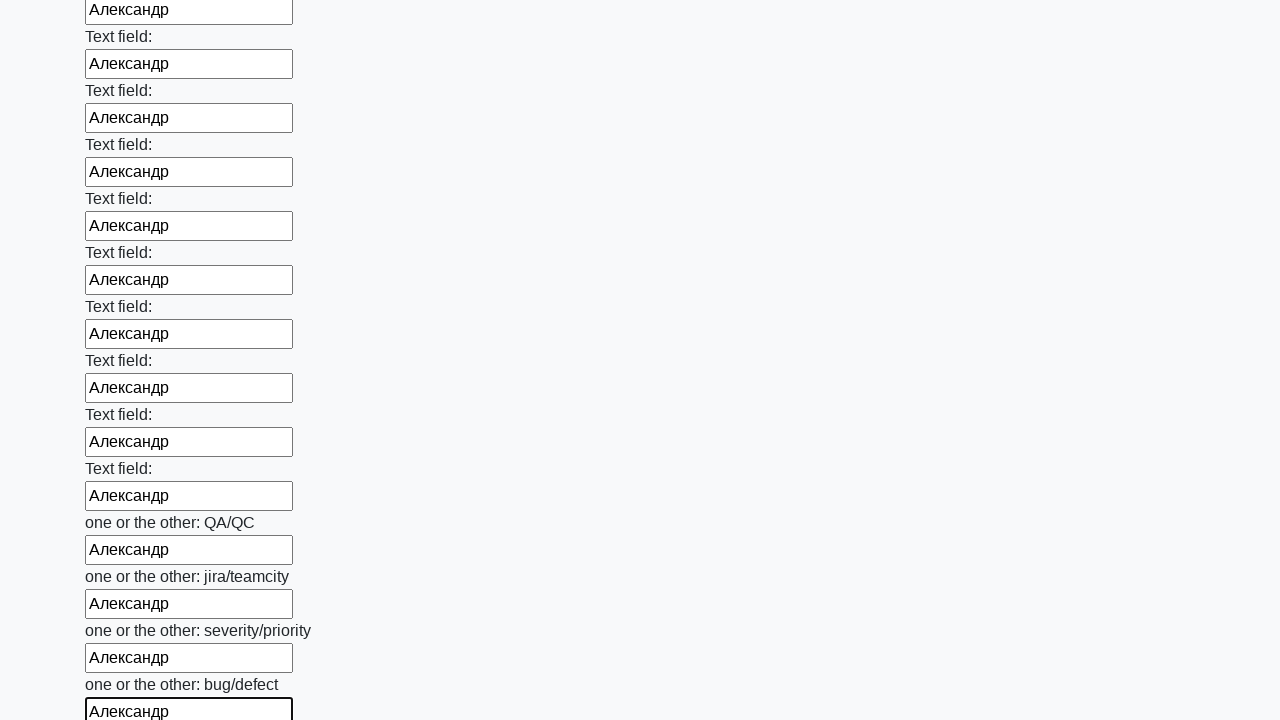

Filled a text input field with name 'Александр' on [type="text"] >> nth=91
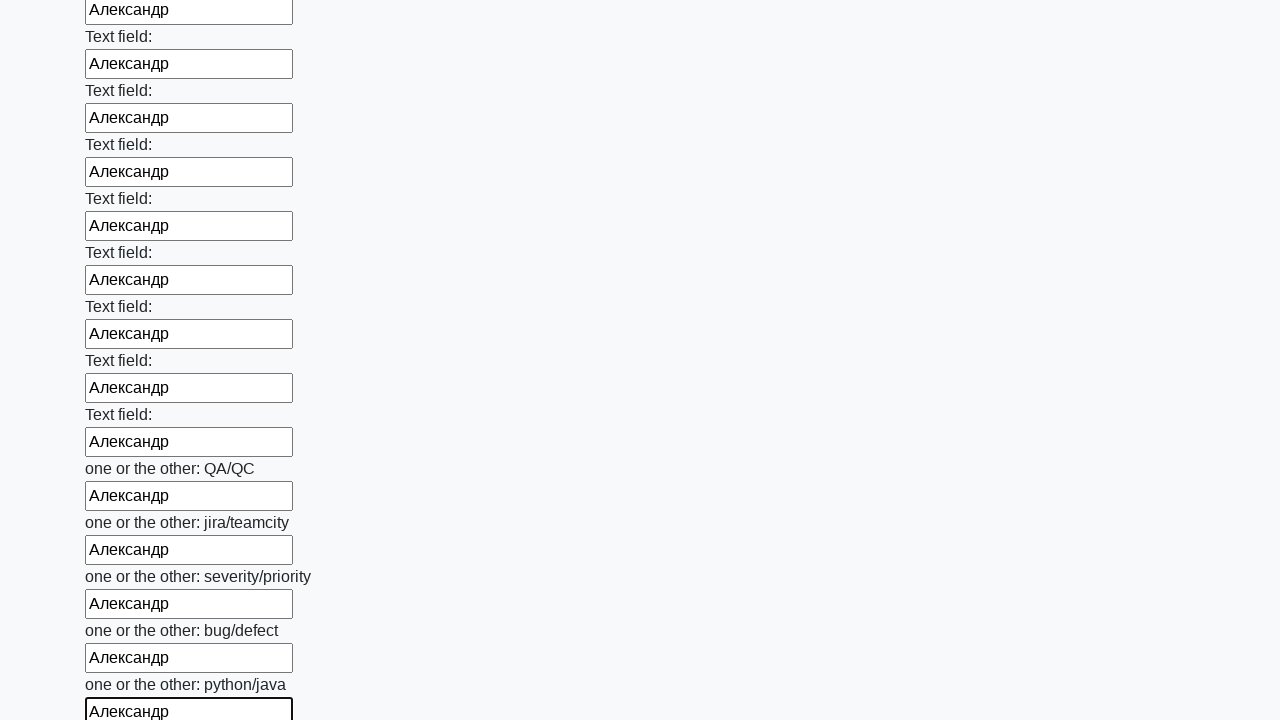

Filled a text input field with name 'Александр' on [type="text"] >> nth=92
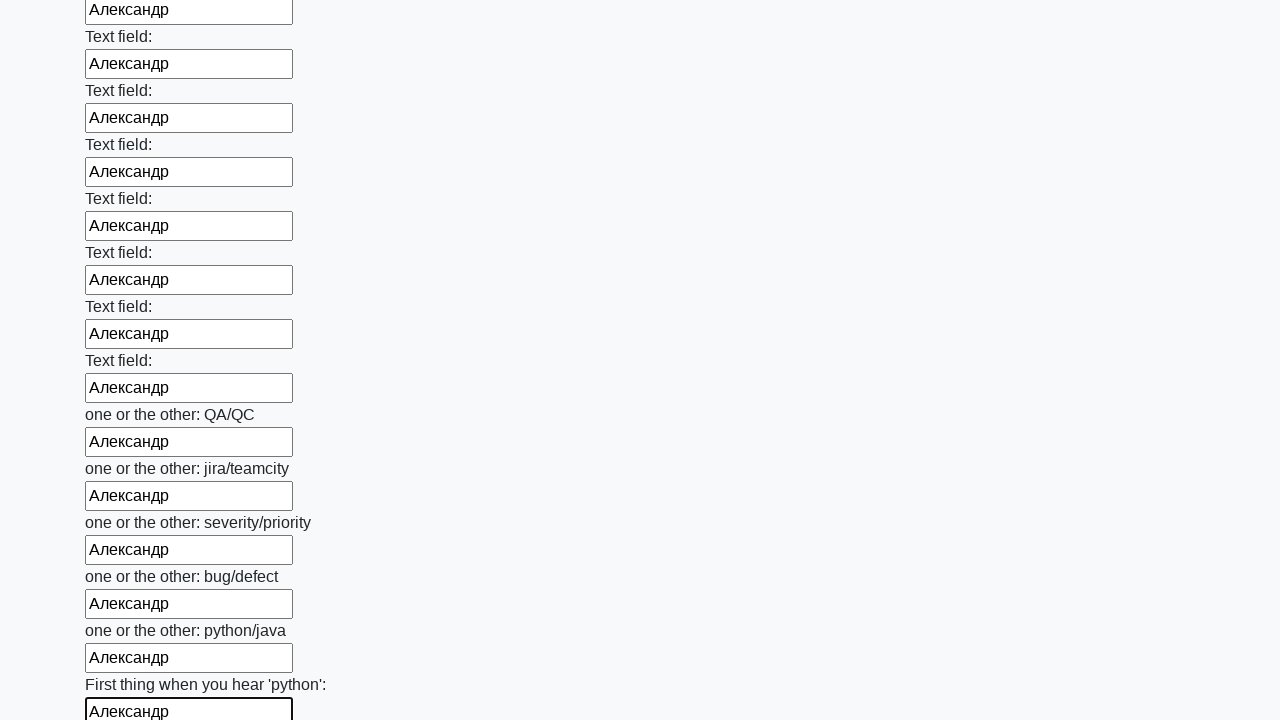

Filled a text input field with name 'Александр' on [type="text"] >> nth=93
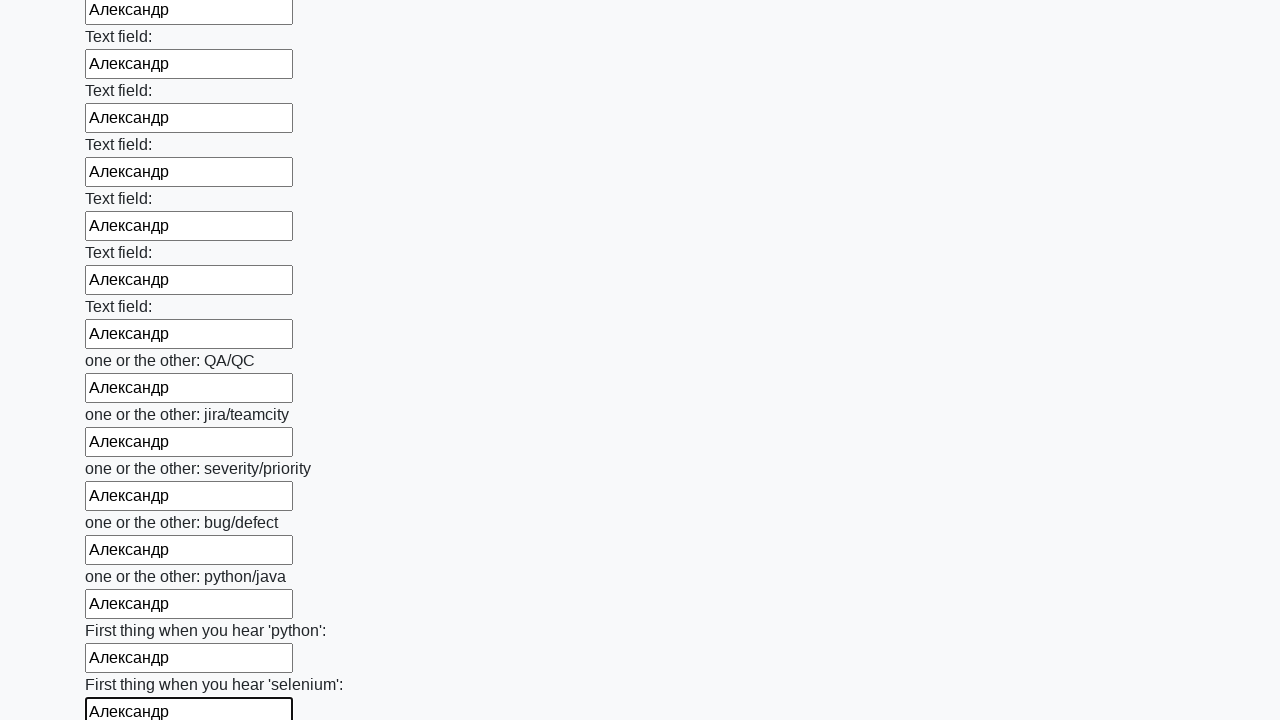

Filled a text input field with name 'Александр' on [type="text"] >> nth=94
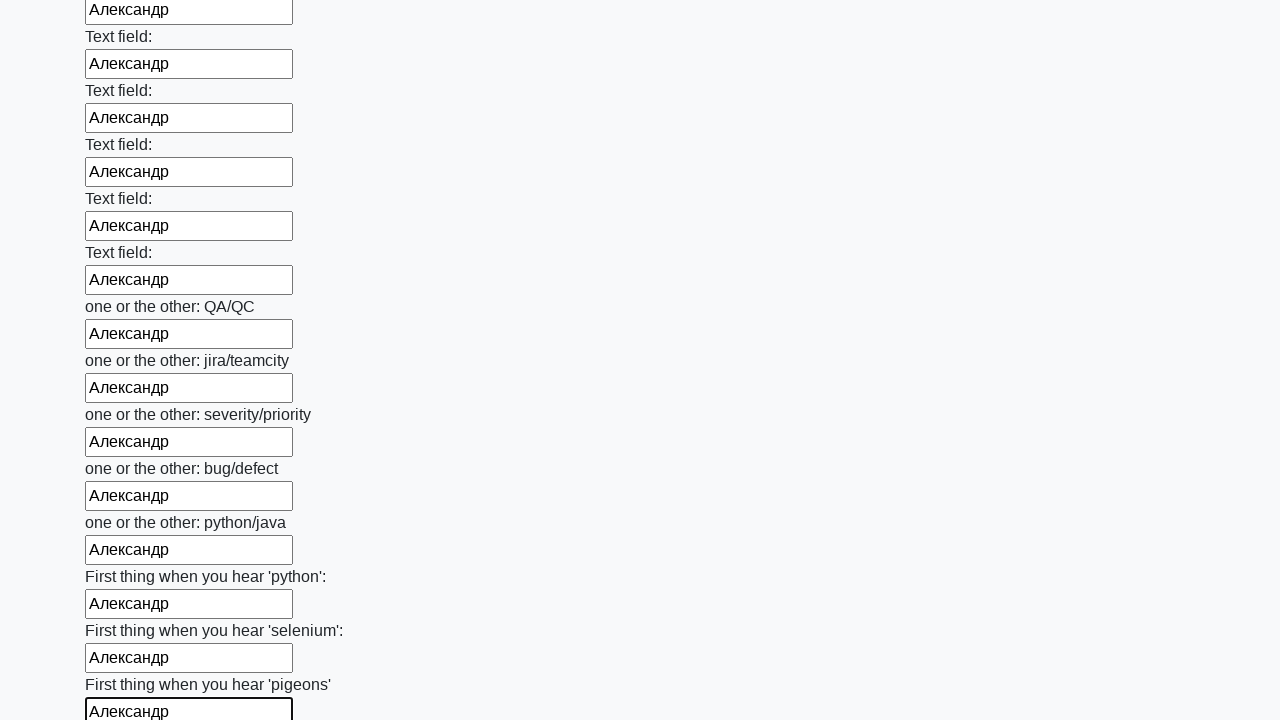

Filled a text input field with name 'Александр' on [type="text"] >> nth=95
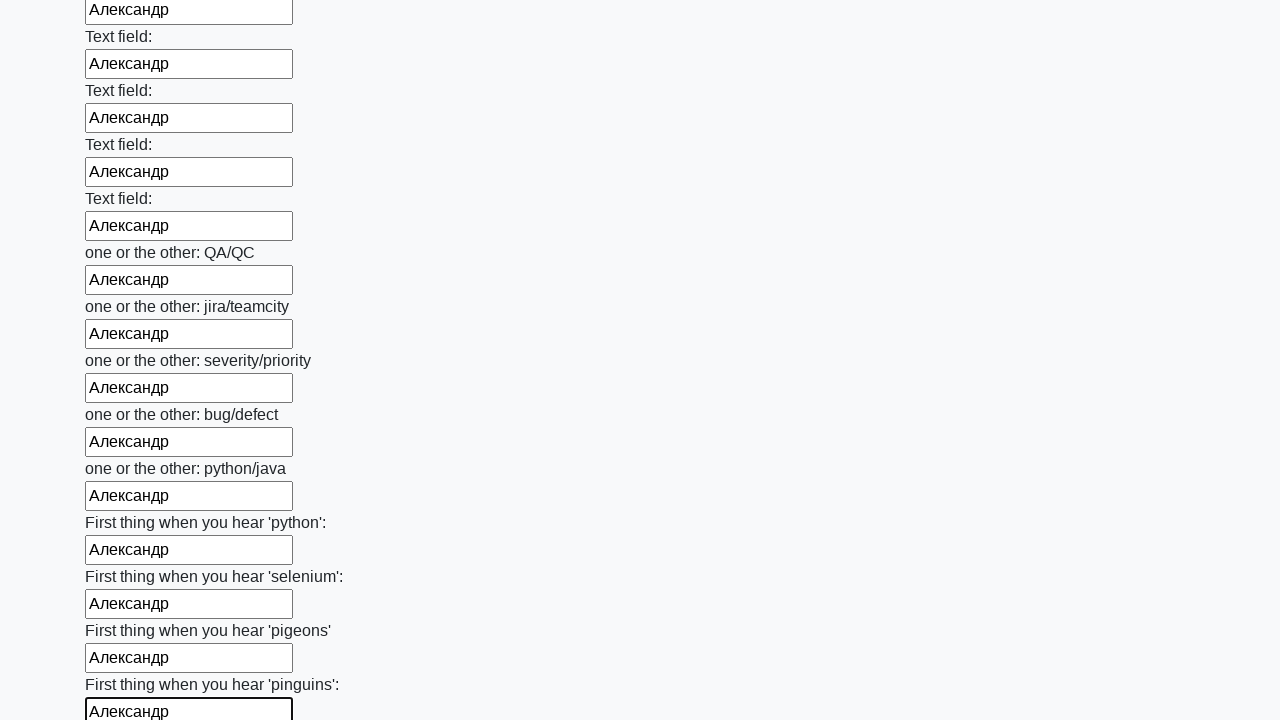

Filled a text input field with name 'Александр' on [type="text"] >> nth=96
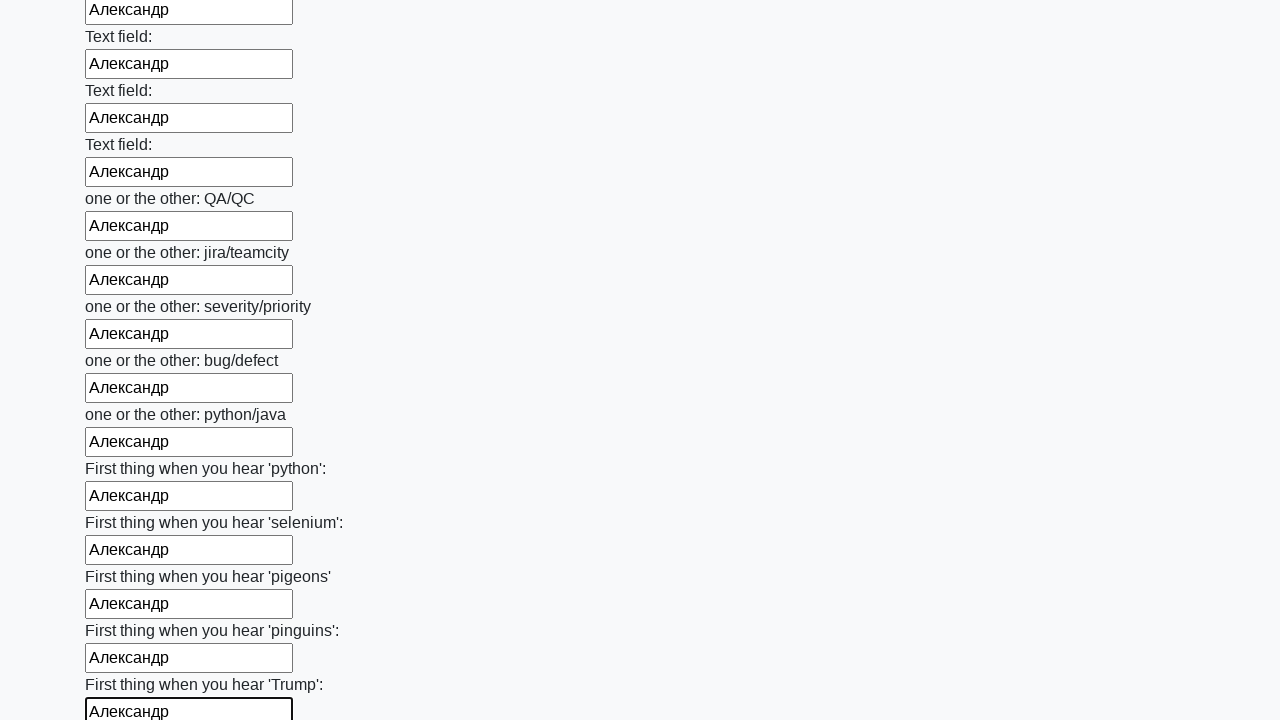

Filled a text input field with name 'Александр' on [type="text"] >> nth=97
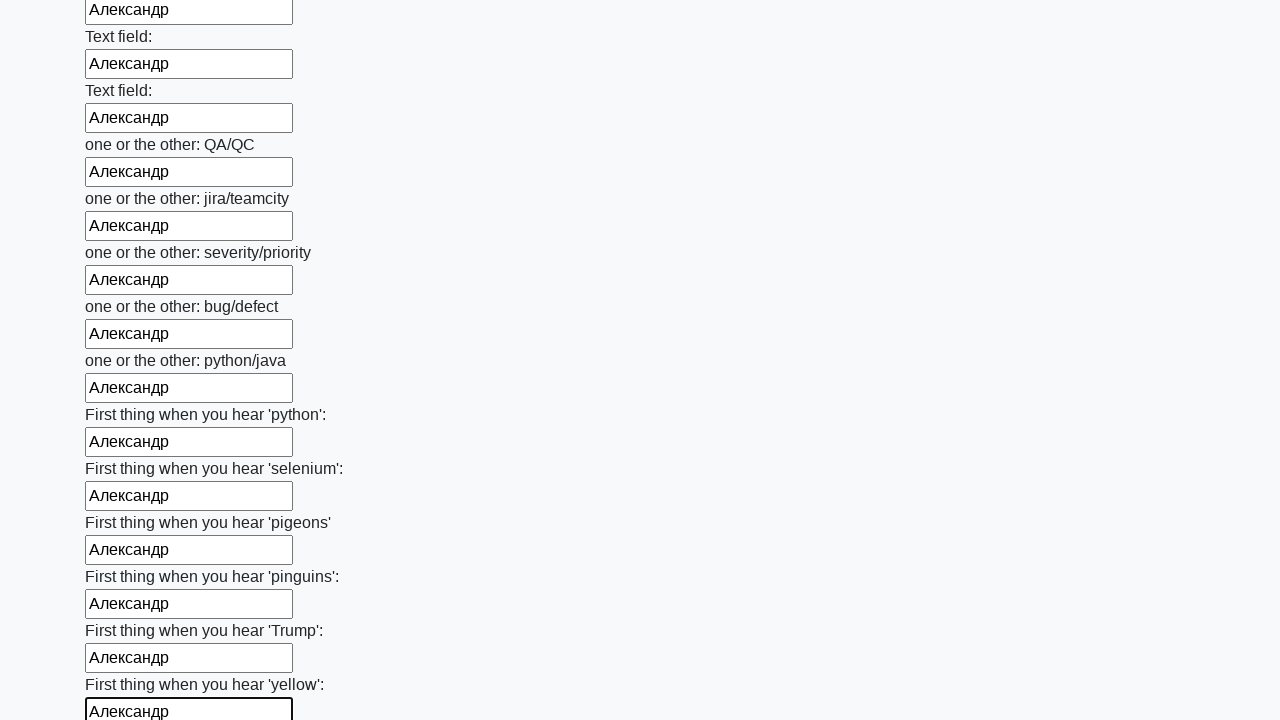

Filled a text input field with name 'Александр' on [type="text"] >> nth=98
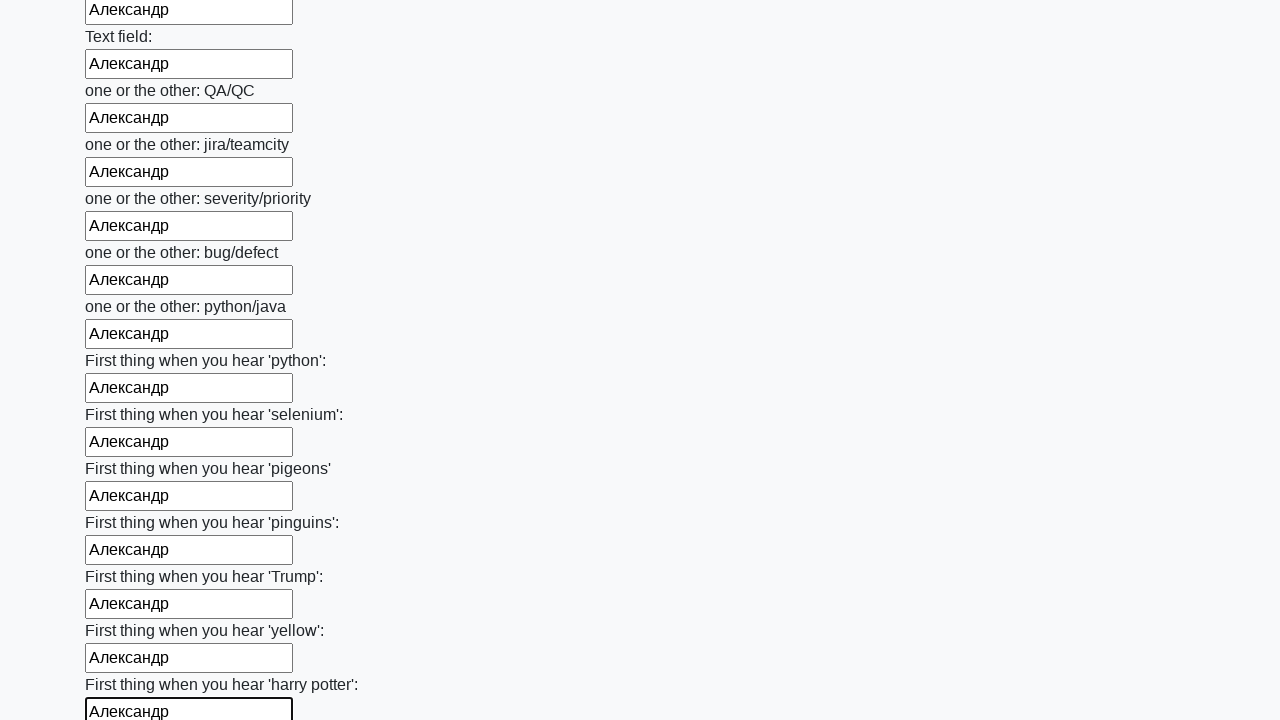

Filled a text input field with name 'Александр' on [type="text"] >> nth=99
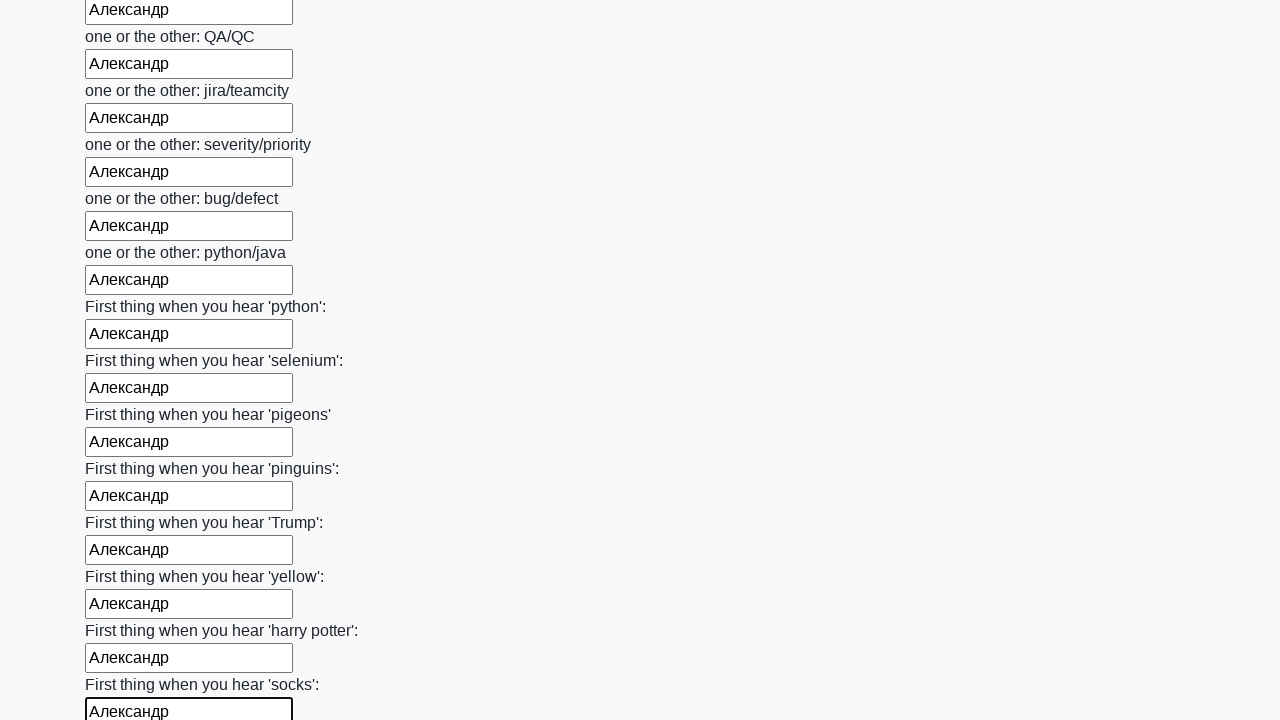

Clicked the submit button to submit the form at (123, 611) on button.btn
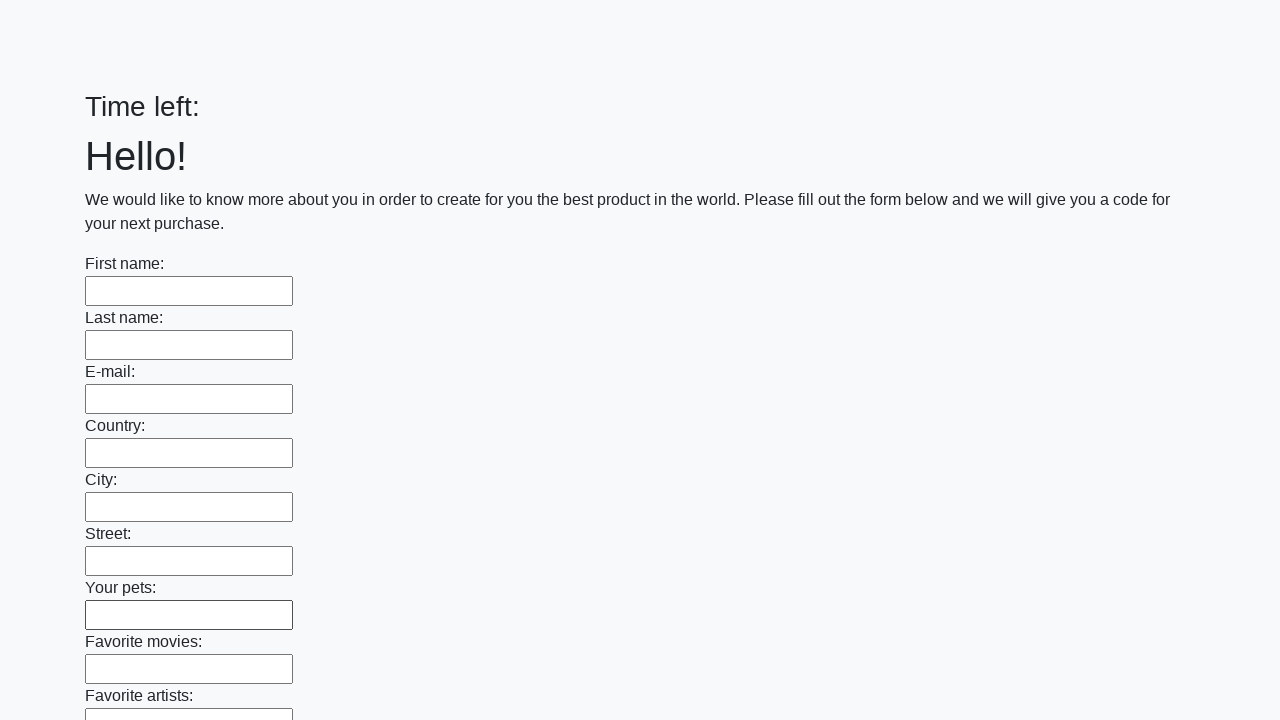

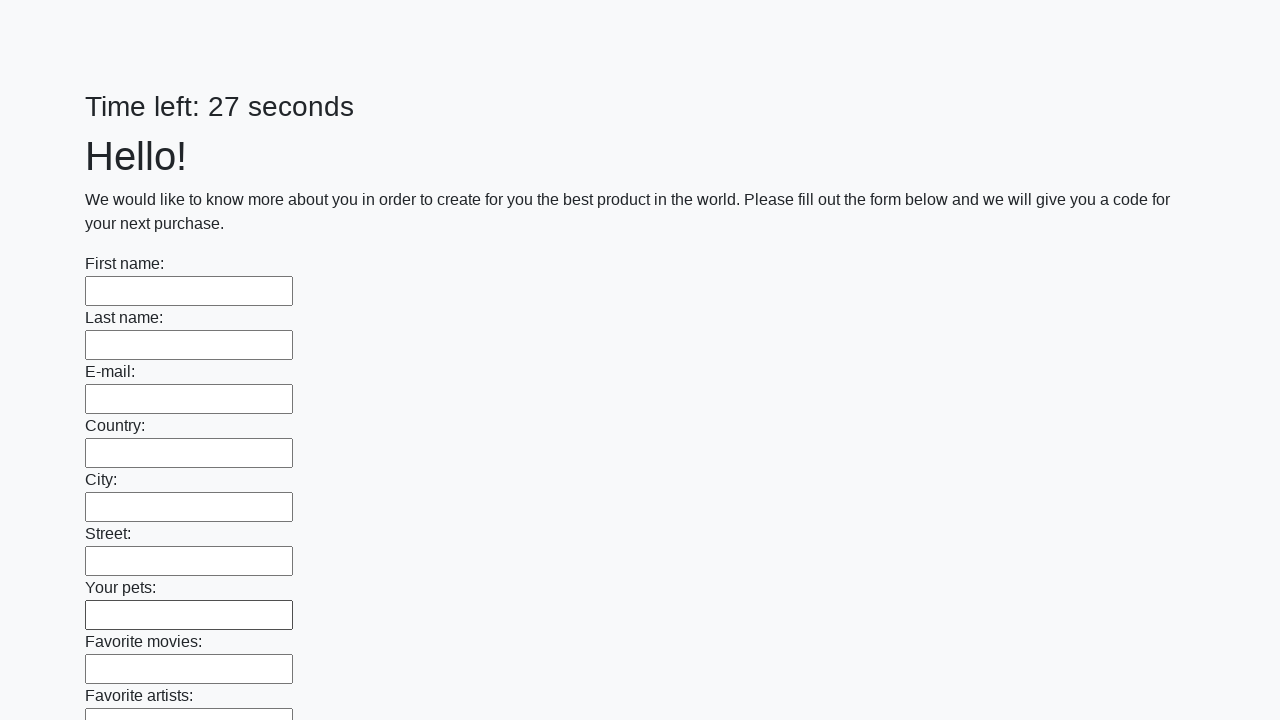